Navigates to MindRisers website, scrolls through the entire page incrementally, and verifies the page title

Starting URL: https://mindrisers.com.np

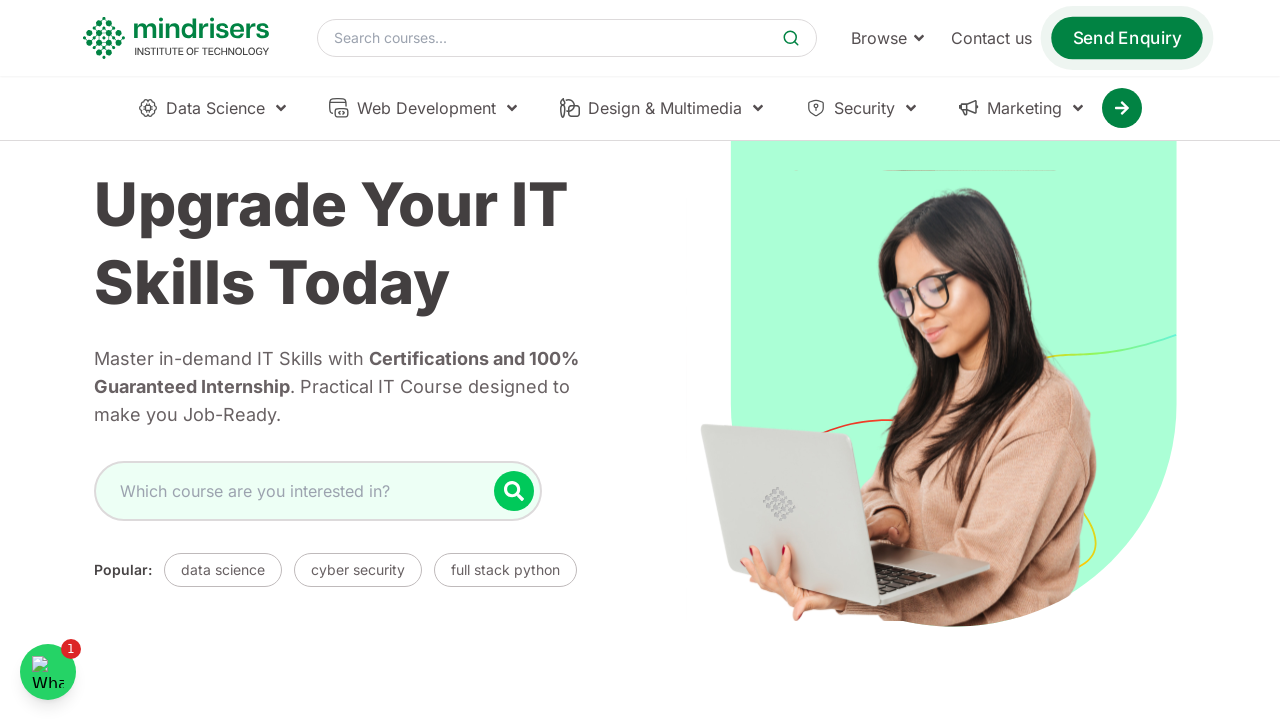

Navigated to https://mindrisers.com.np
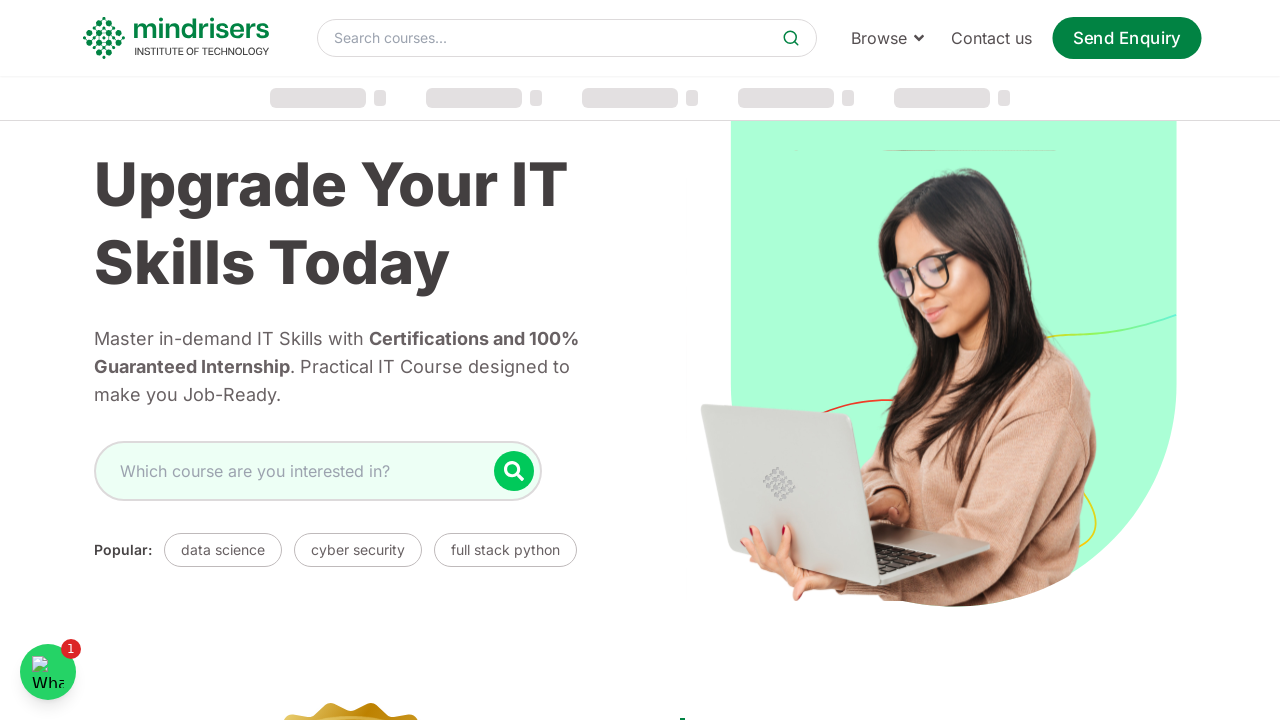

Page fully loaded (networkidle)
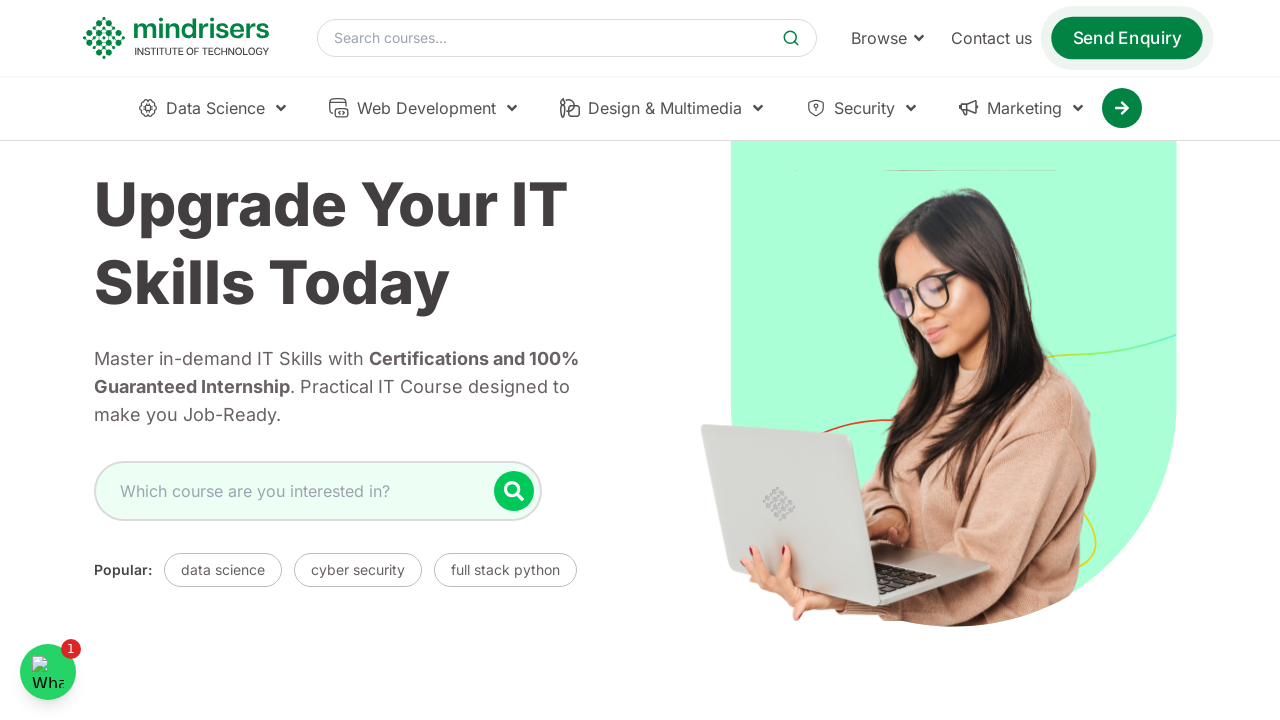

Calculated page height: 6173px
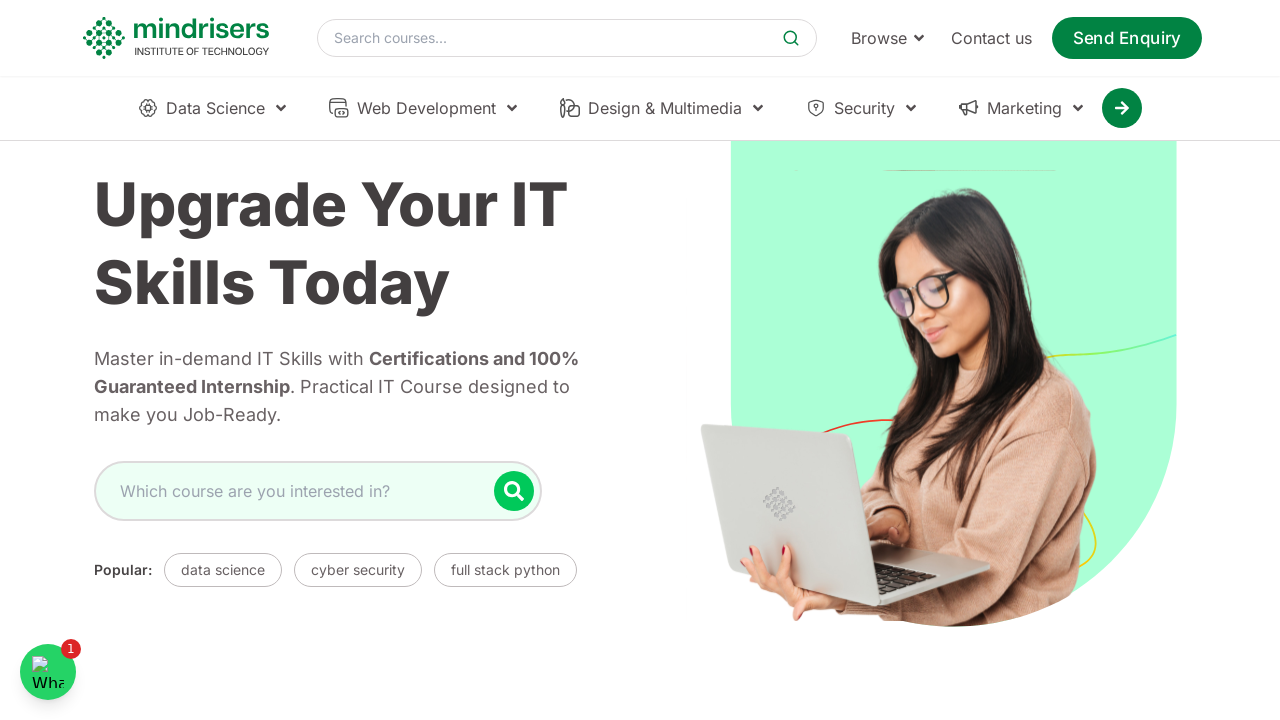

Scrolled down by 100px
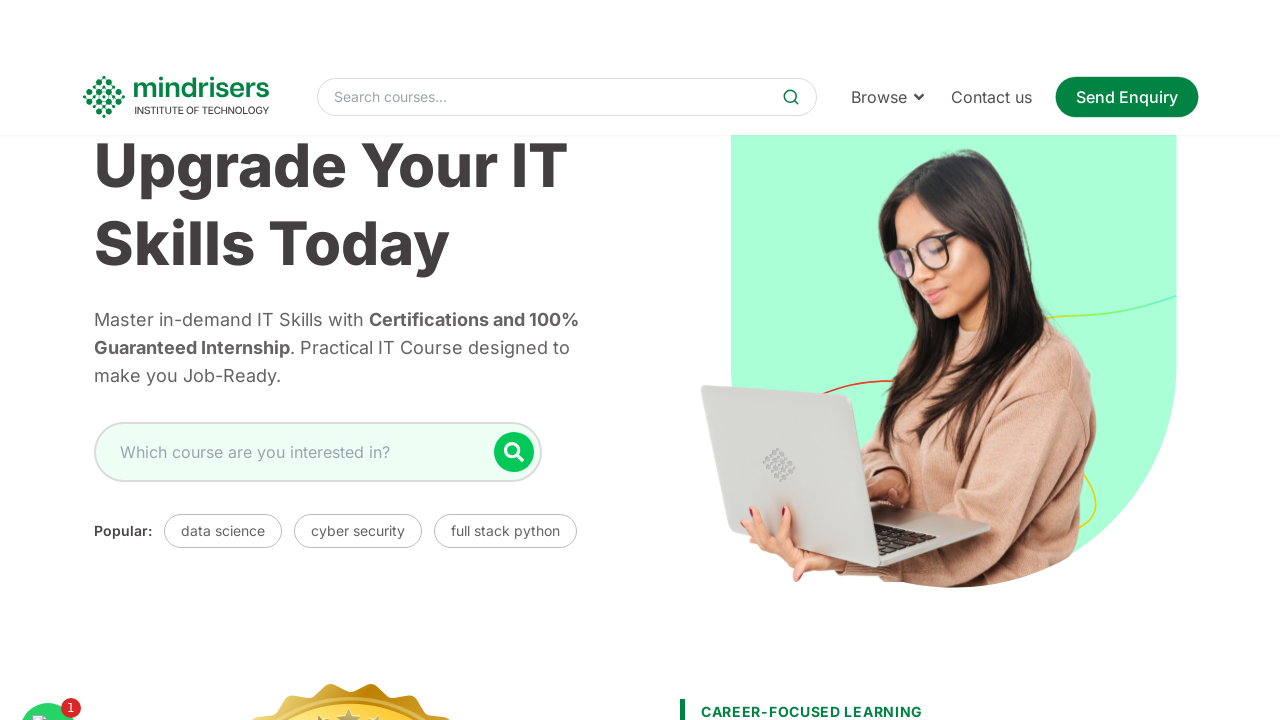

Waited 1 second before next scroll
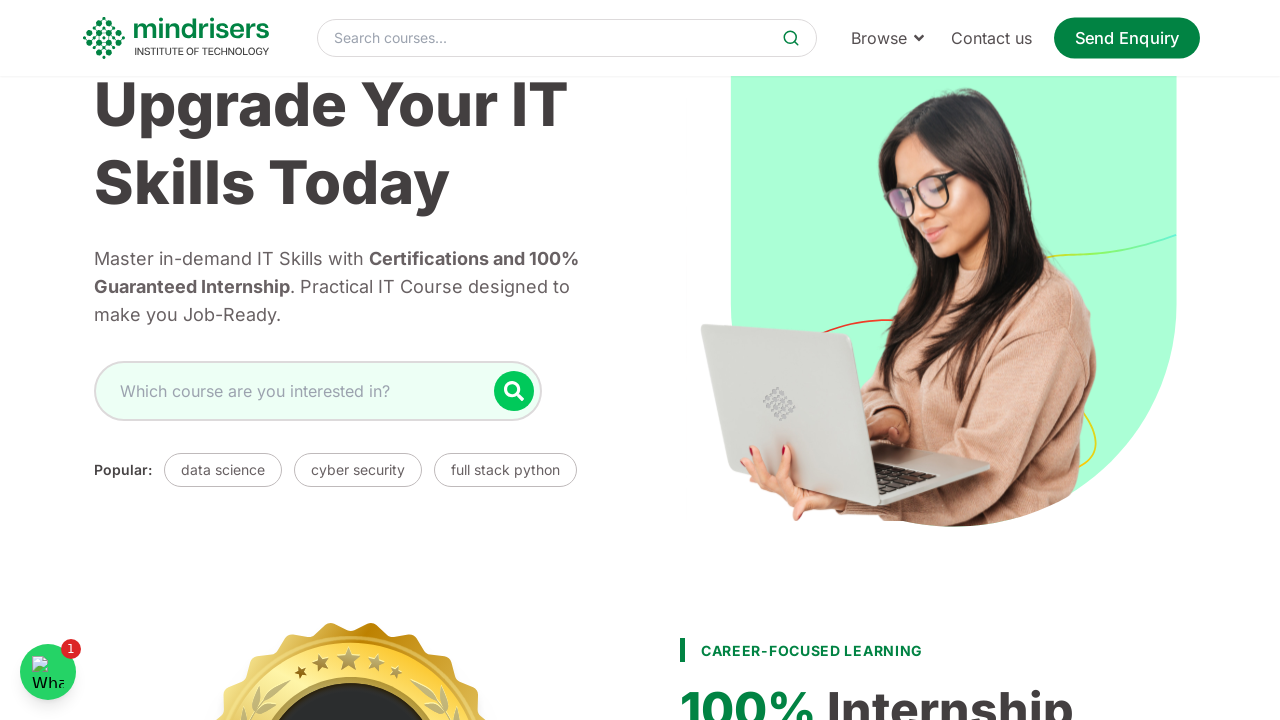

Scrolled down by 100px
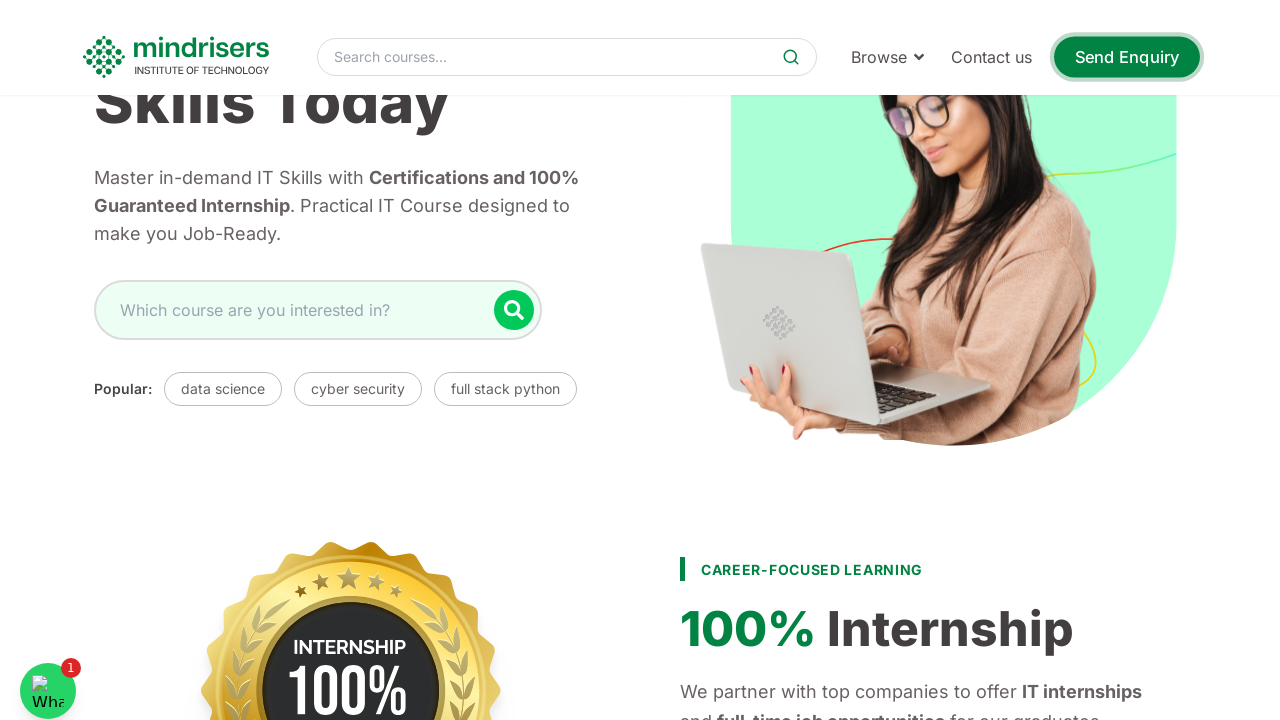

Waited 1 second before next scroll
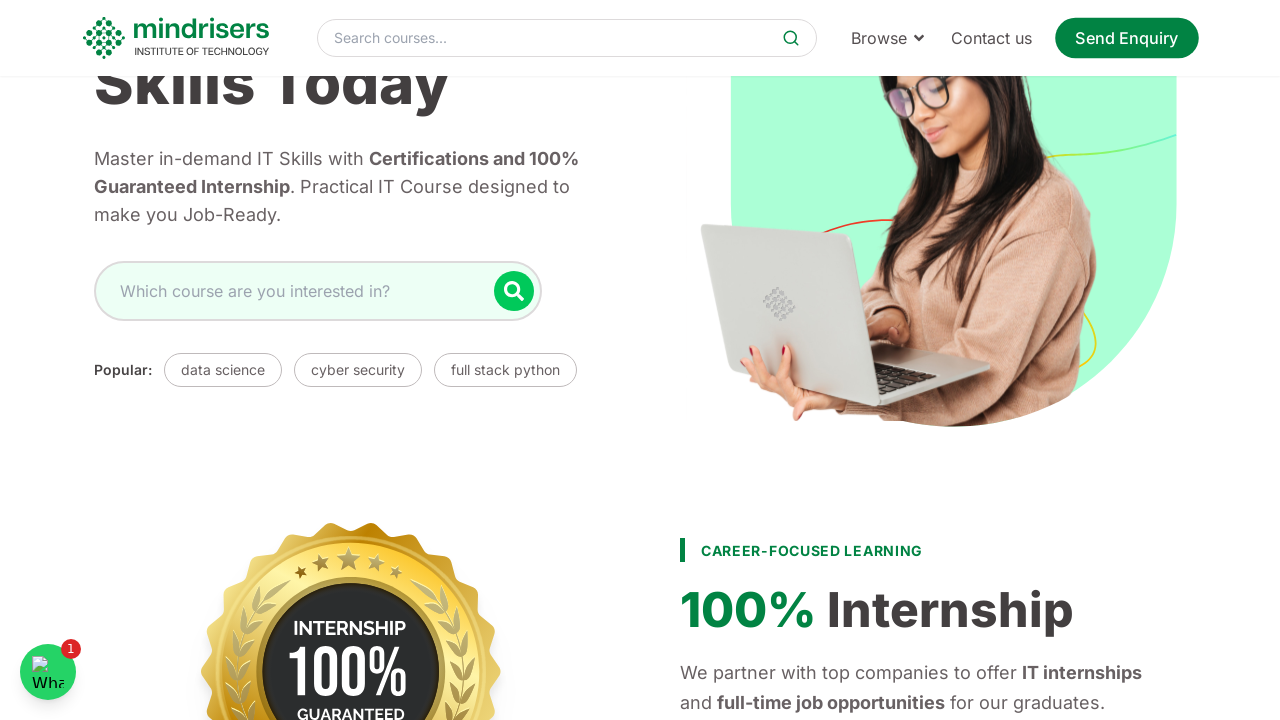

Scrolled down by 100px
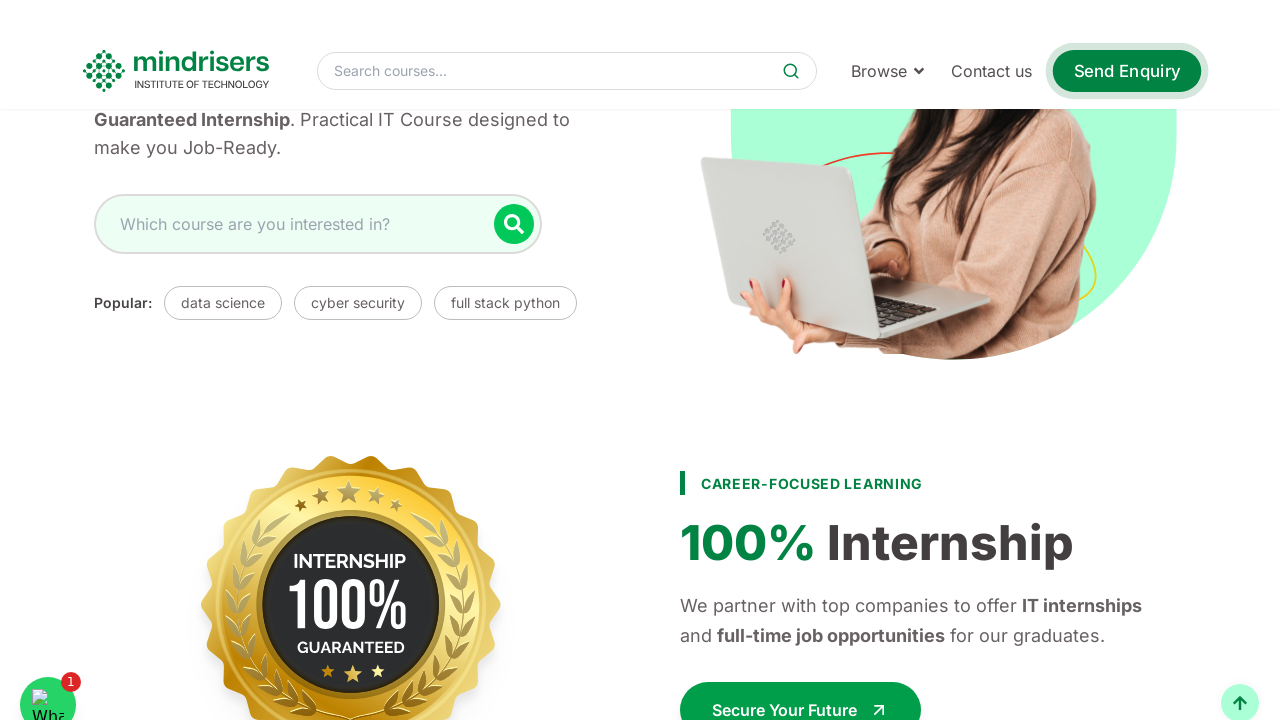

Waited 1 second before next scroll
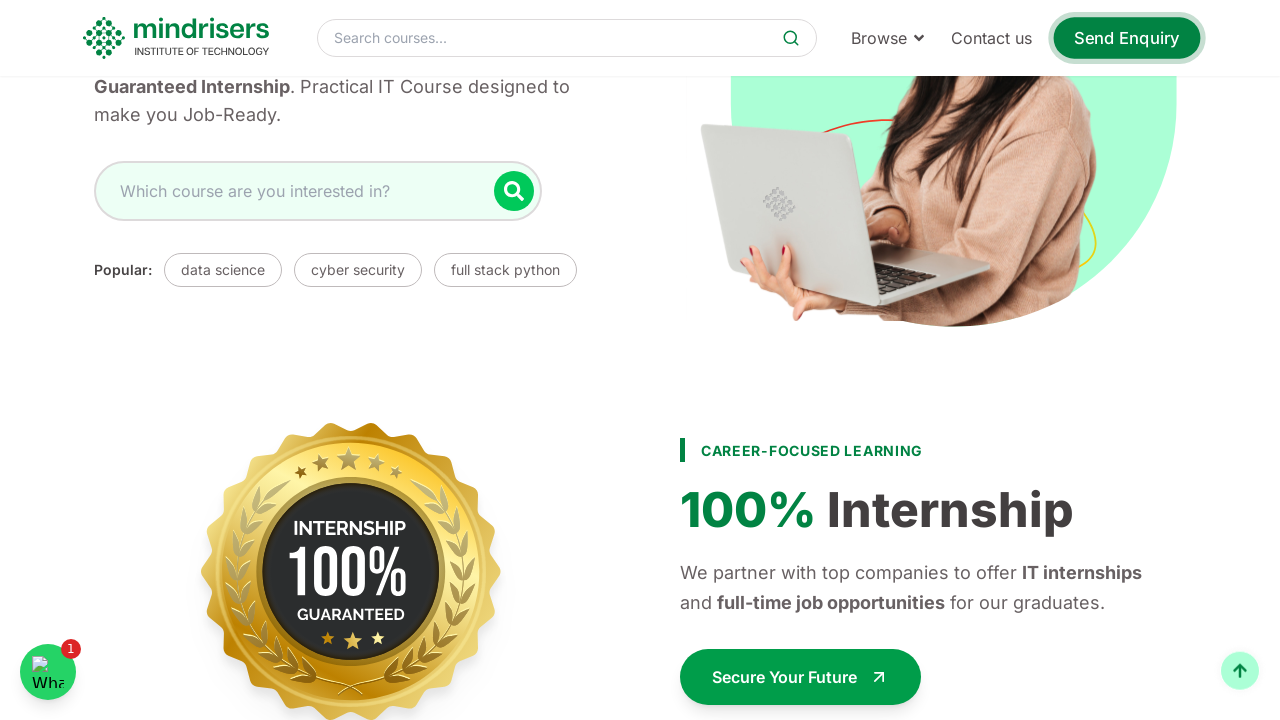

Scrolled down by 100px
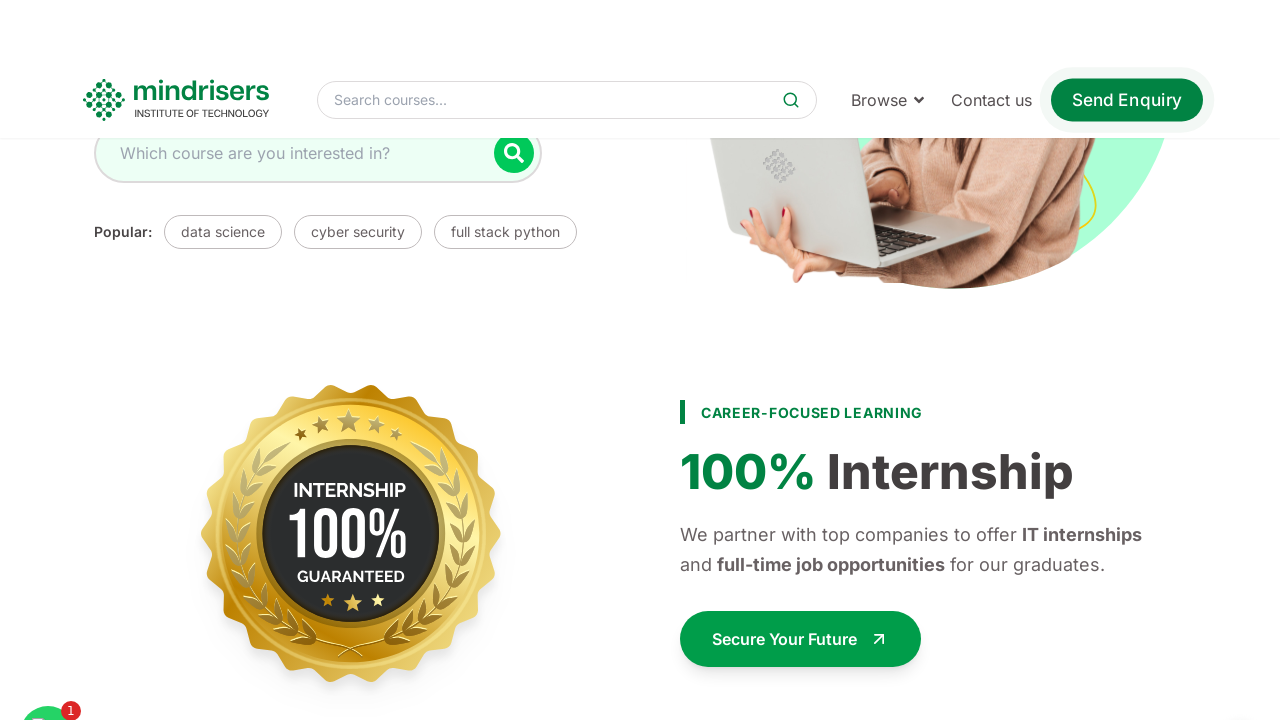

Waited 1 second before next scroll
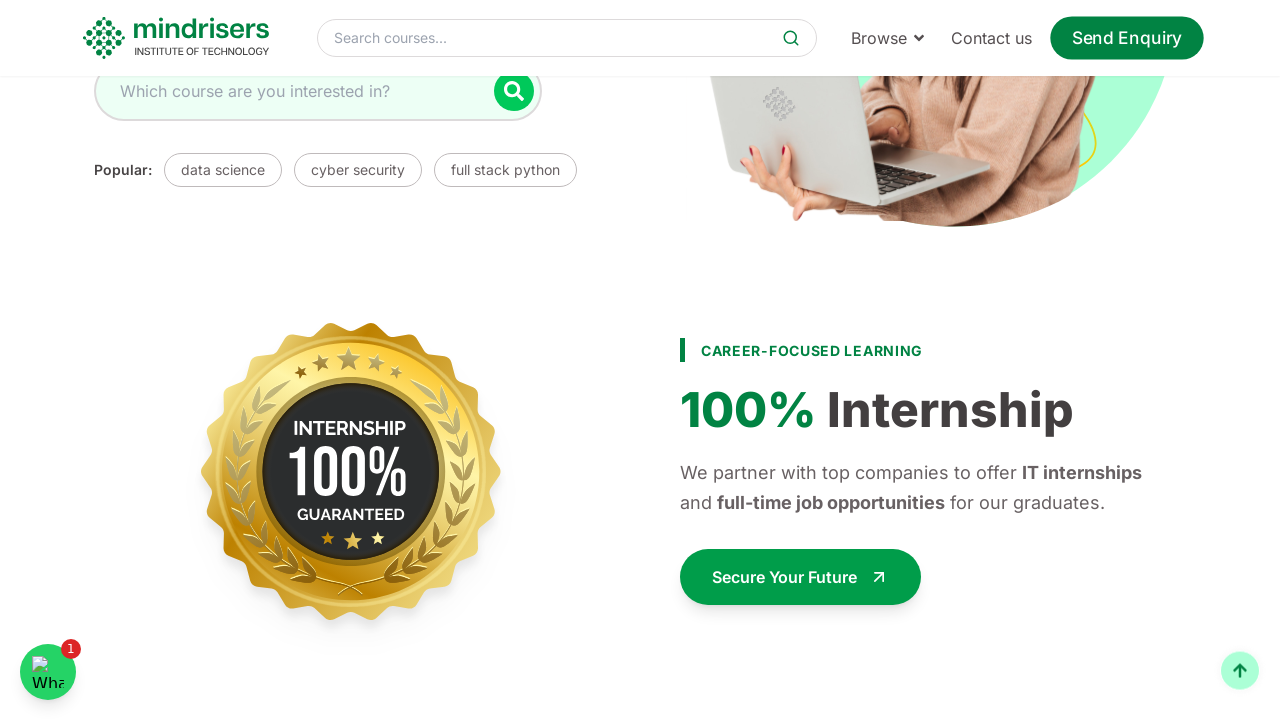

Scrolled down by 100px
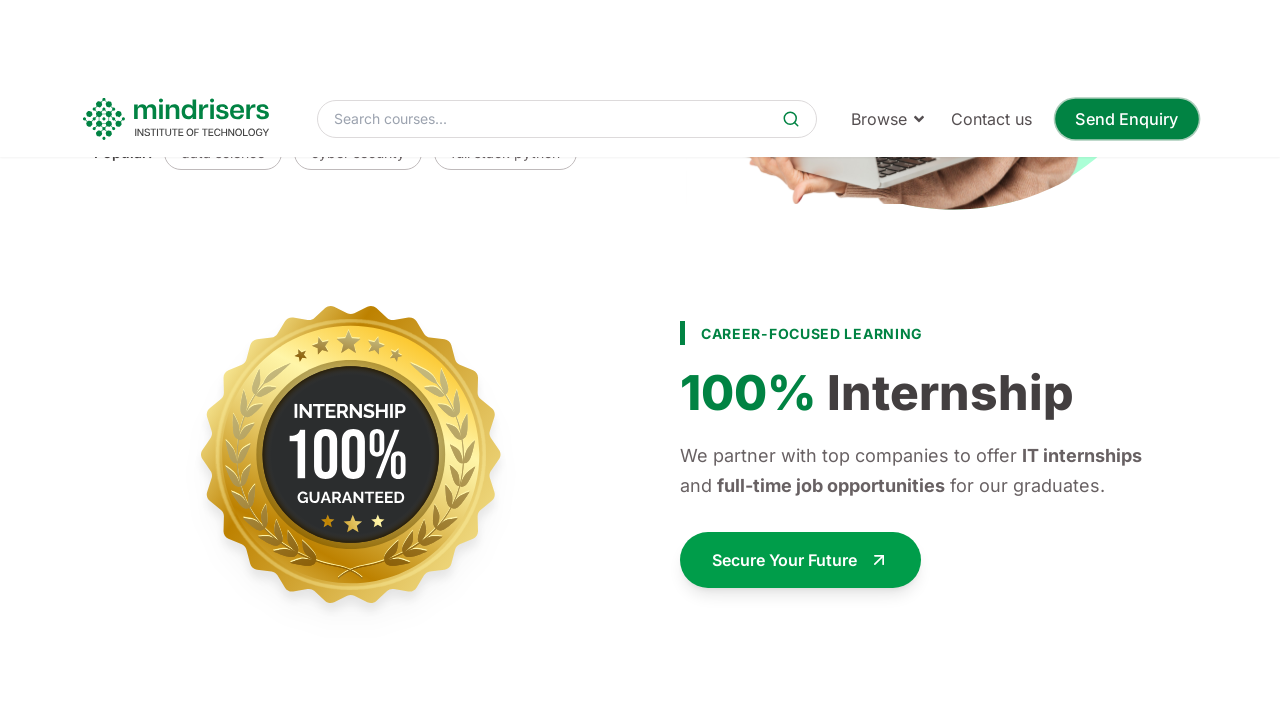

Waited 1 second before next scroll
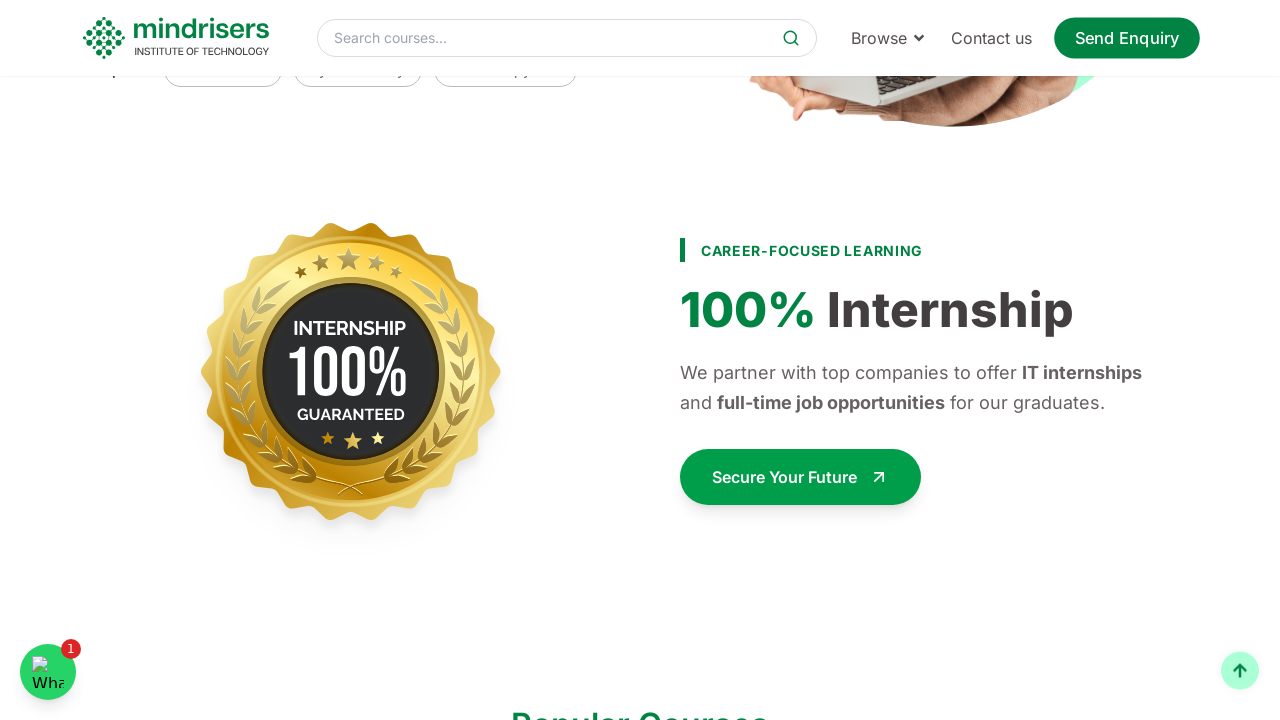

Scrolled down by 100px
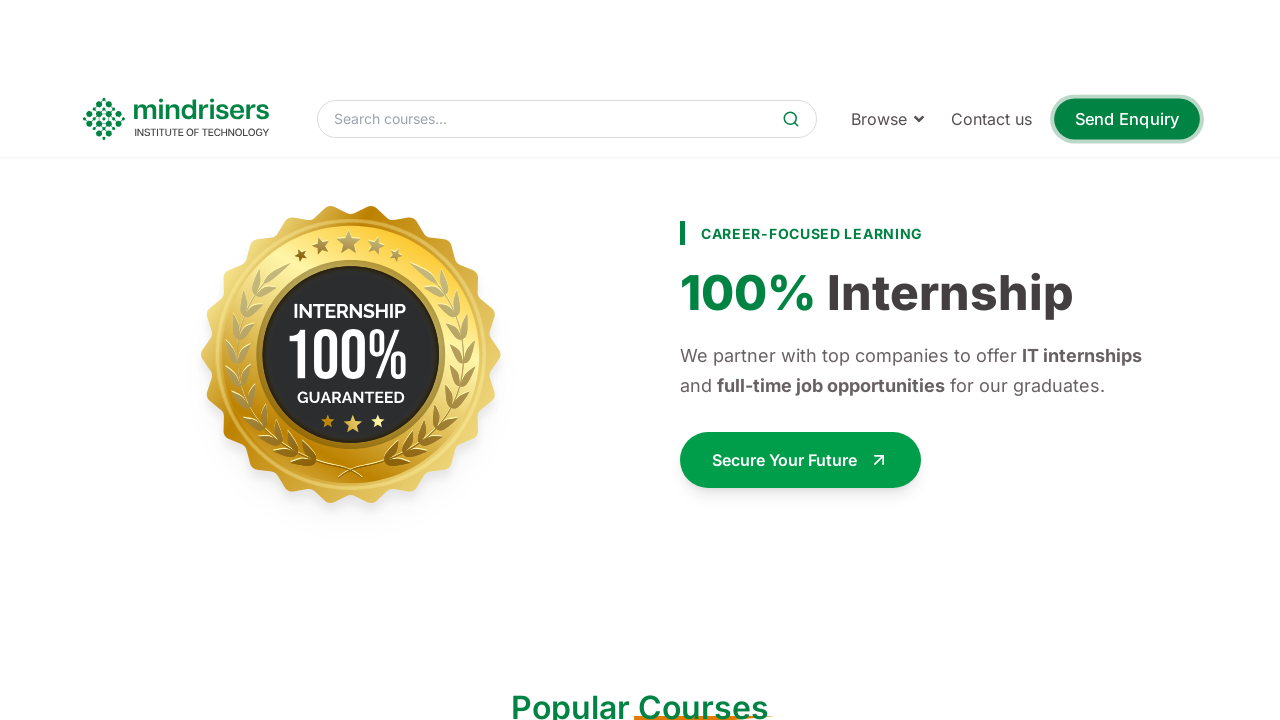

Waited 1 second before next scroll
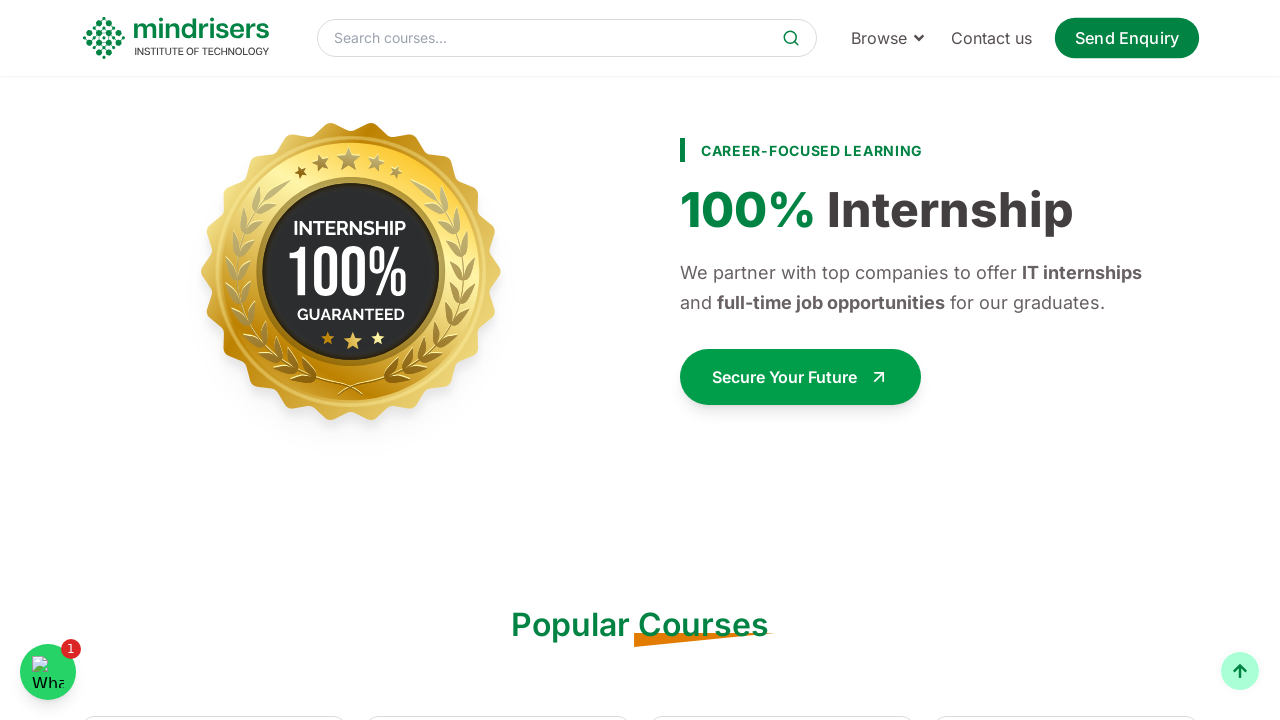

Scrolled down by 100px
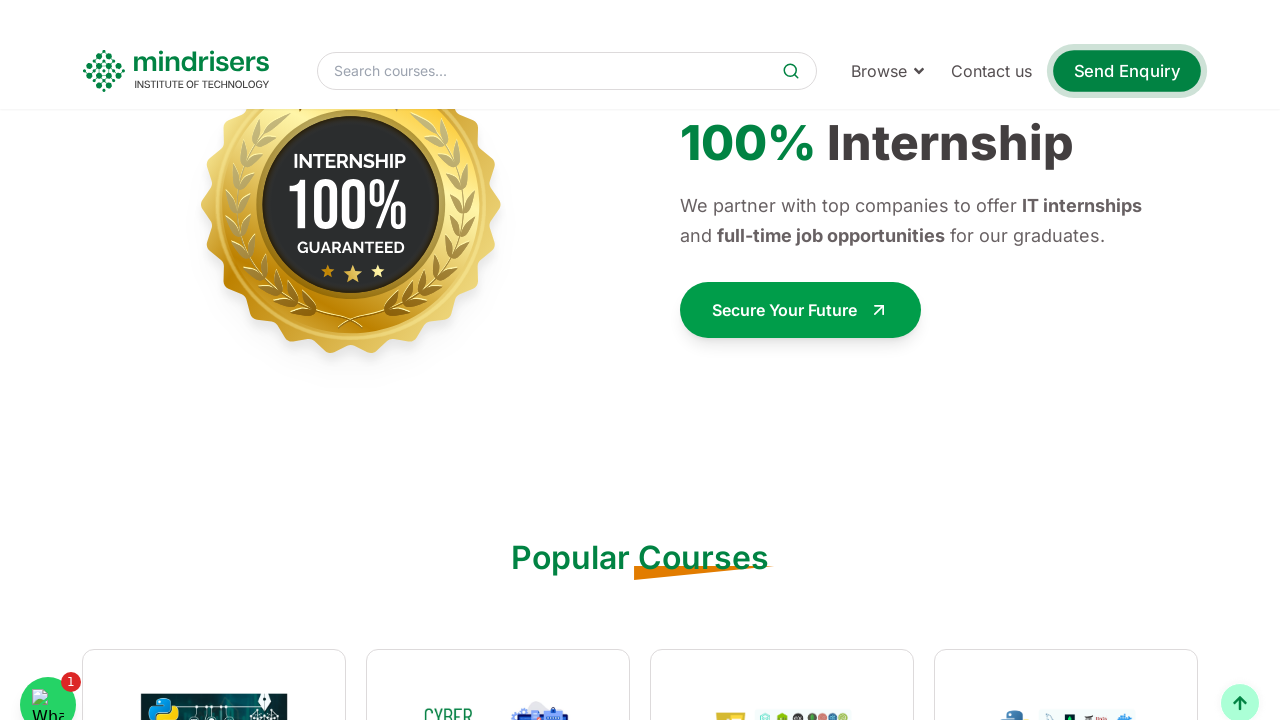

Waited 1 second before next scroll
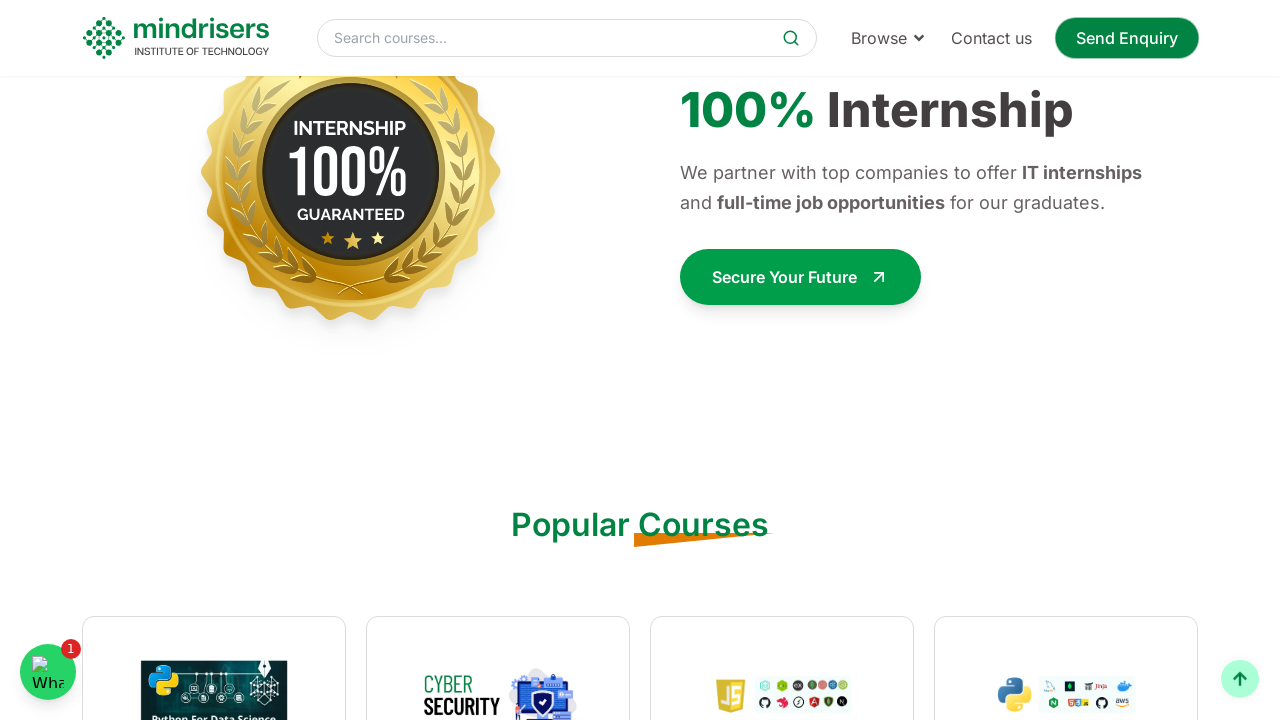

Scrolled down by 100px
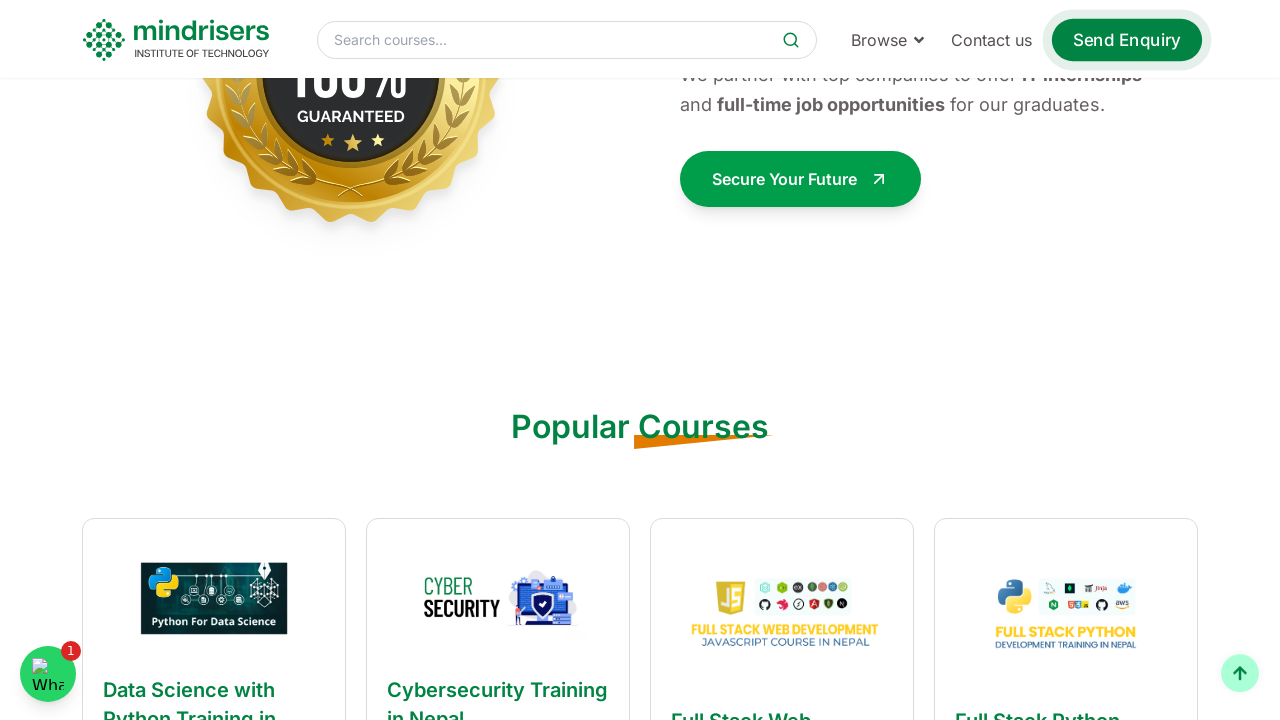

Waited 1 second before next scroll
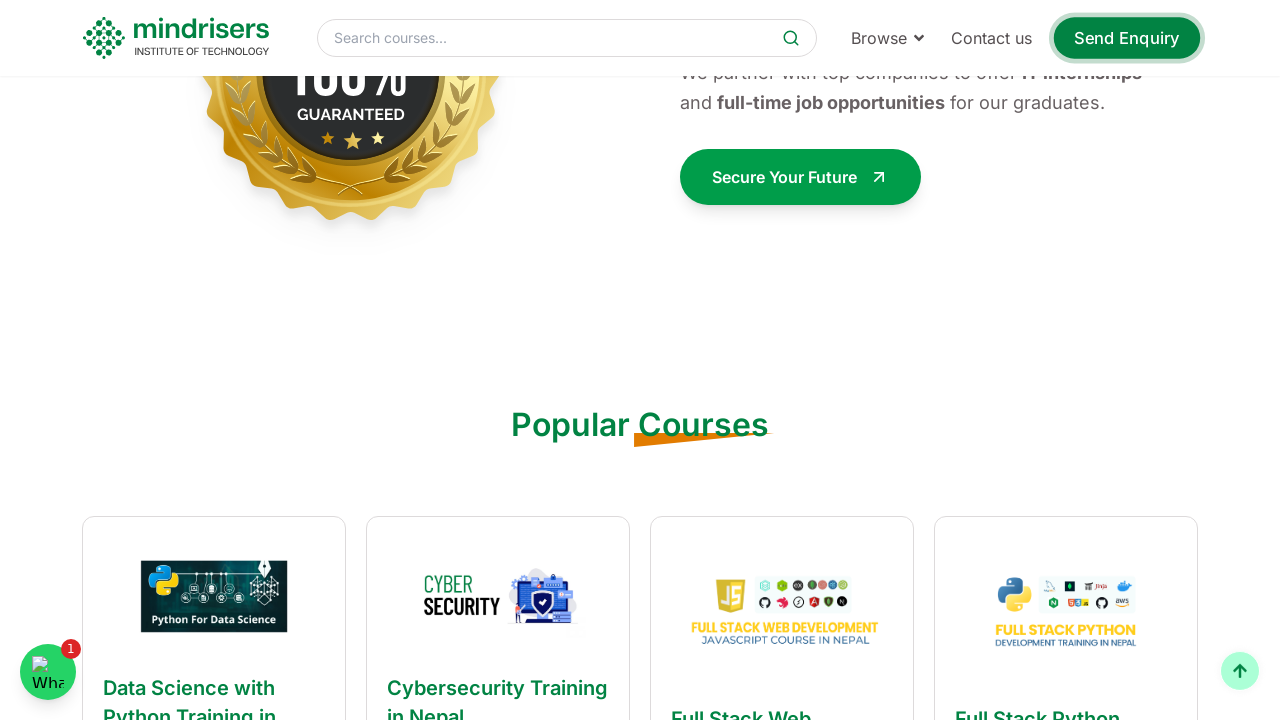

Scrolled down by 100px
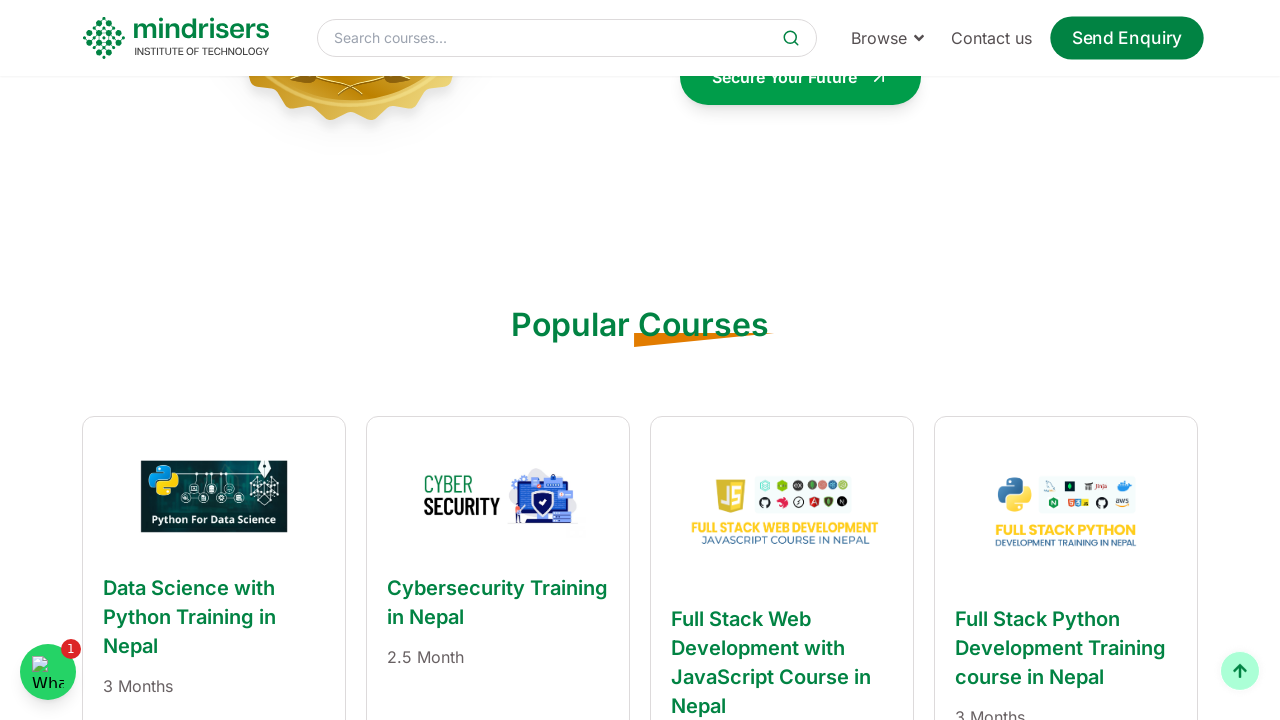

Waited 1 second before next scroll
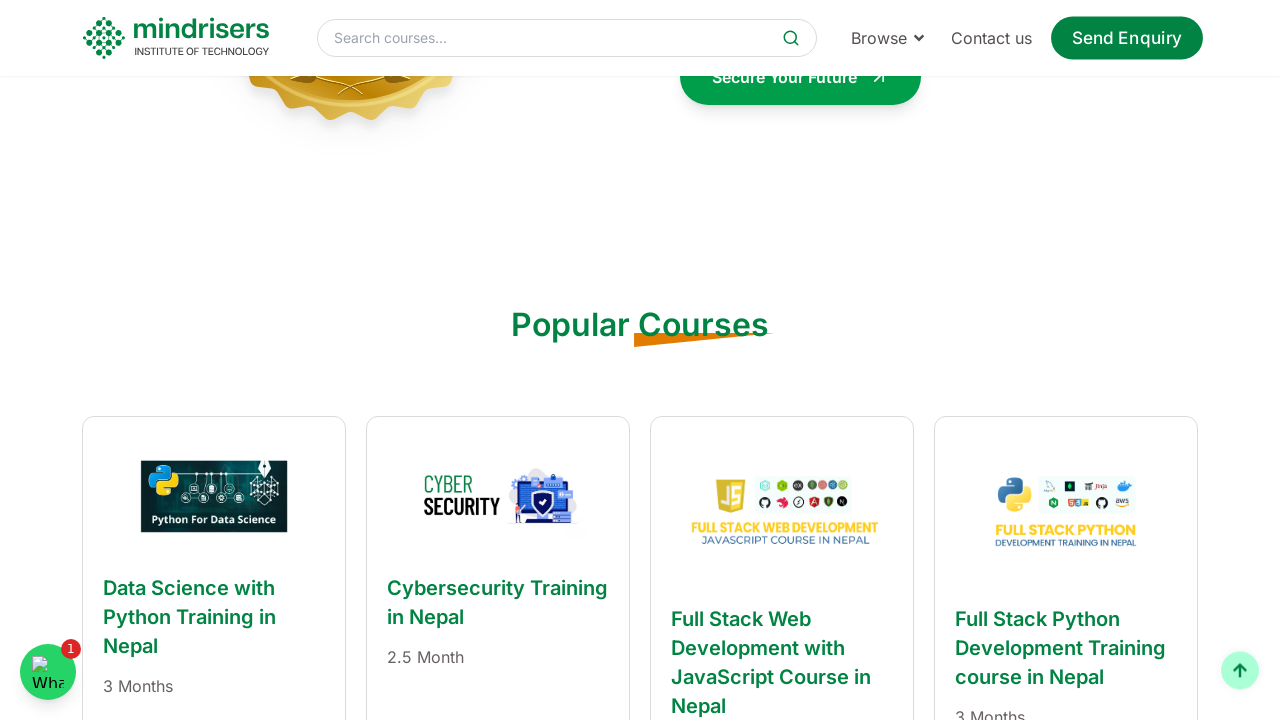

Scrolled down by 100px
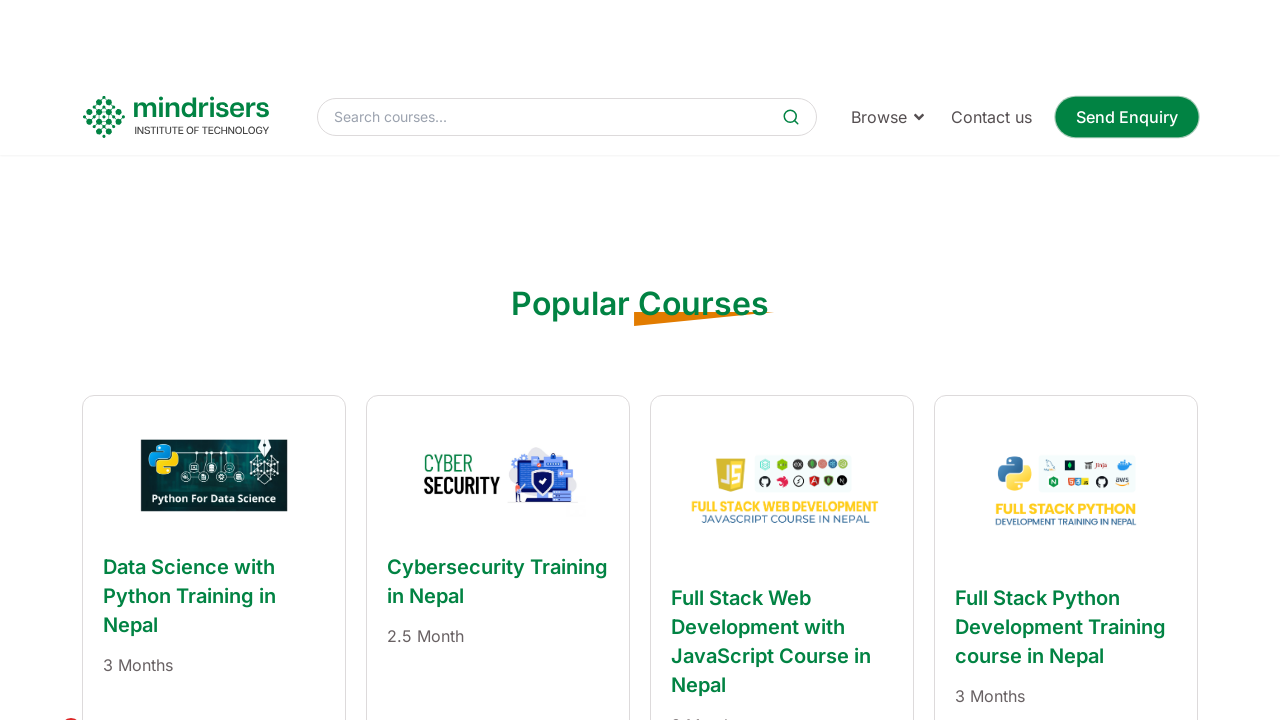

Waited 1 second before next scroll
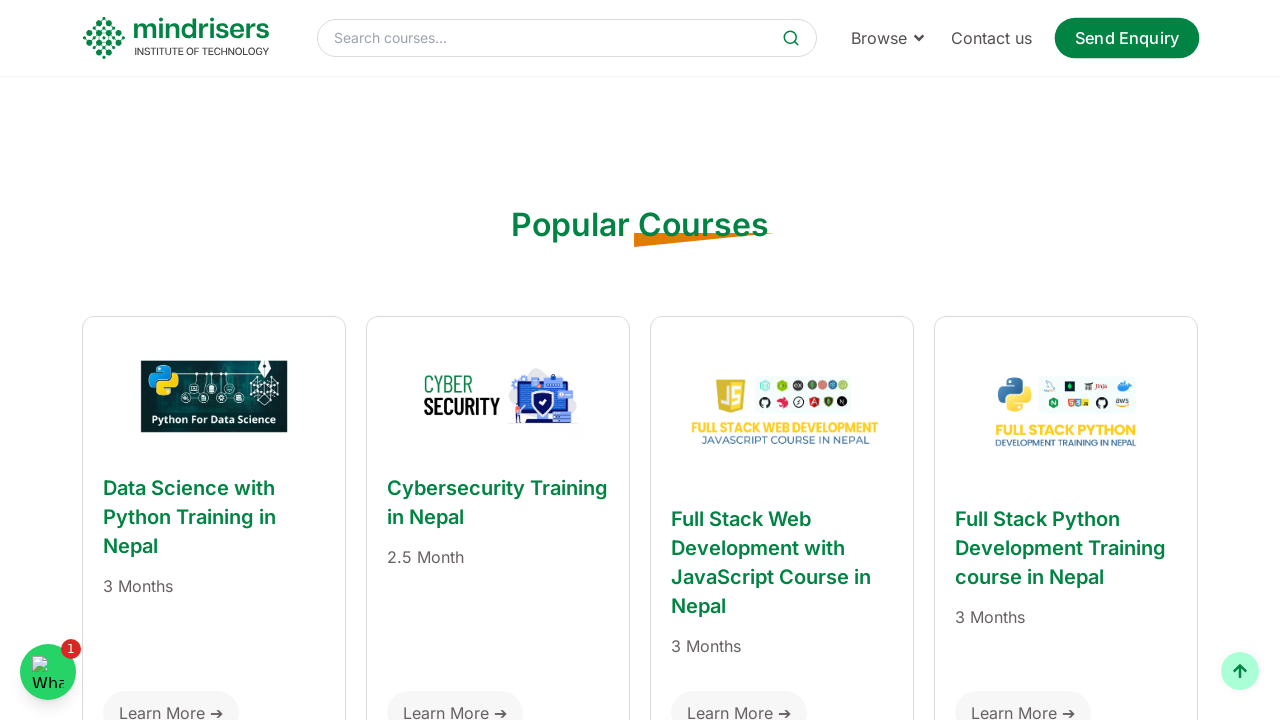

Scrolled down by 100px
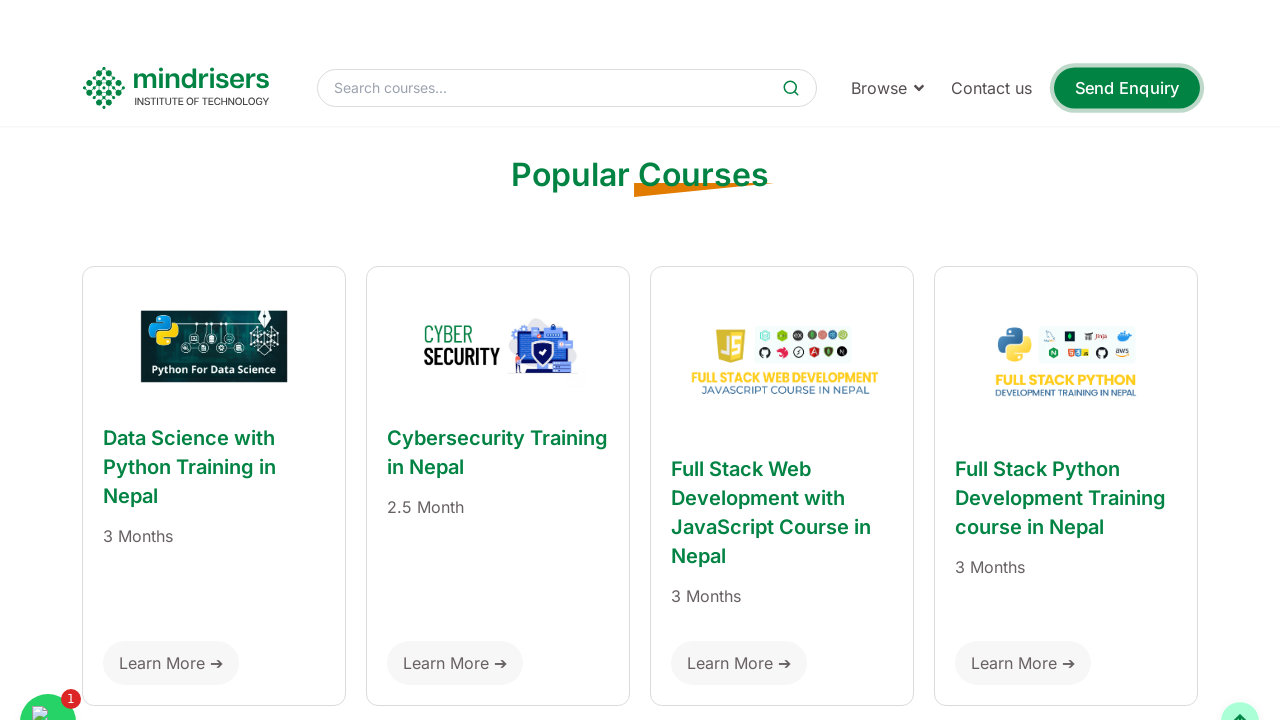

Waited 1 second before next scroll
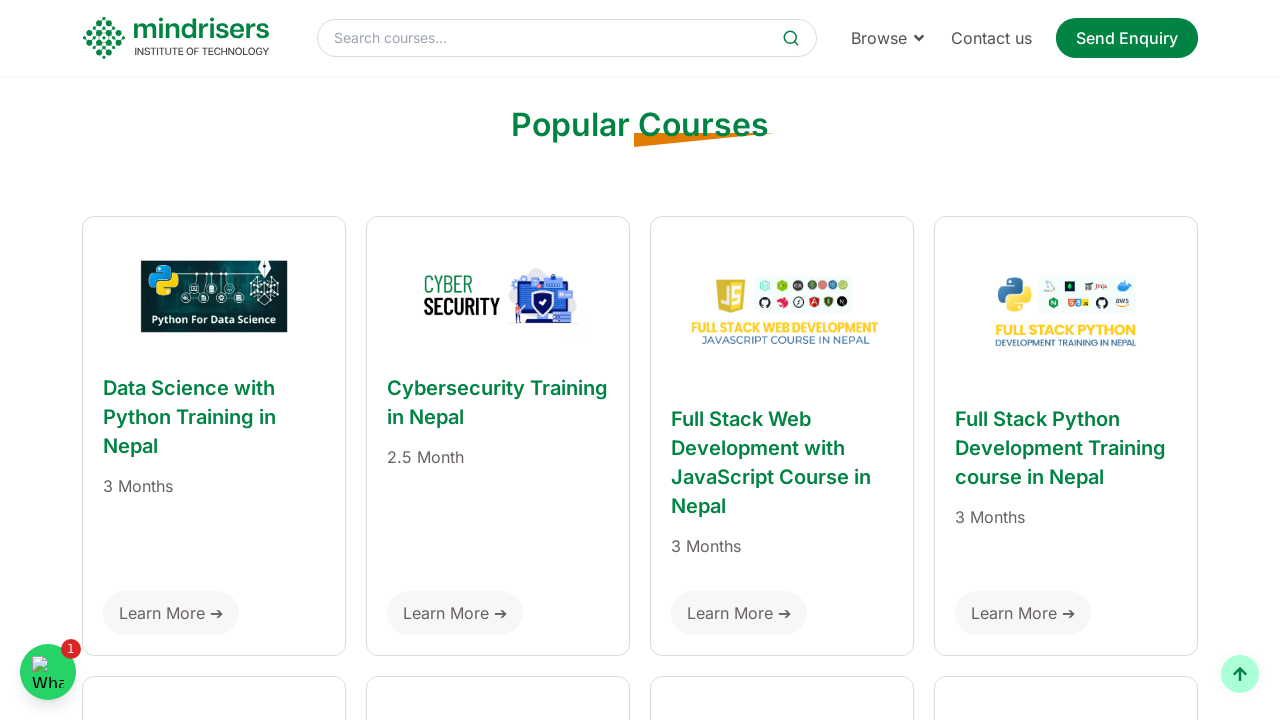

Scrolled down by 100px
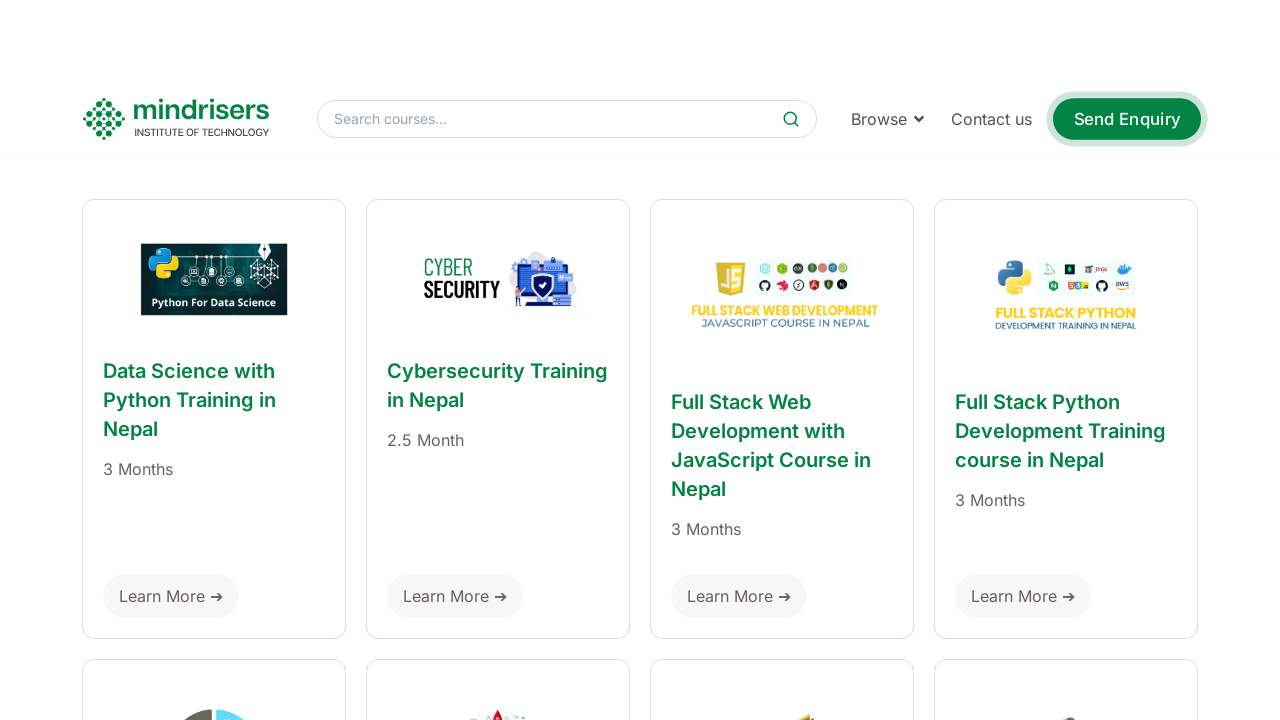

Waited 1 second before next scroll
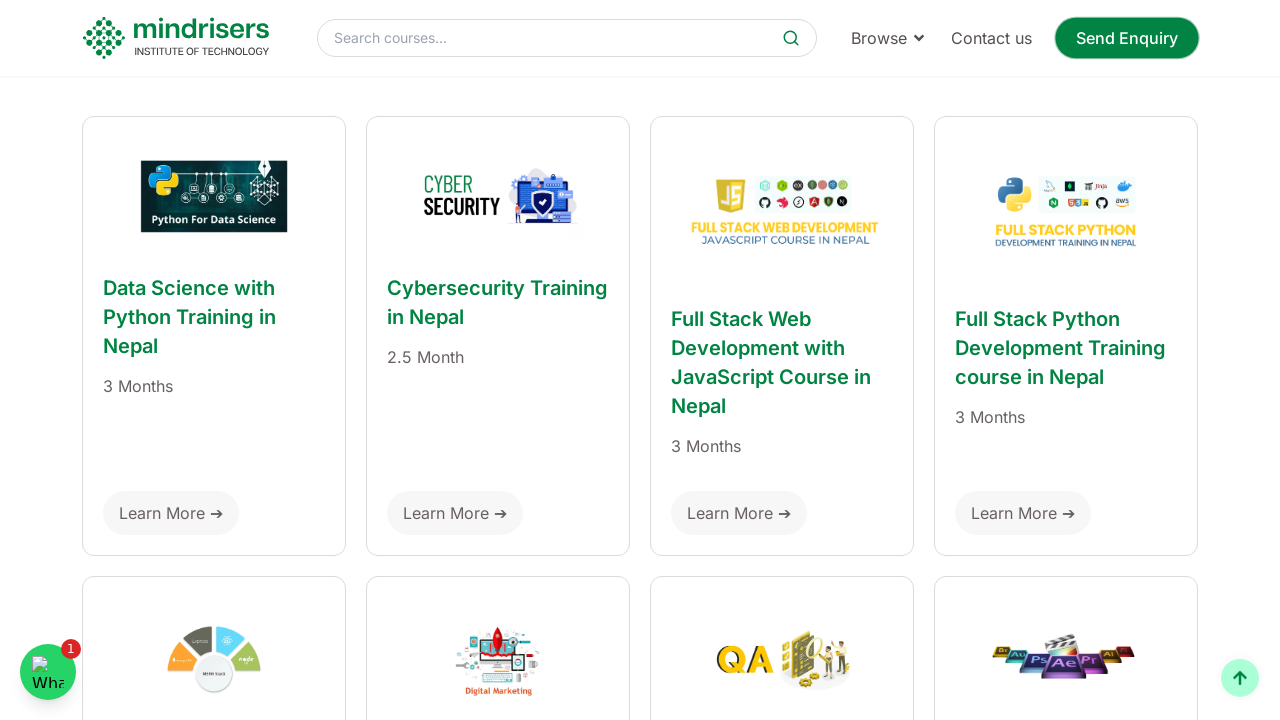

Scrolled down by 100px
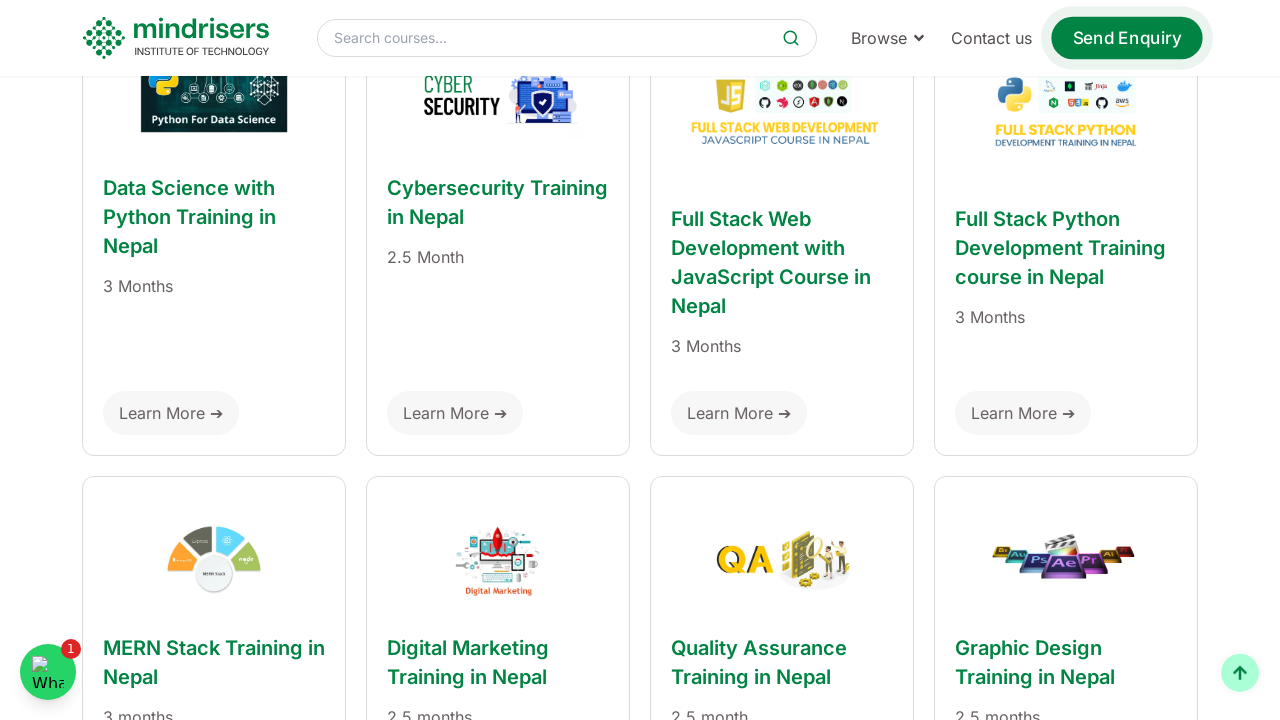

Waited 1 second before next scroll
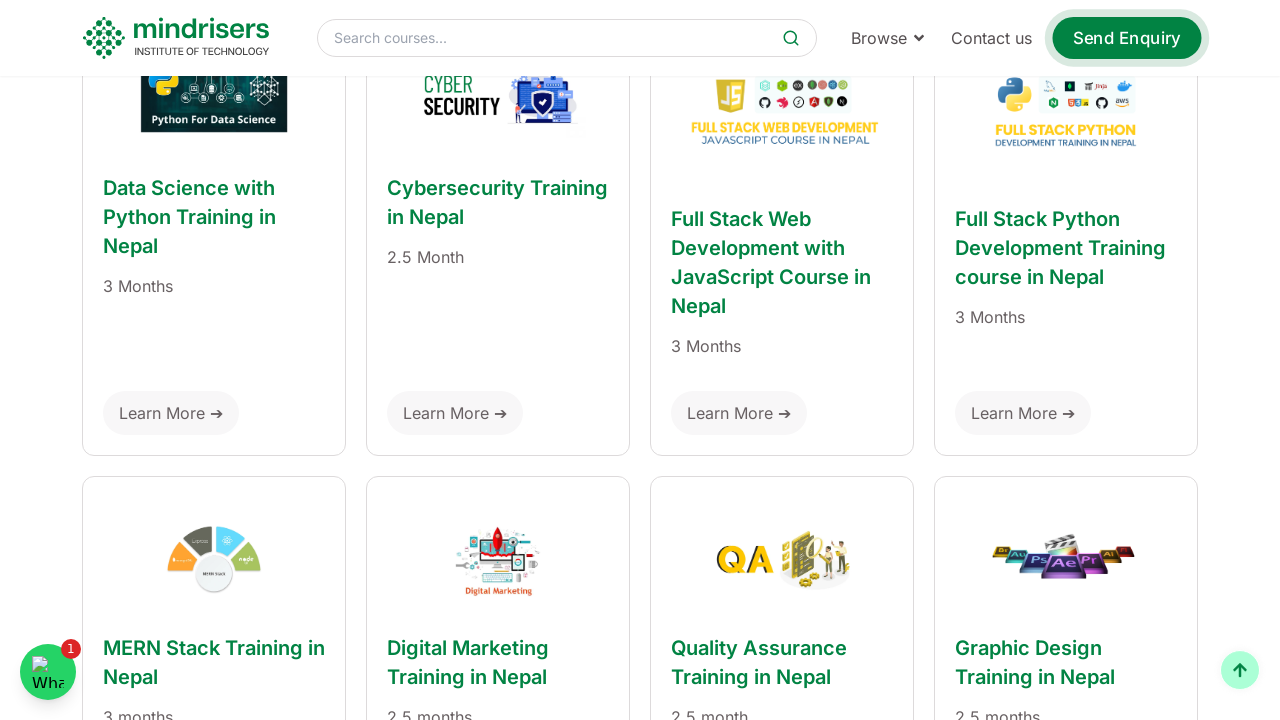

Scrolled down by 100px
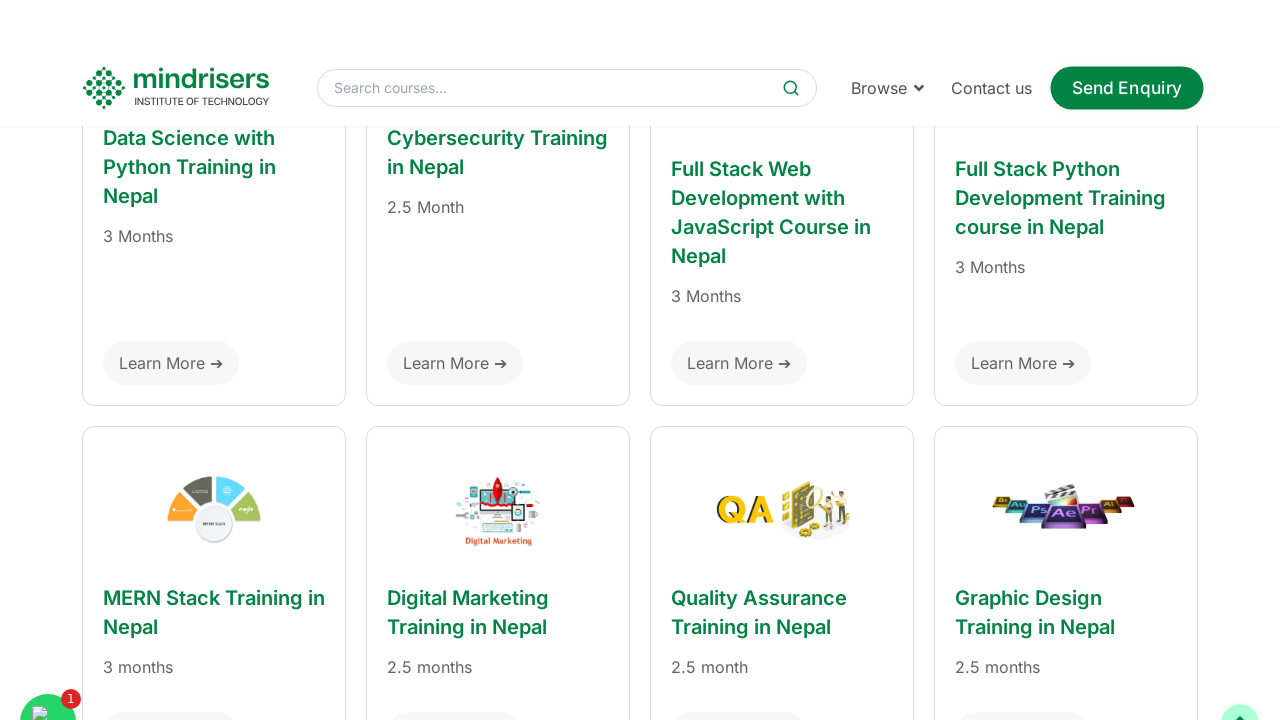

Waited 1 second before next scroll
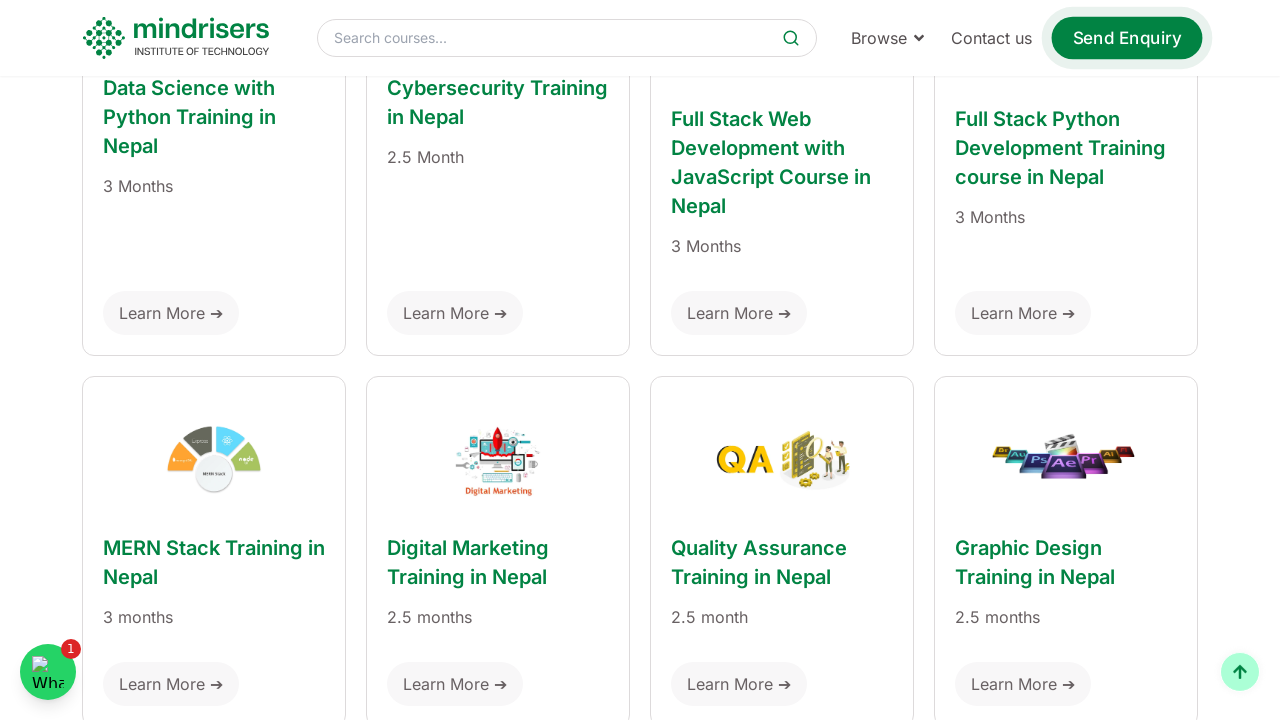

Scrolled down by 100px
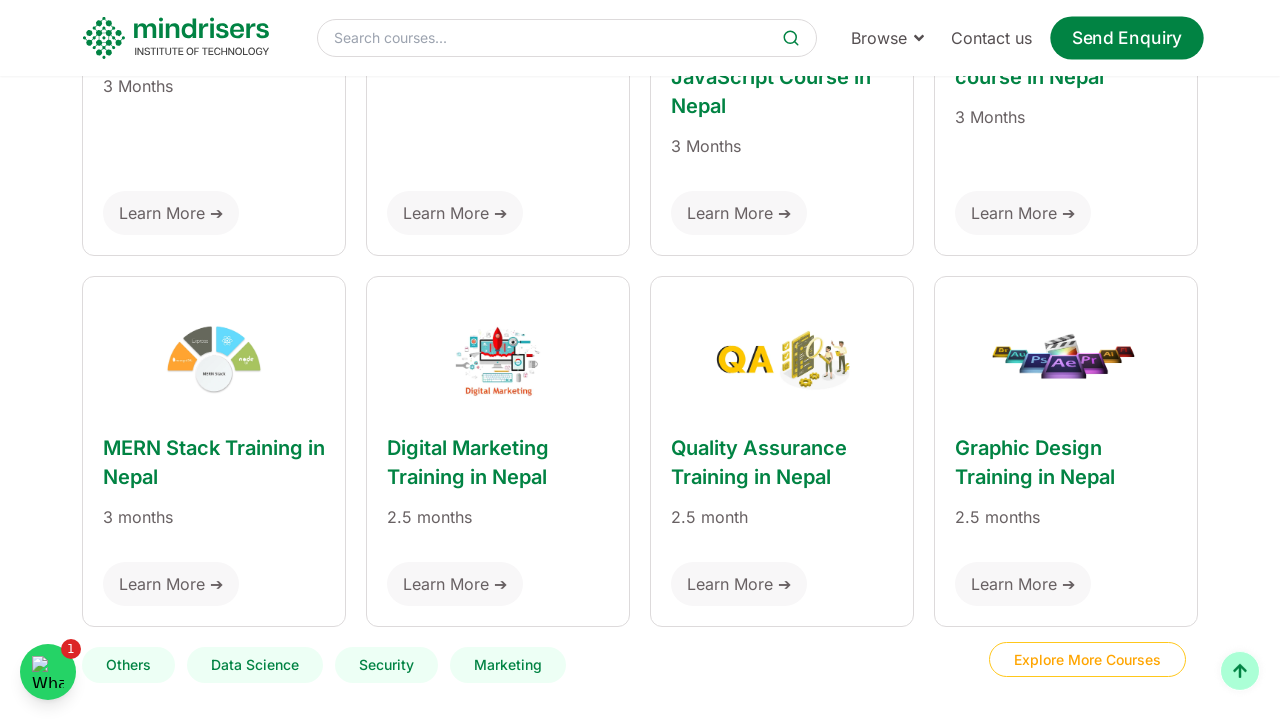

Waited 1 second before next scroll
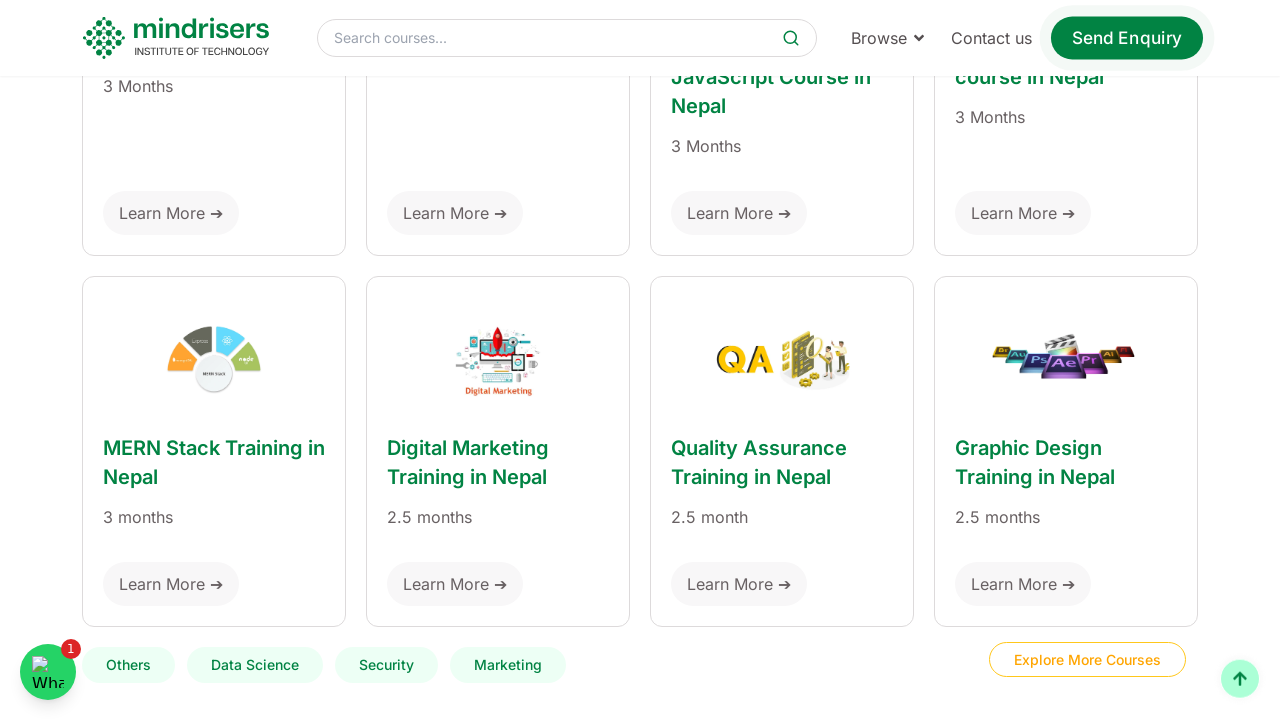

Scrolled down by 100px
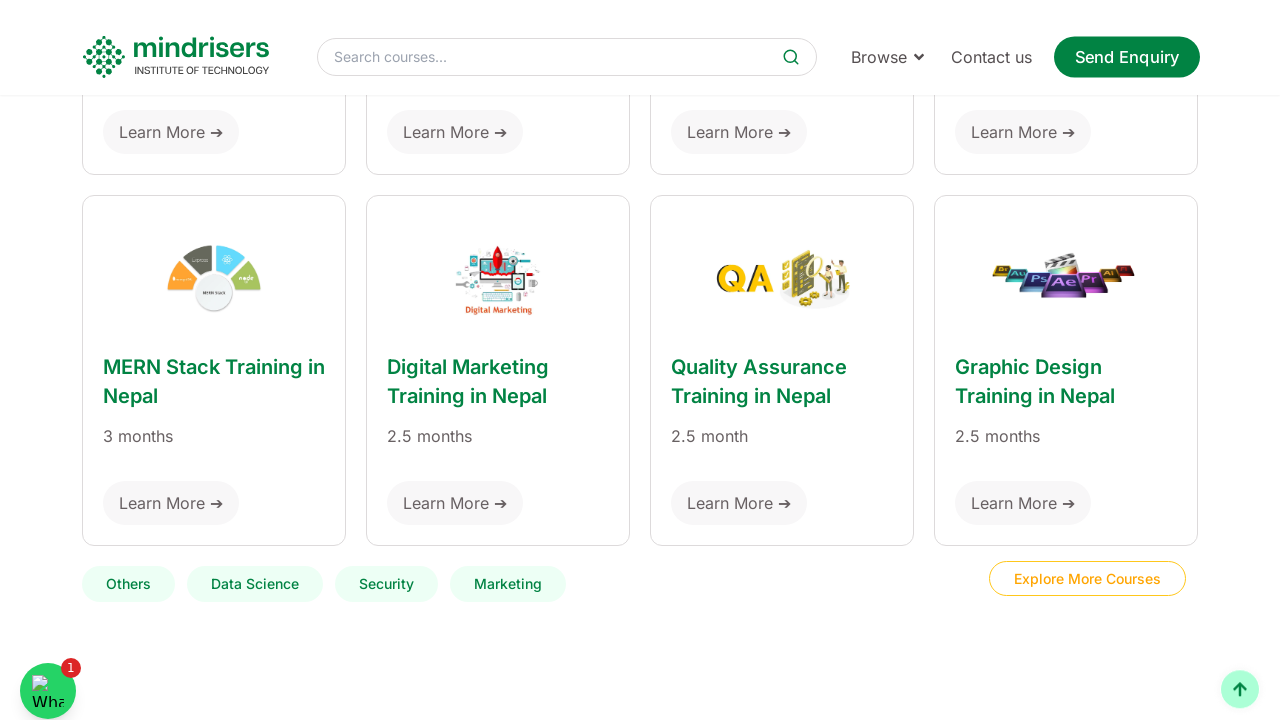

Waited 1 second before next scroll
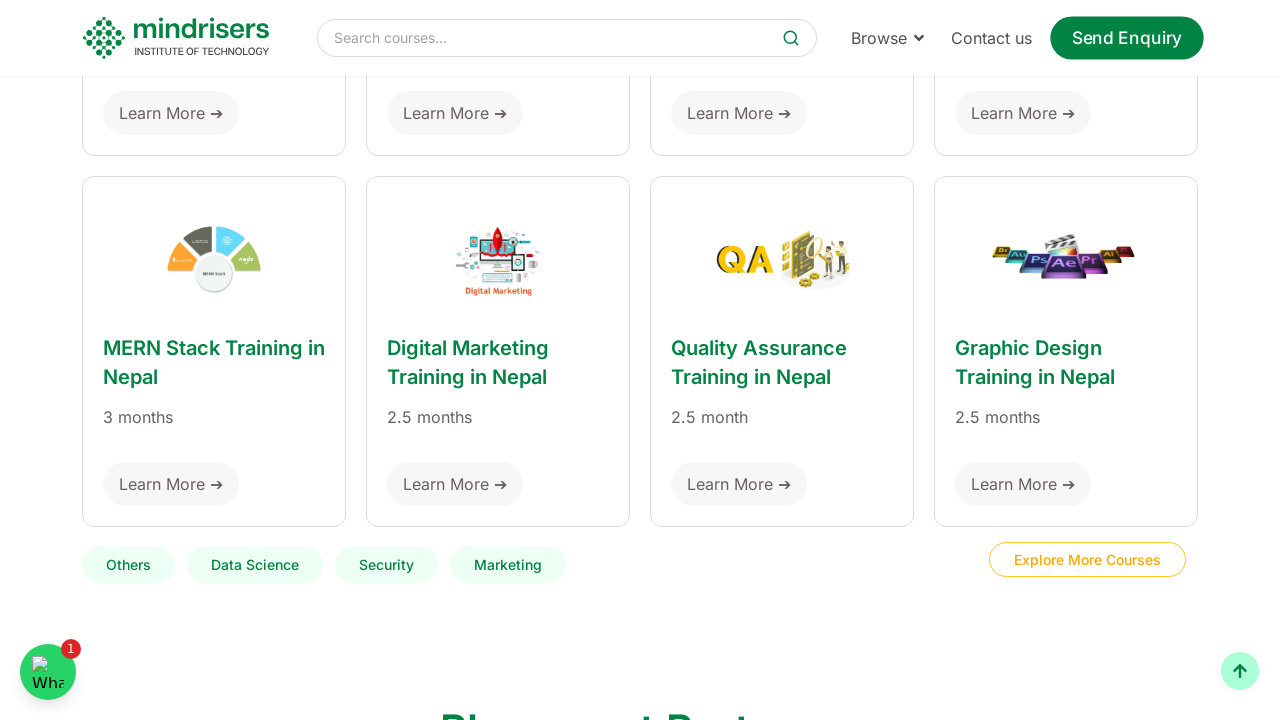

Scrolled down by 100px
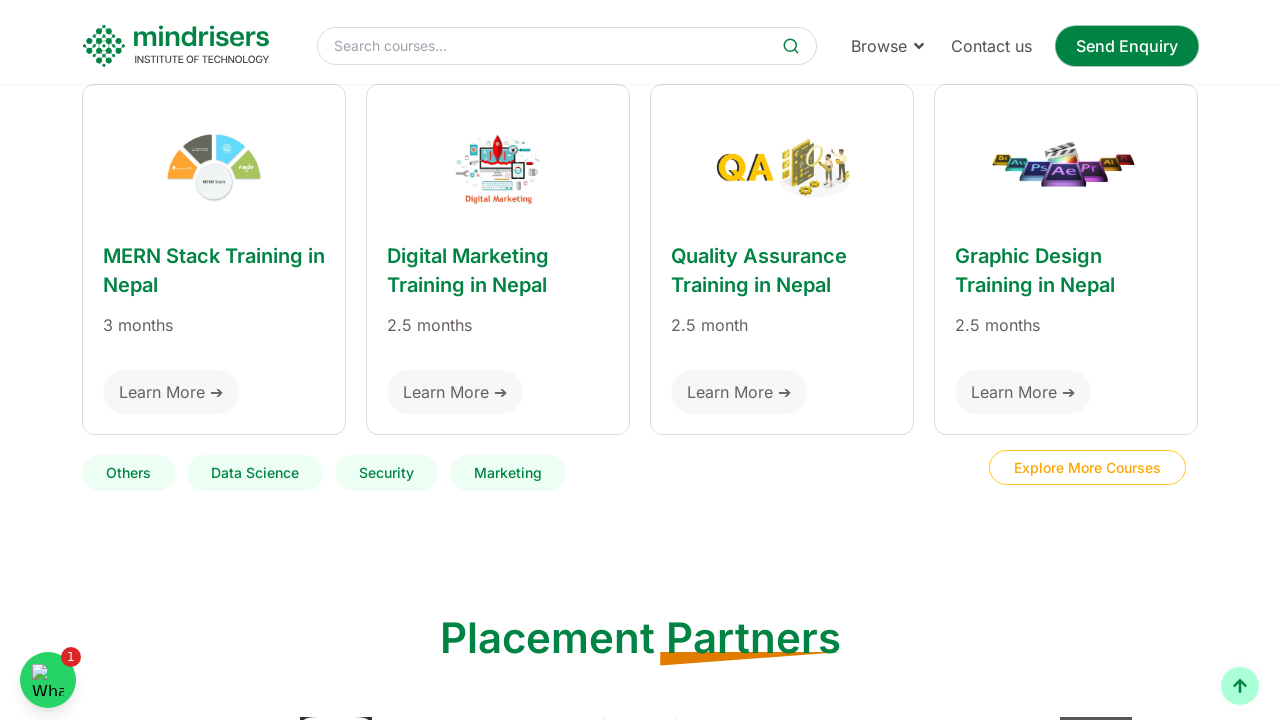

Waited 1 second before next scroll
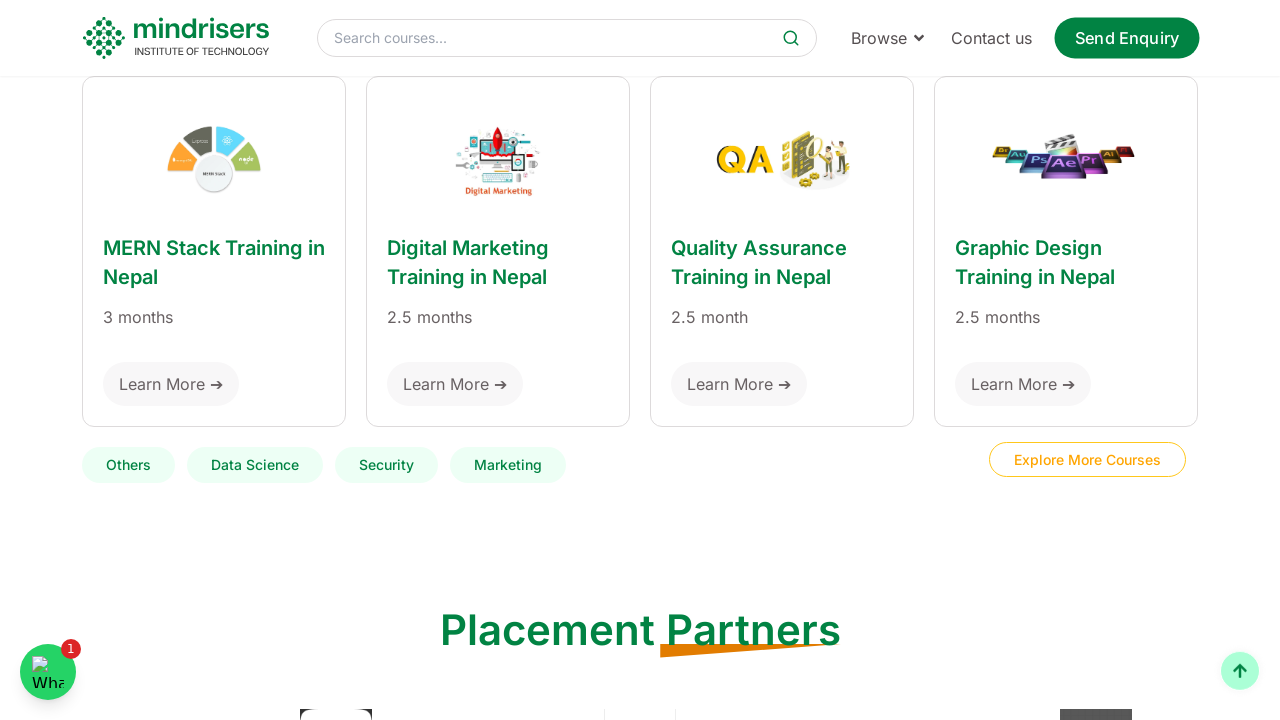

Scrolled down by 100px
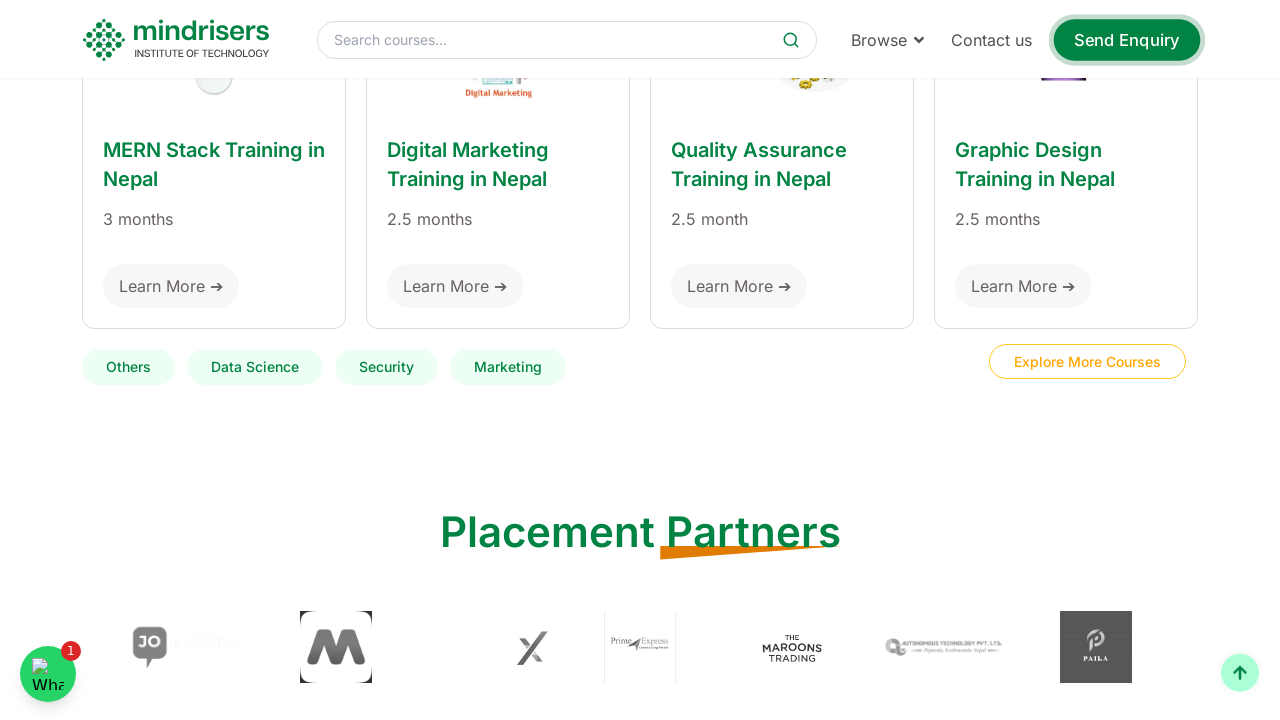

Waited 1 second before next scroll
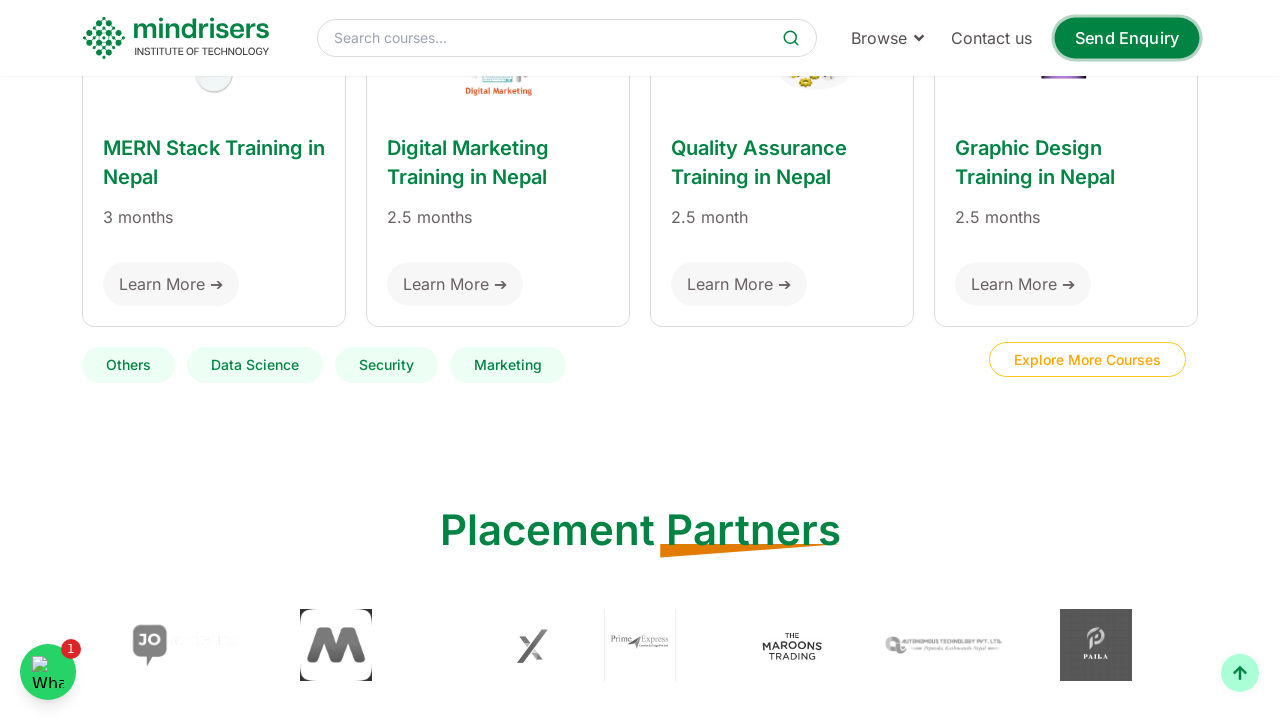

Scrolled down by 100px
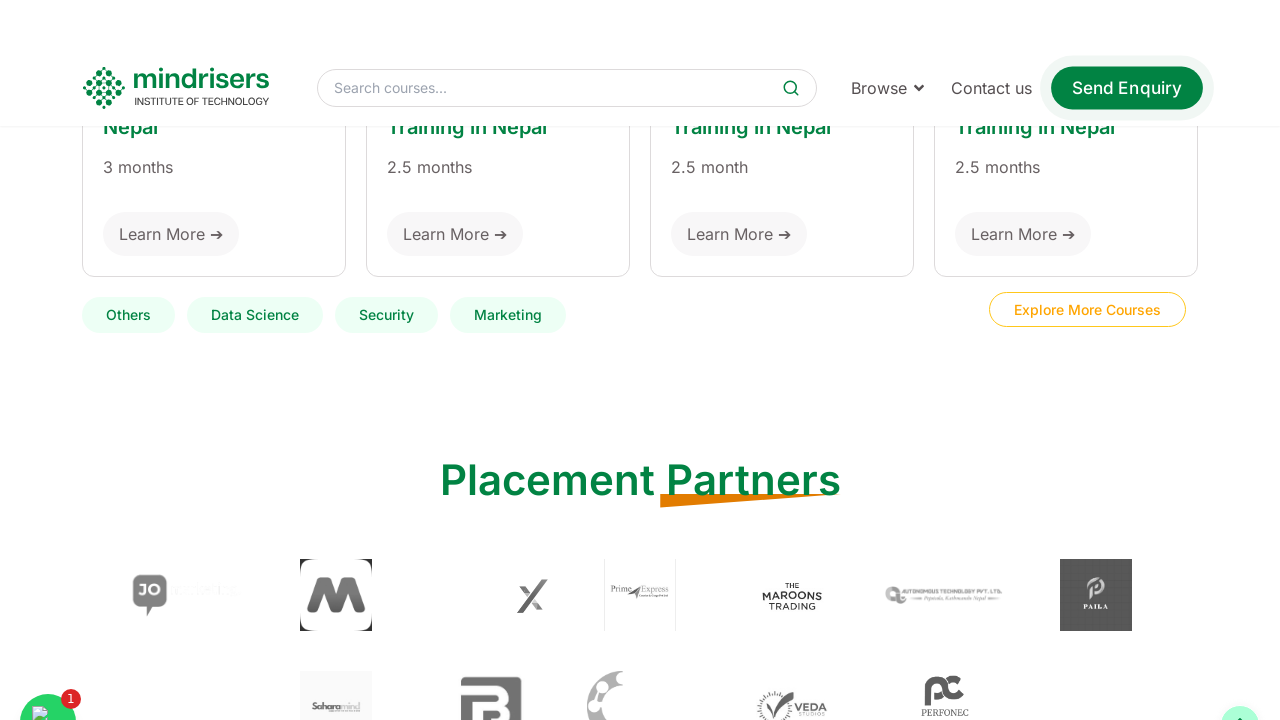

Waited 1 second before next scroll
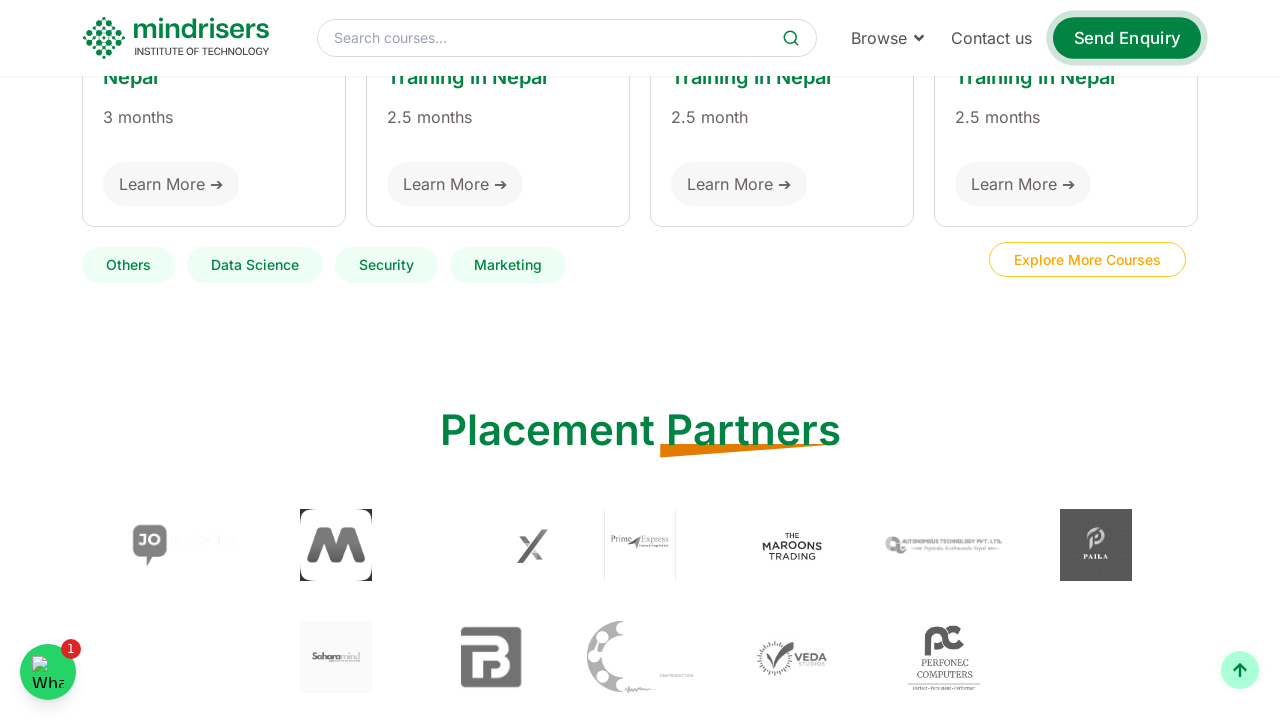

Scrolled down by 100px
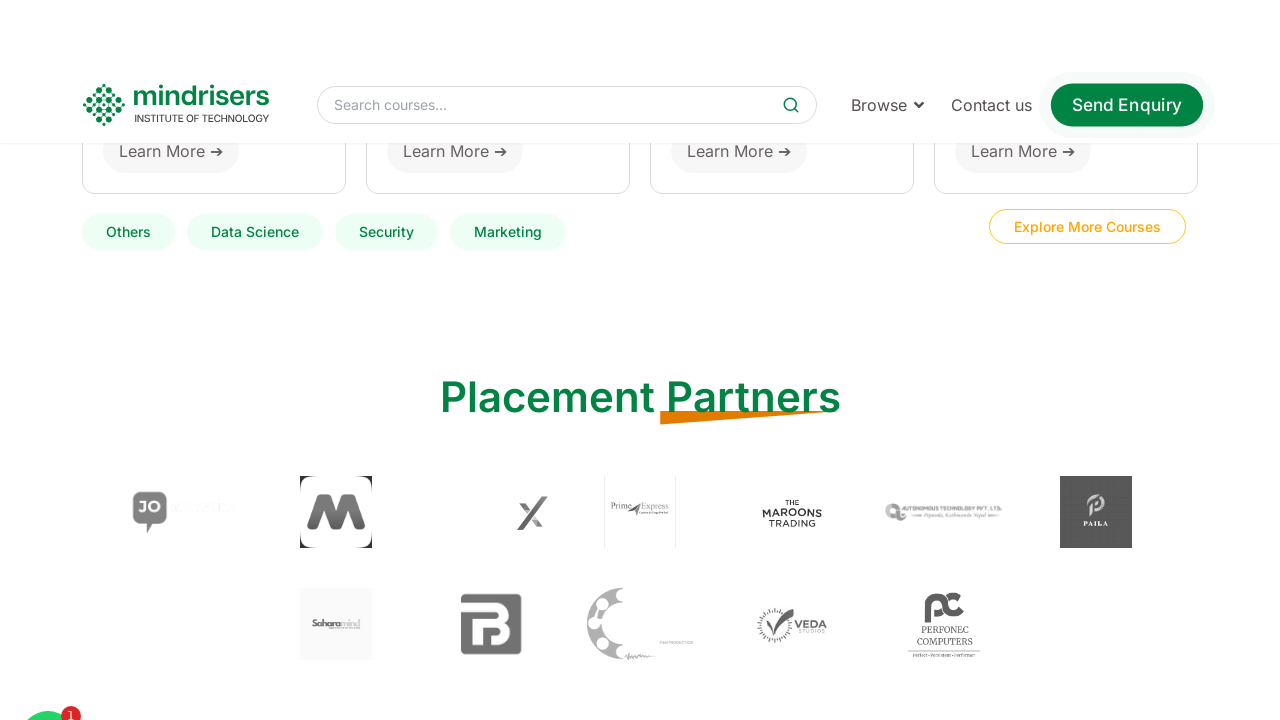

Waited 1 second before next scroll
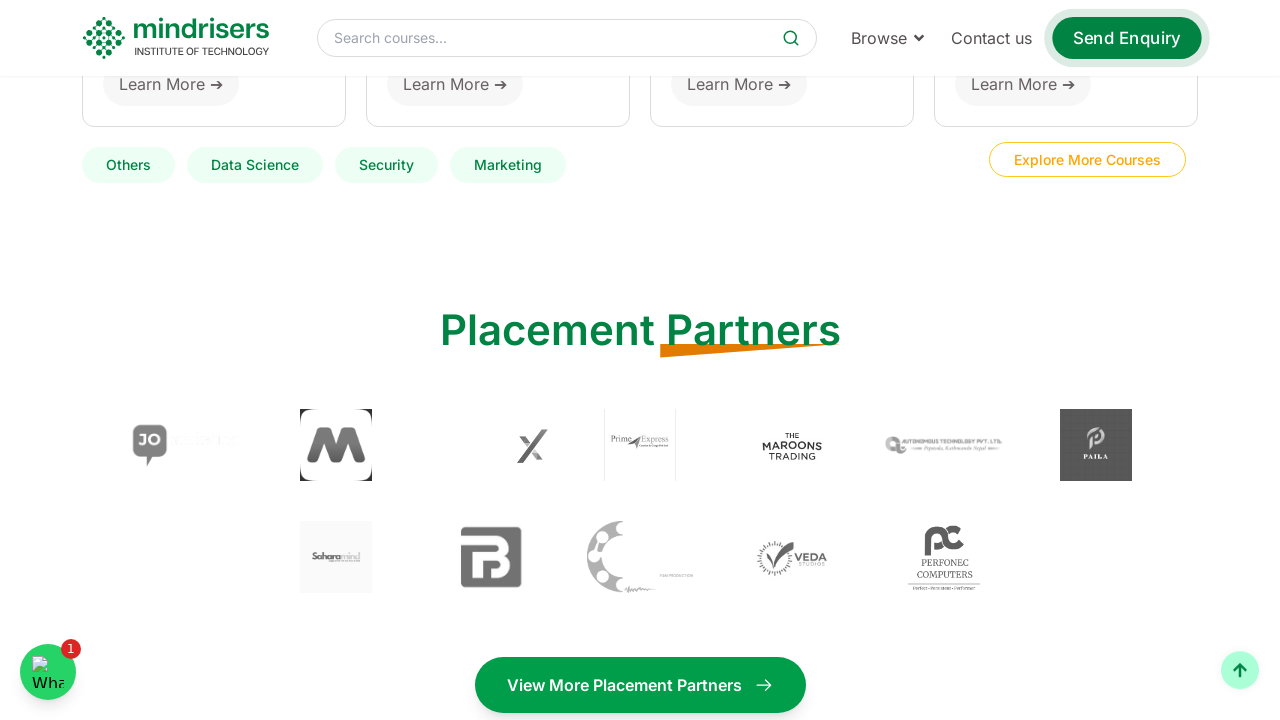

Scrolled down by 100px
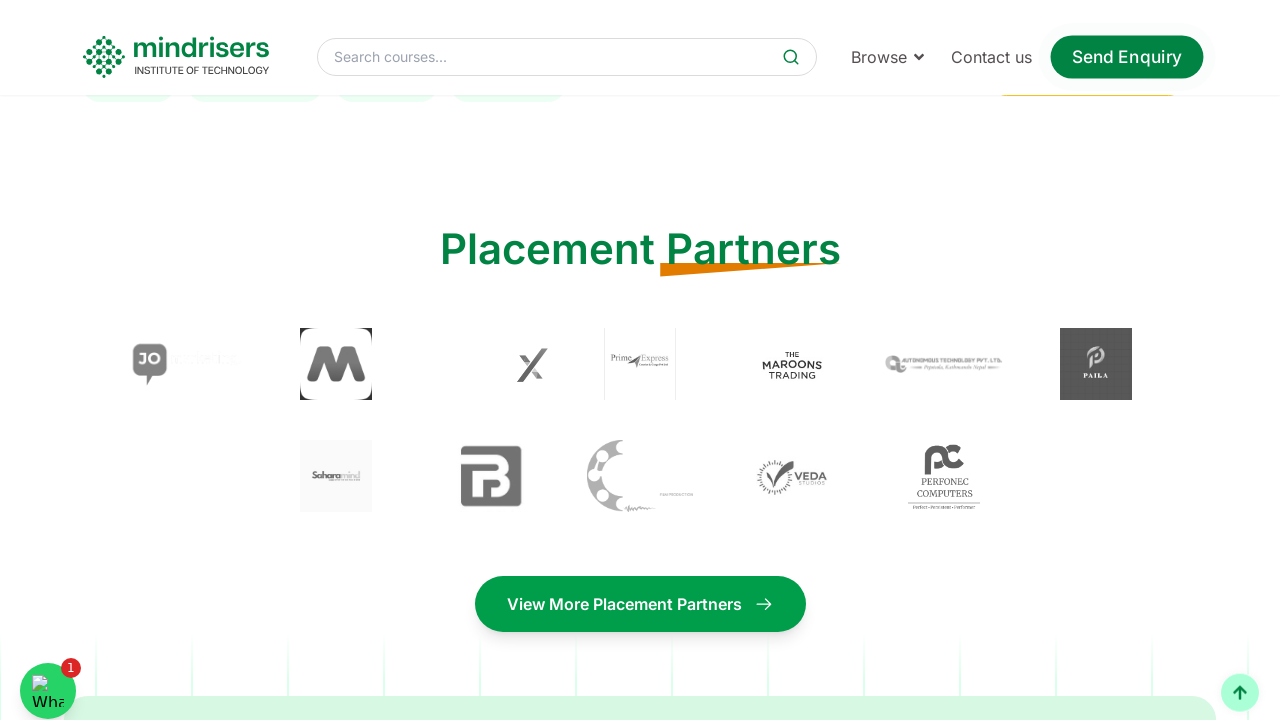

Waited 1 second before next scroll
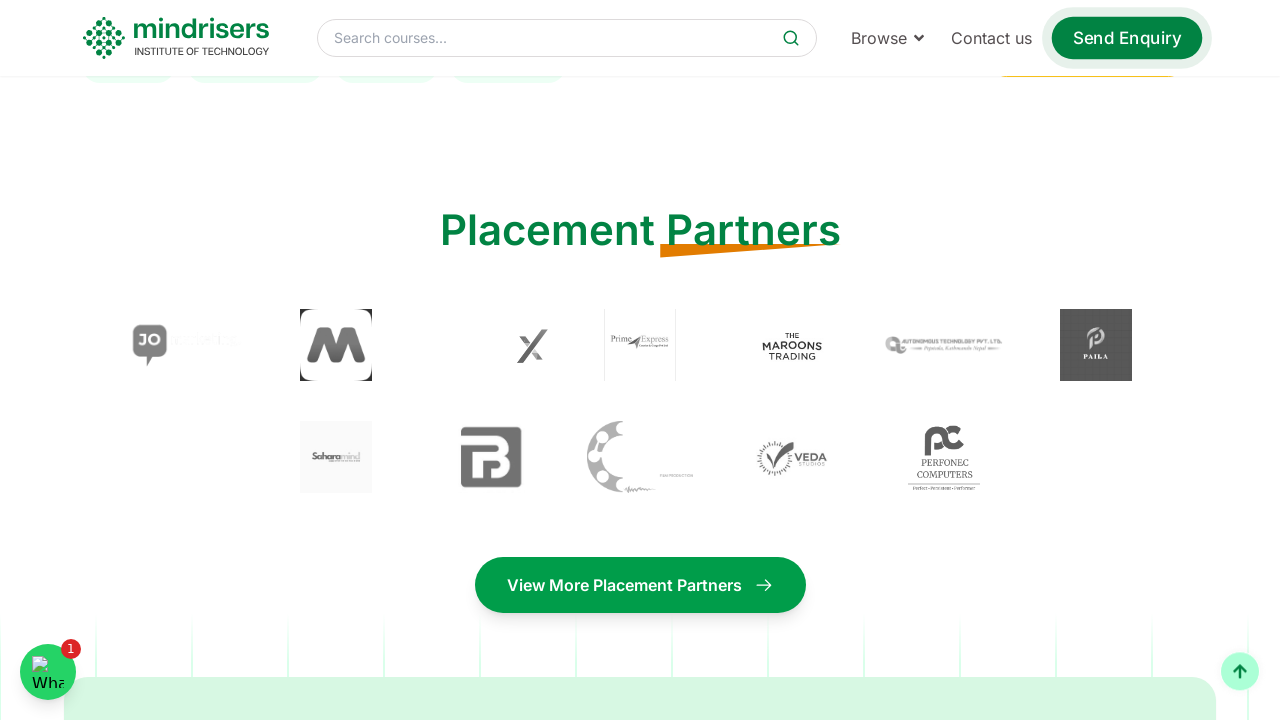

Scrolled down by 100px
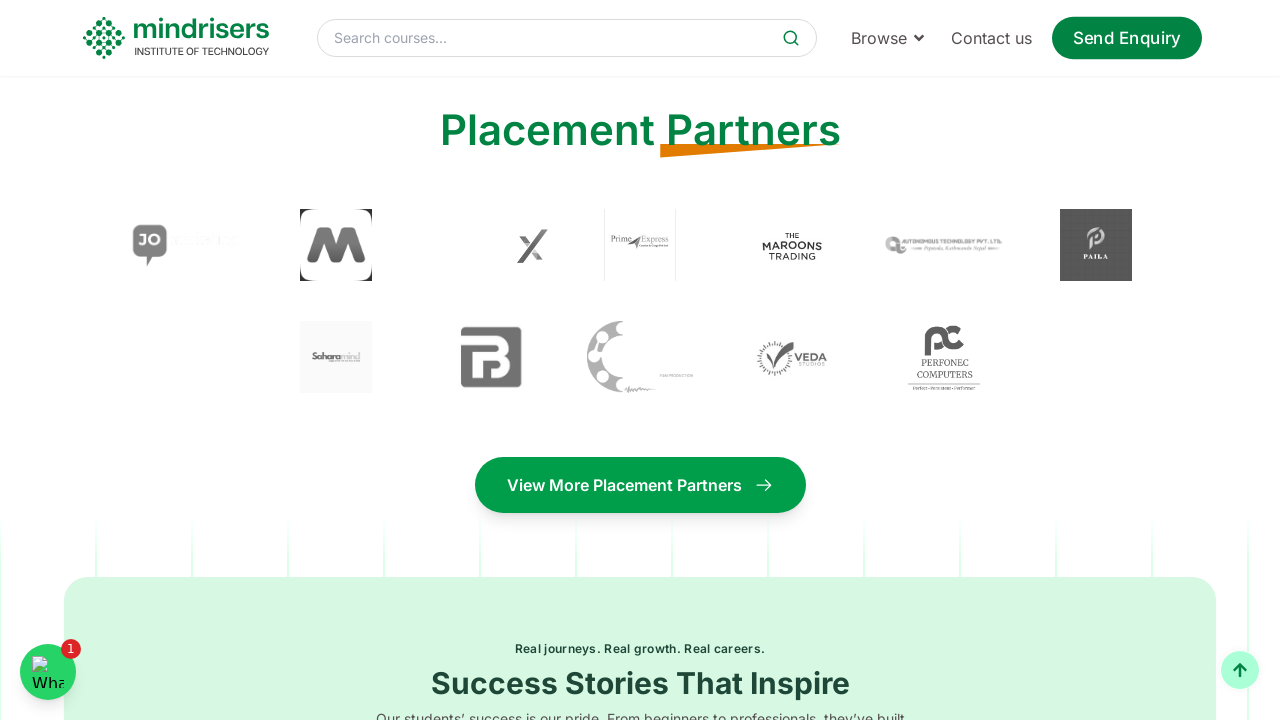

Waited 1 second before next scroll
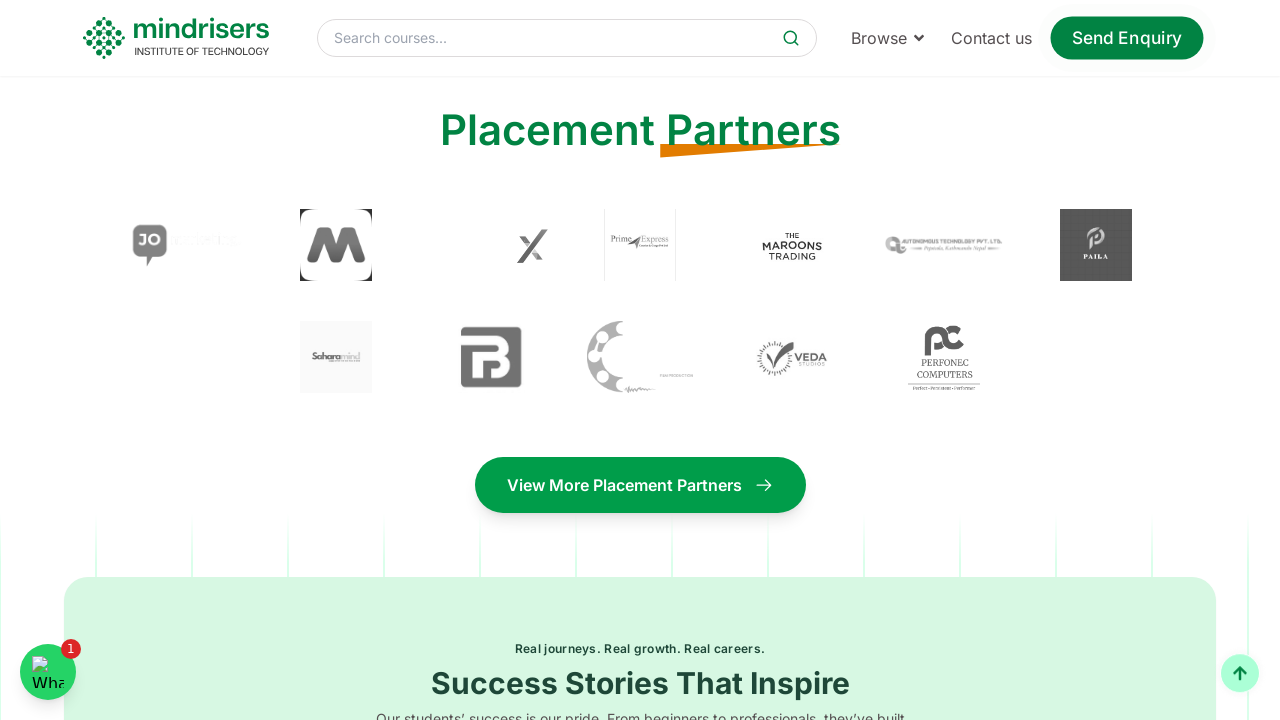

Scrolled down by 100px
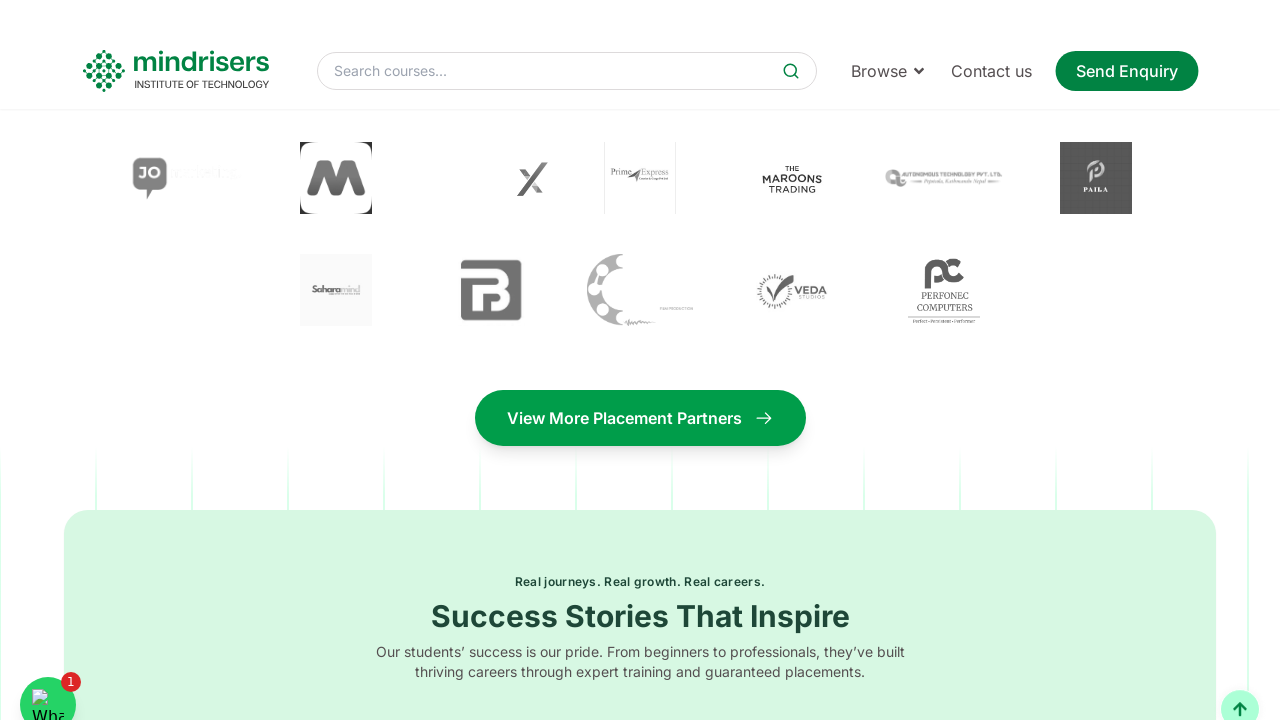

Waited 1 second before next scroll
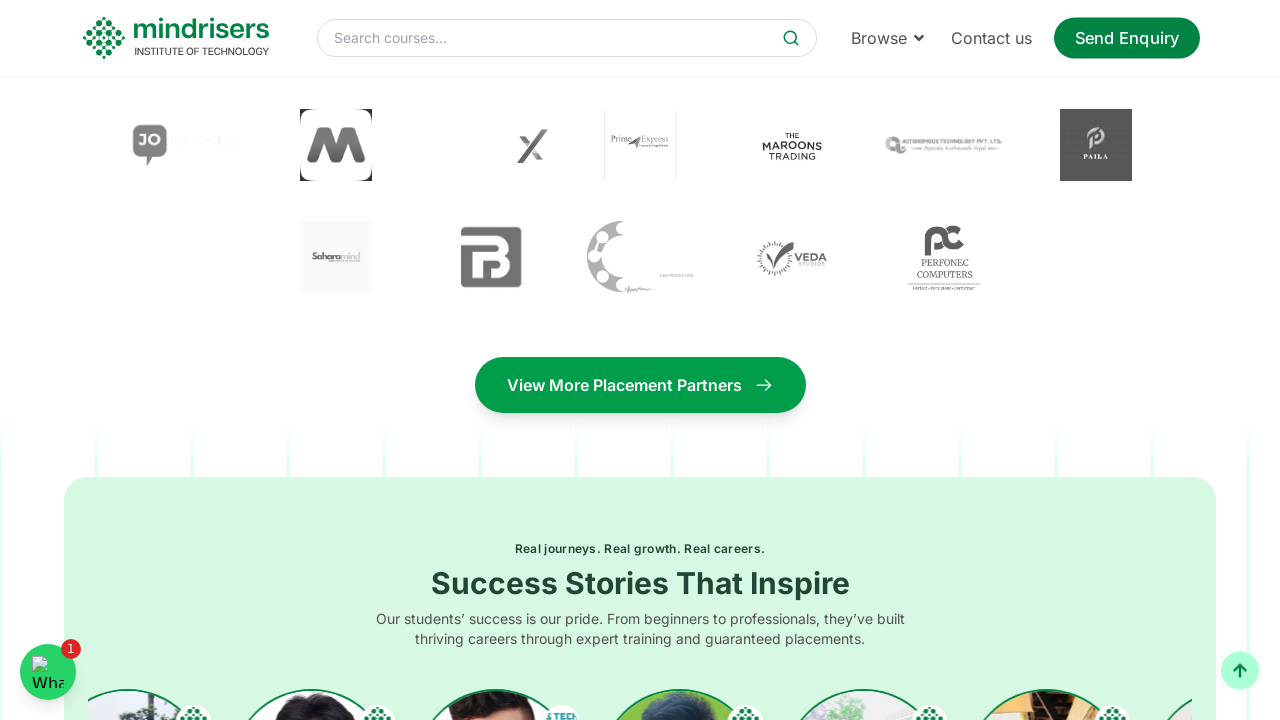

Scrolled down by 100px
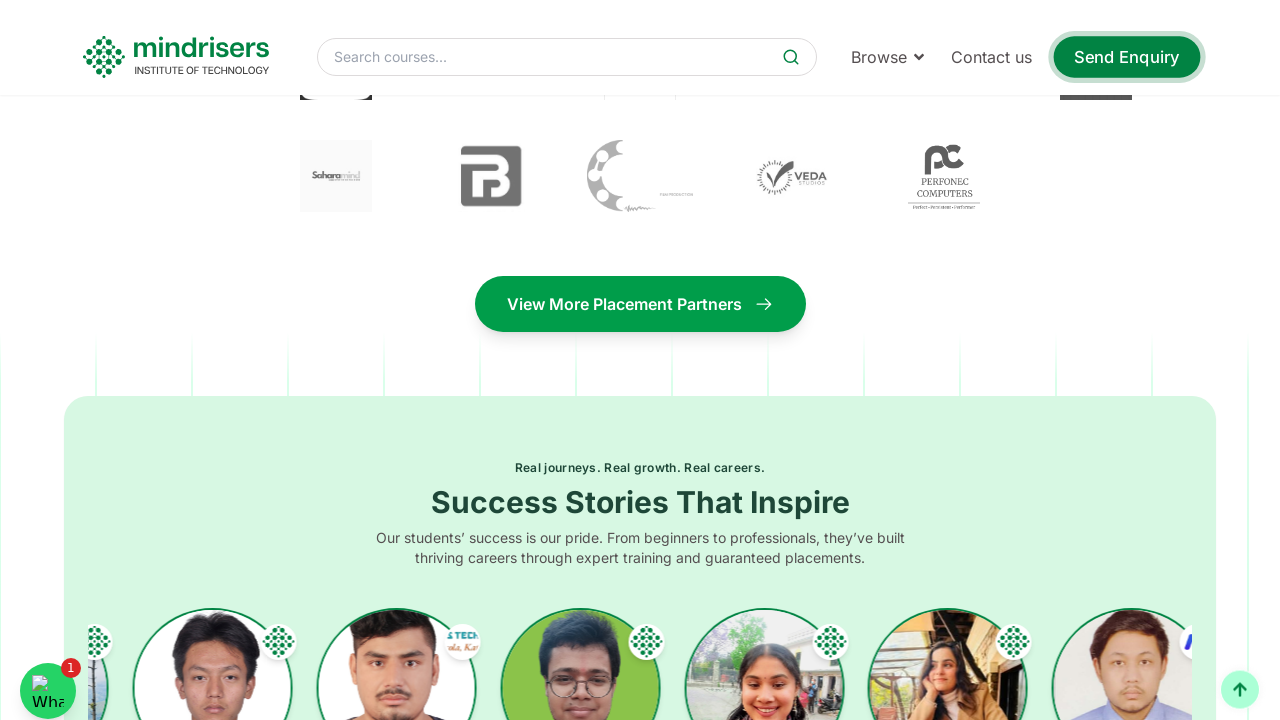

Waited 1 second before next scroll
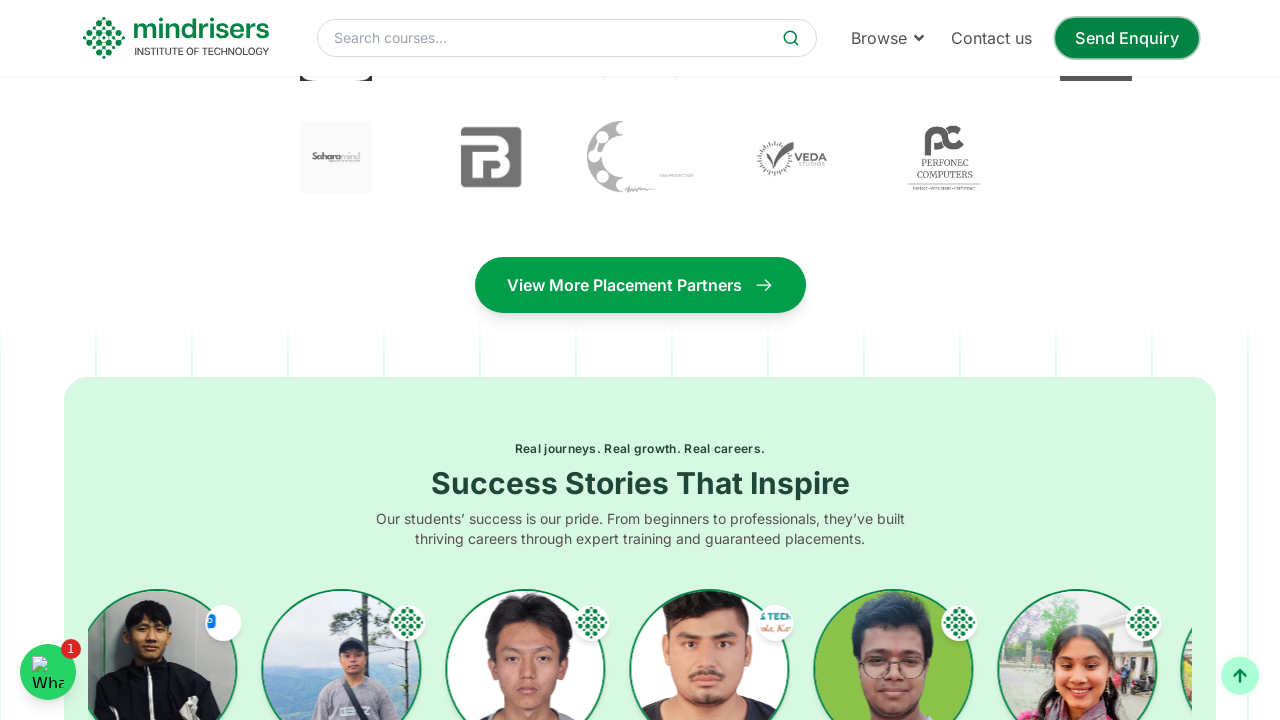

Scrolled down by 100px
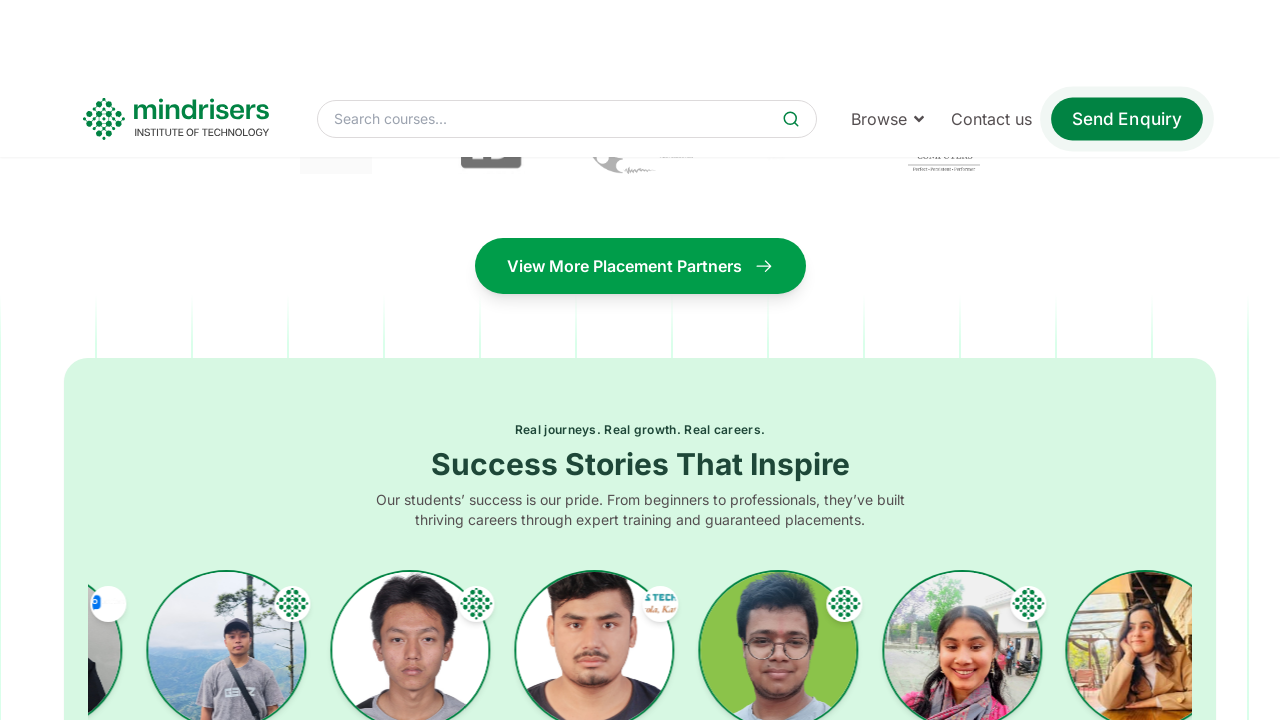

Waited 1 second before next scroll
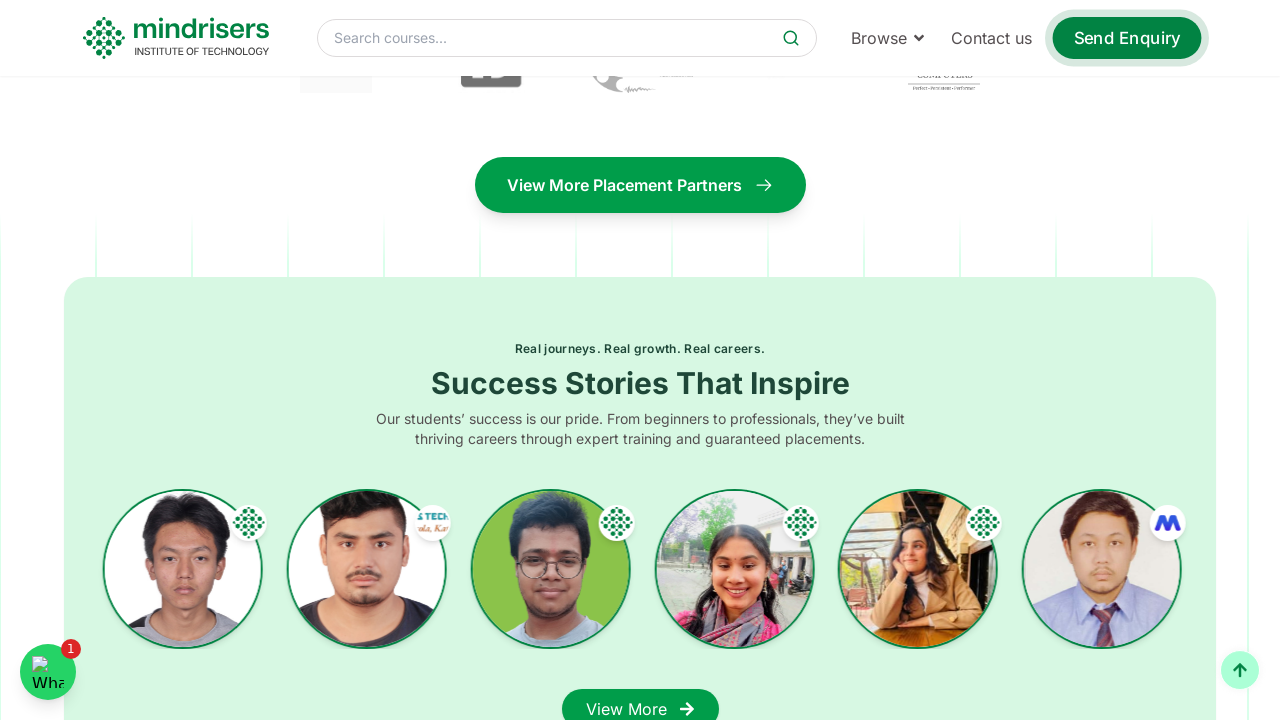

Scrolled down by 100px
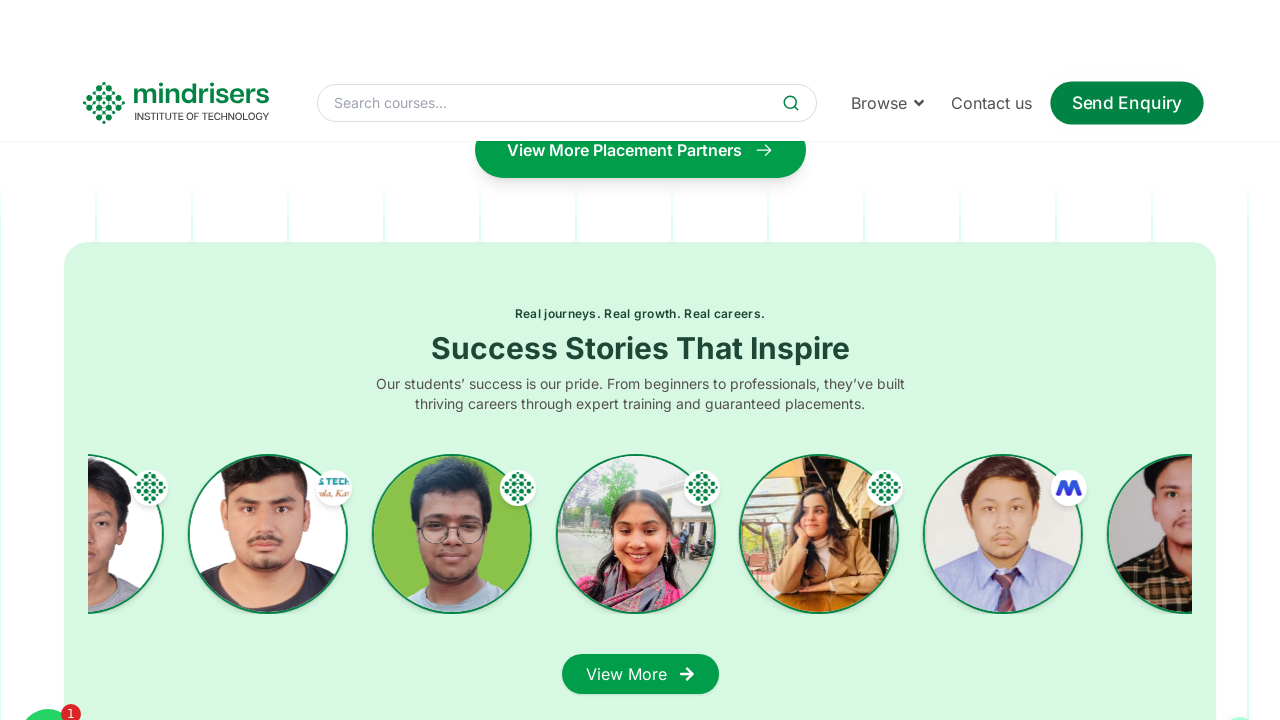

Waited 1 second before next scroll
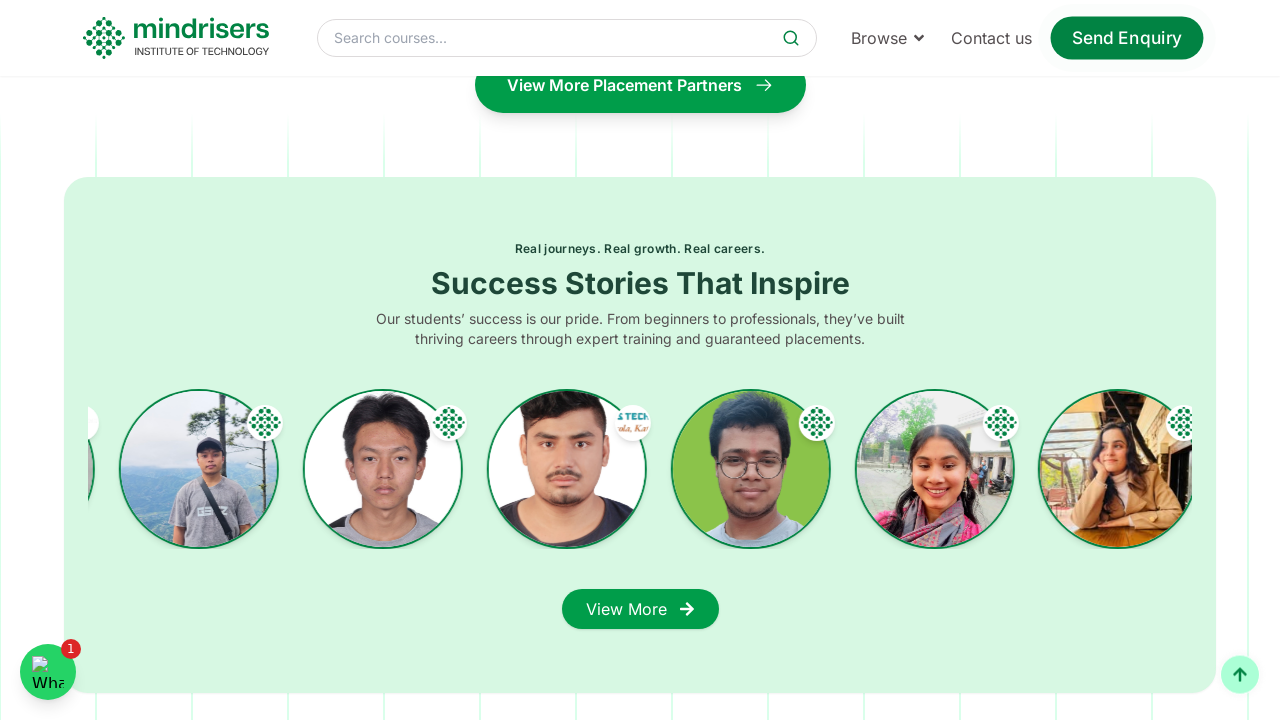

Scrolled down by 100px
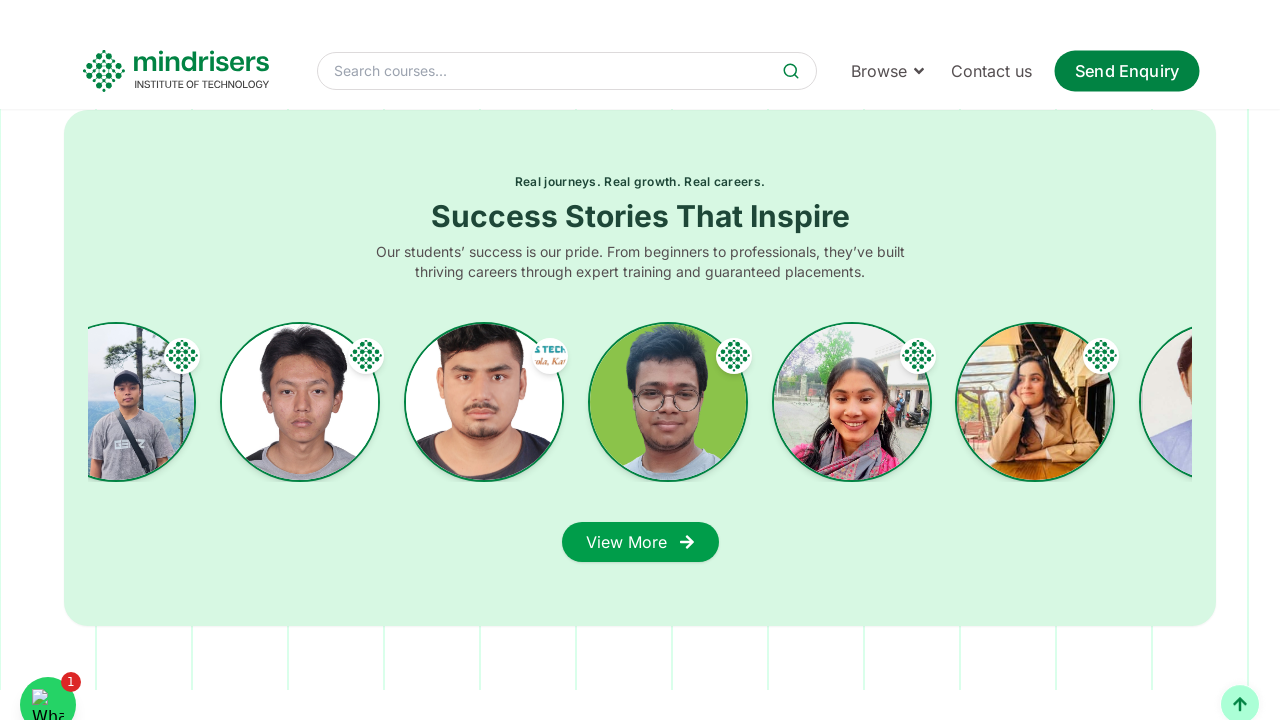

Waited 1 second before next scroll
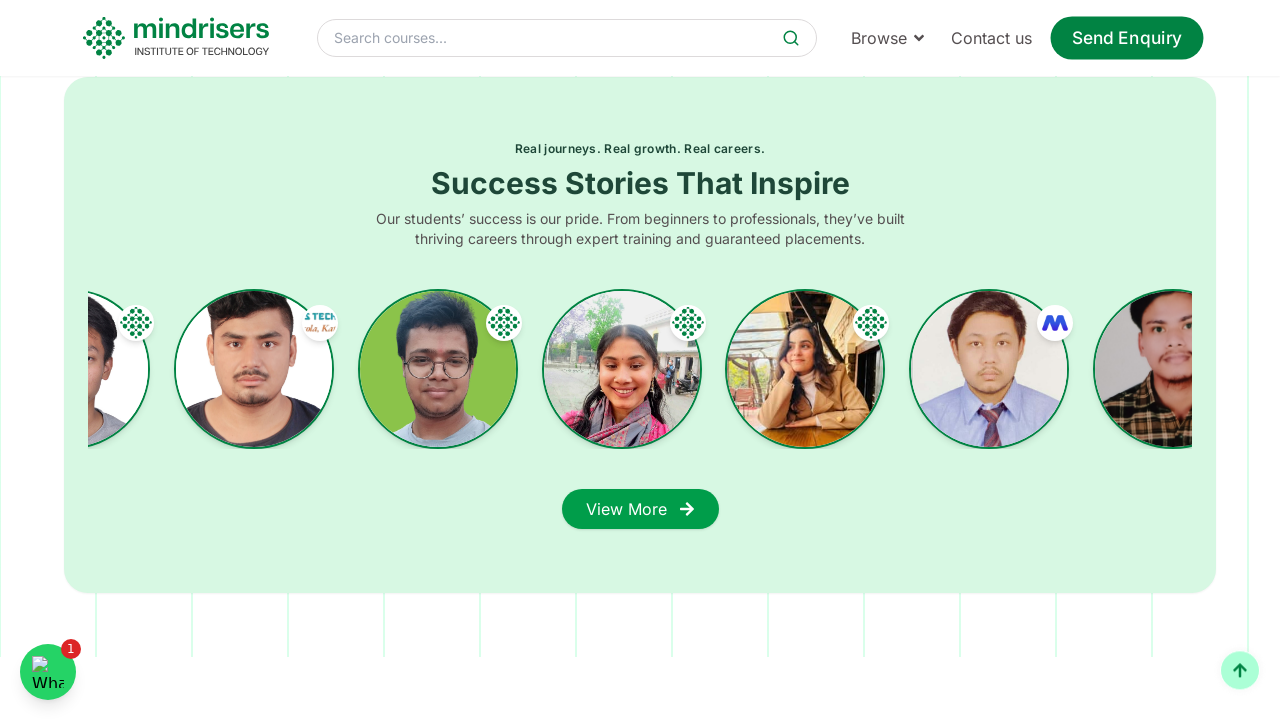

Scrolled down by 100px
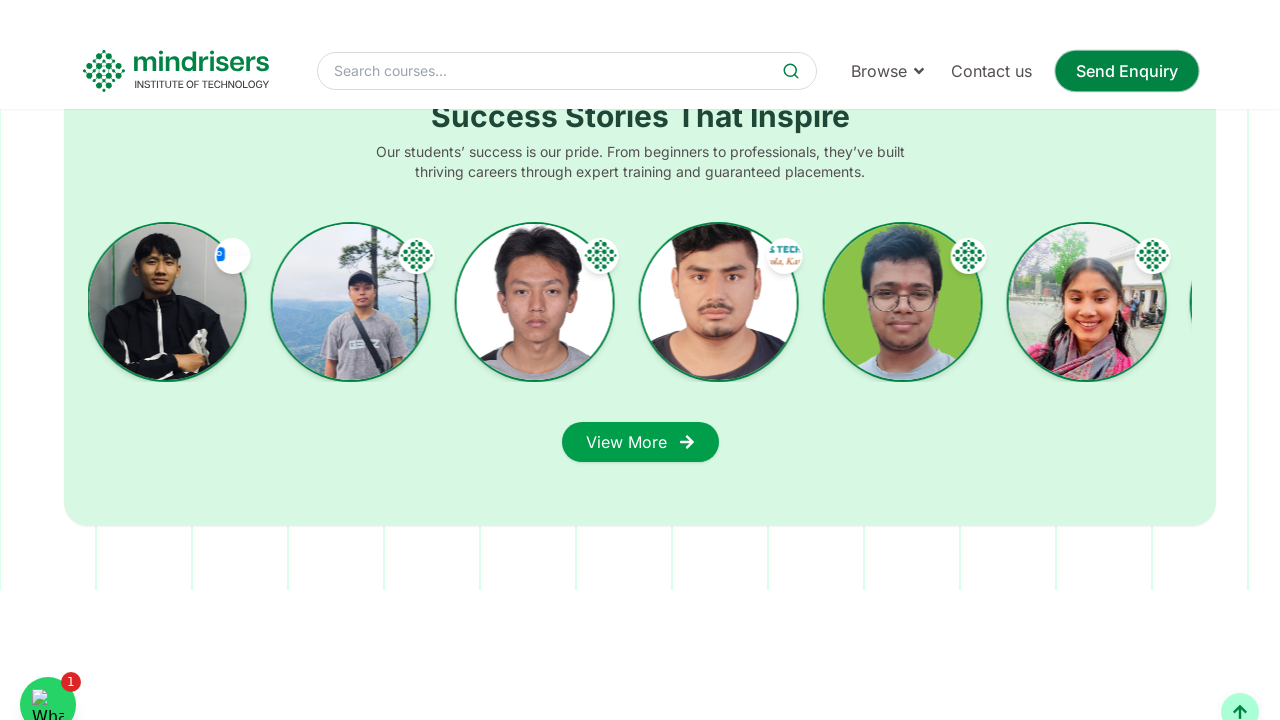

Waited 1 second before next scroll
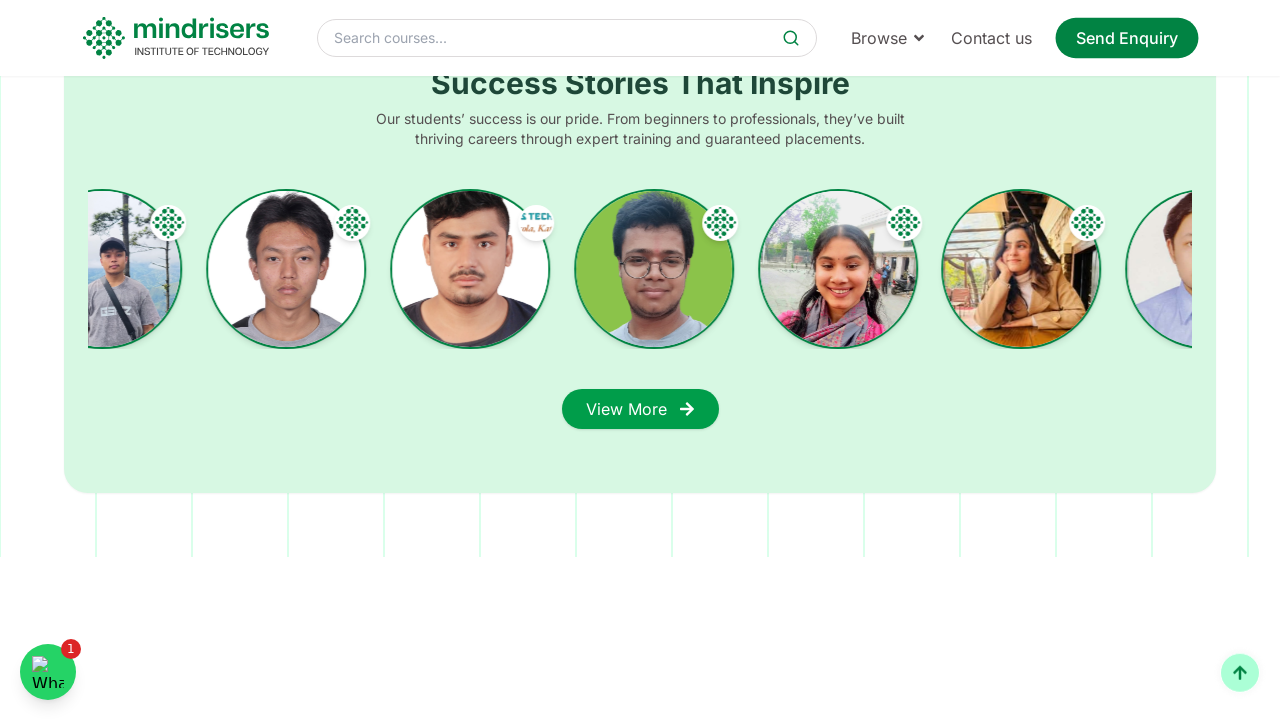

Scrolled down by 100px
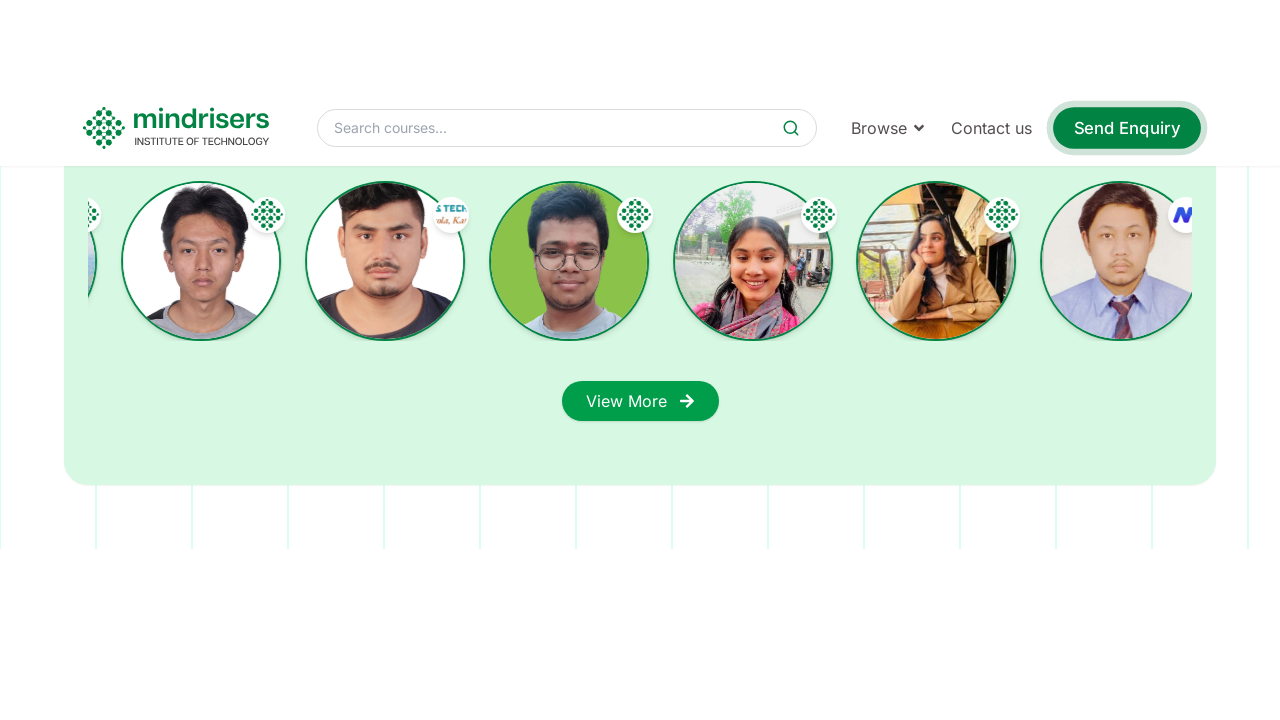

Waited 1 second before next scroll
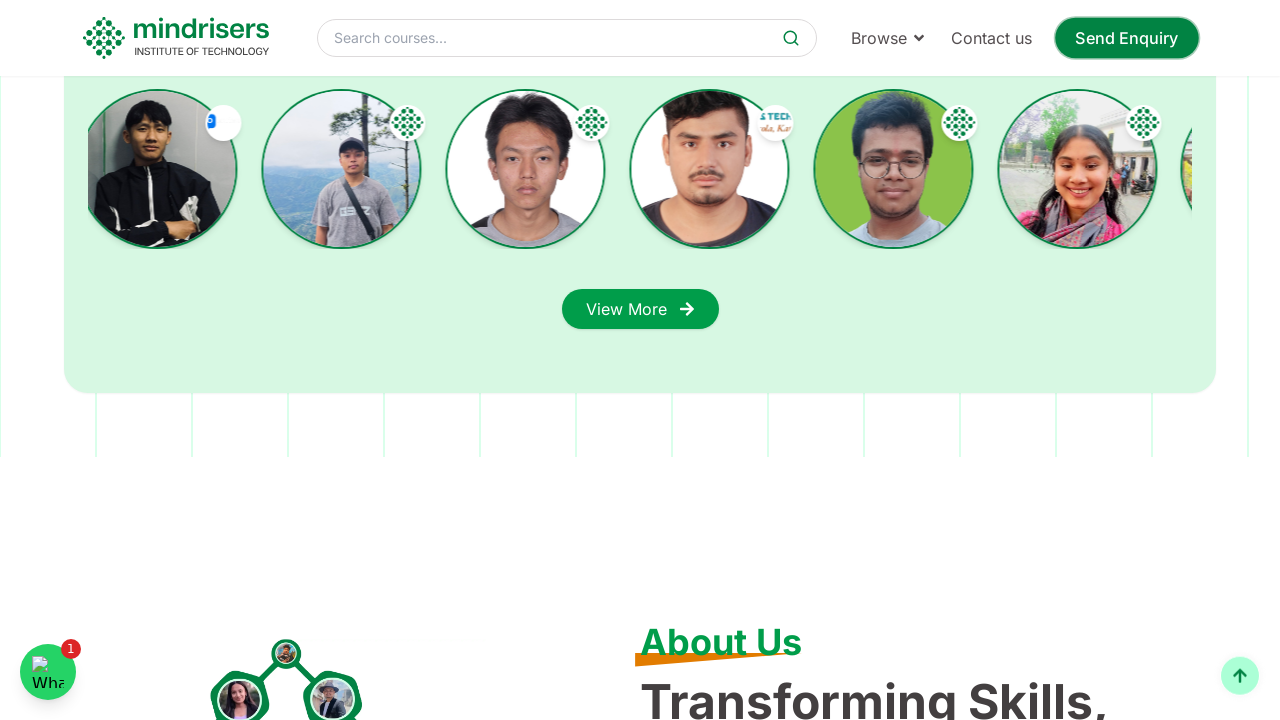

Scrolled down by 100px
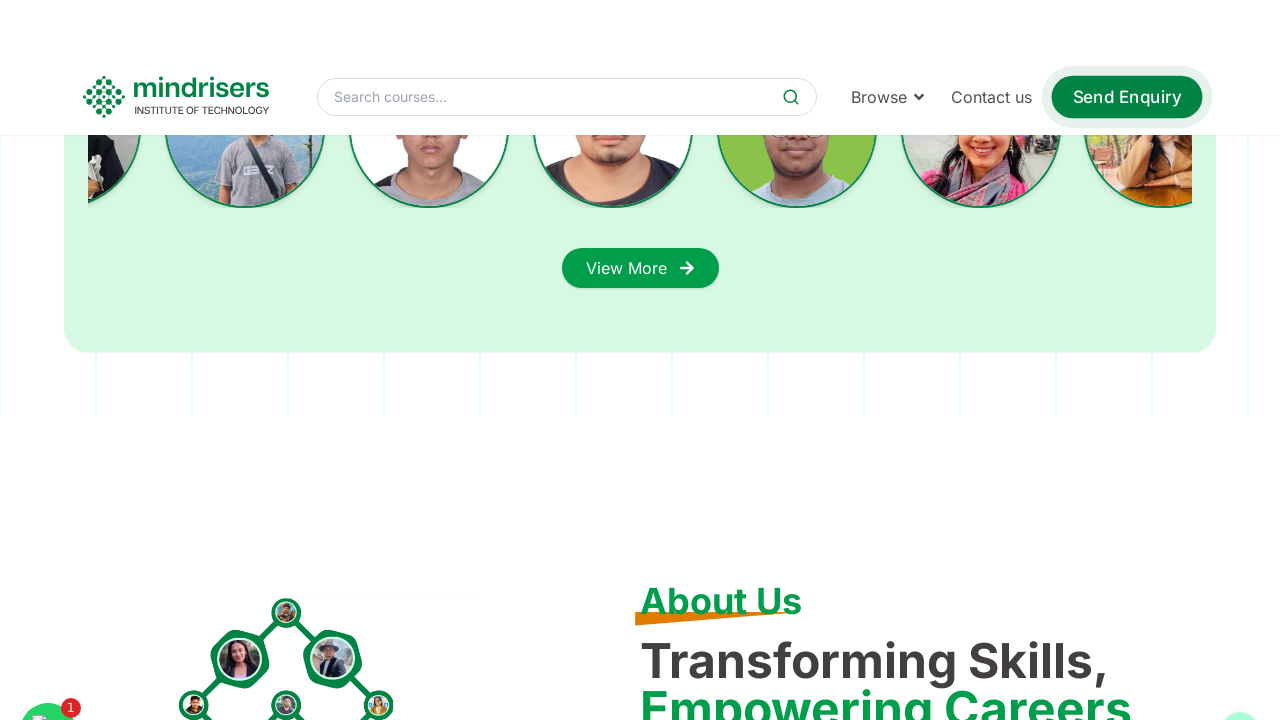

Waited 1 second before next scroll
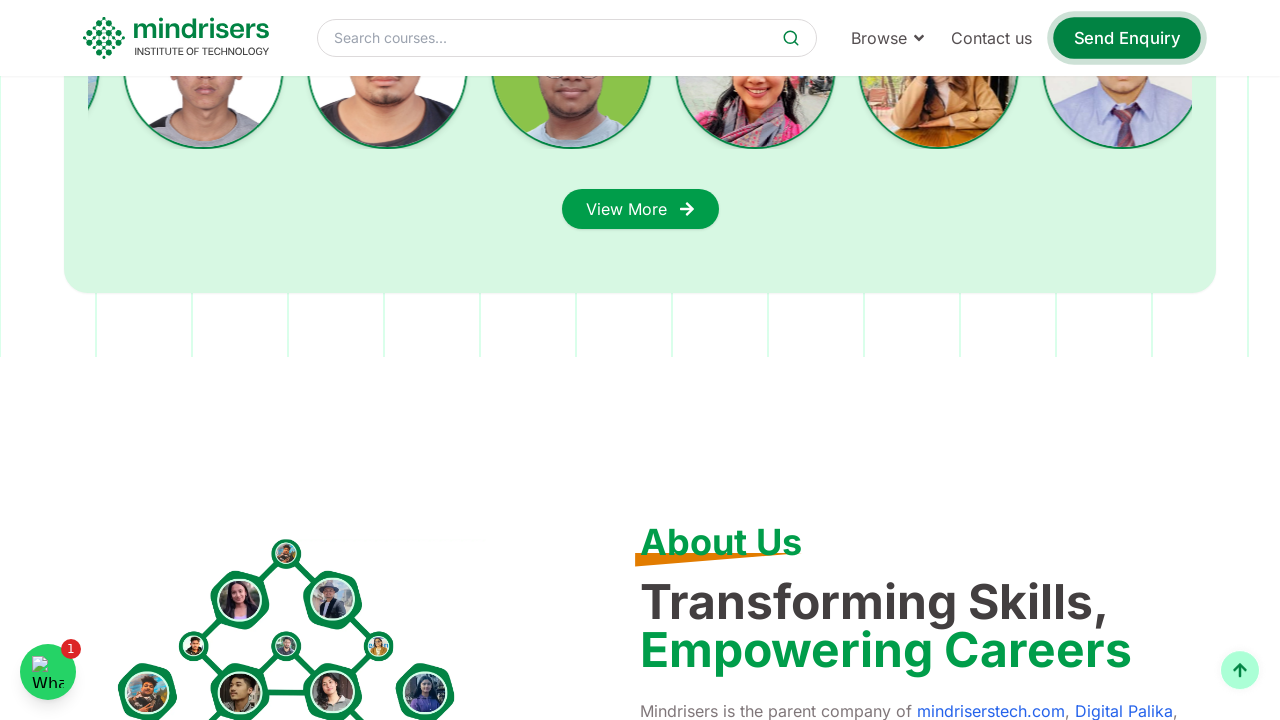

Scrolled down by 100px
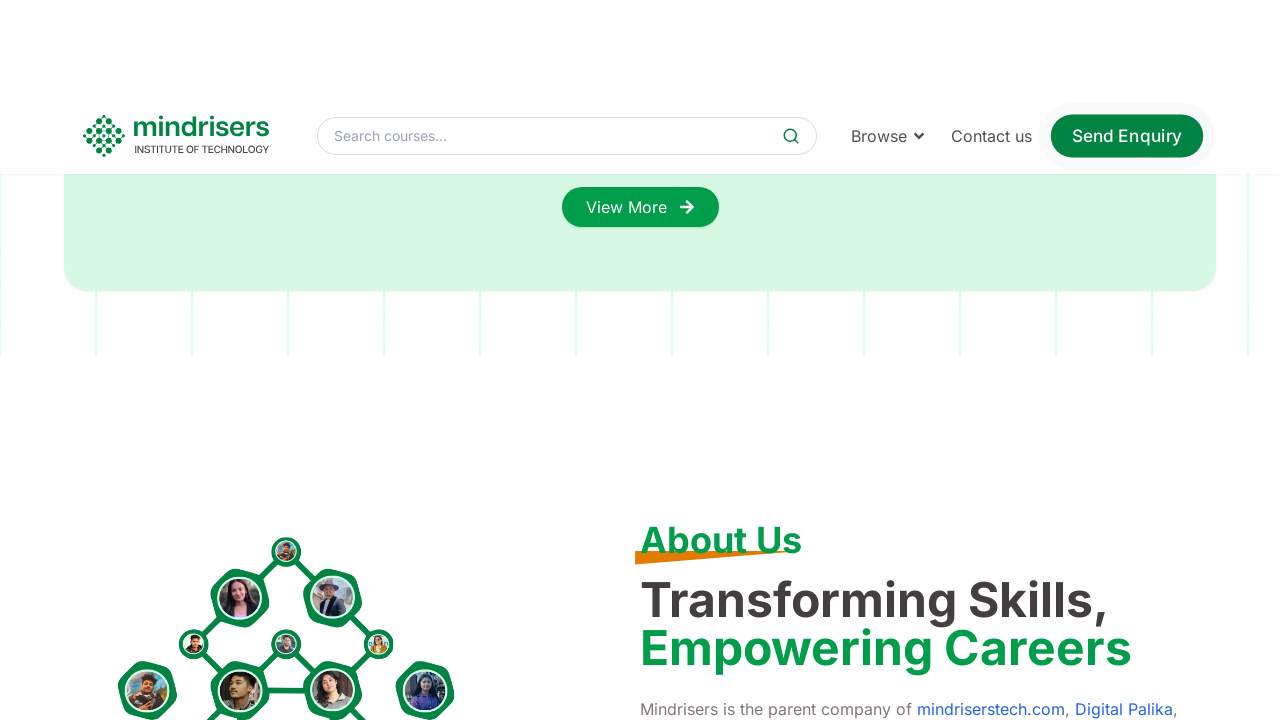

Waited 1 second before next scroll
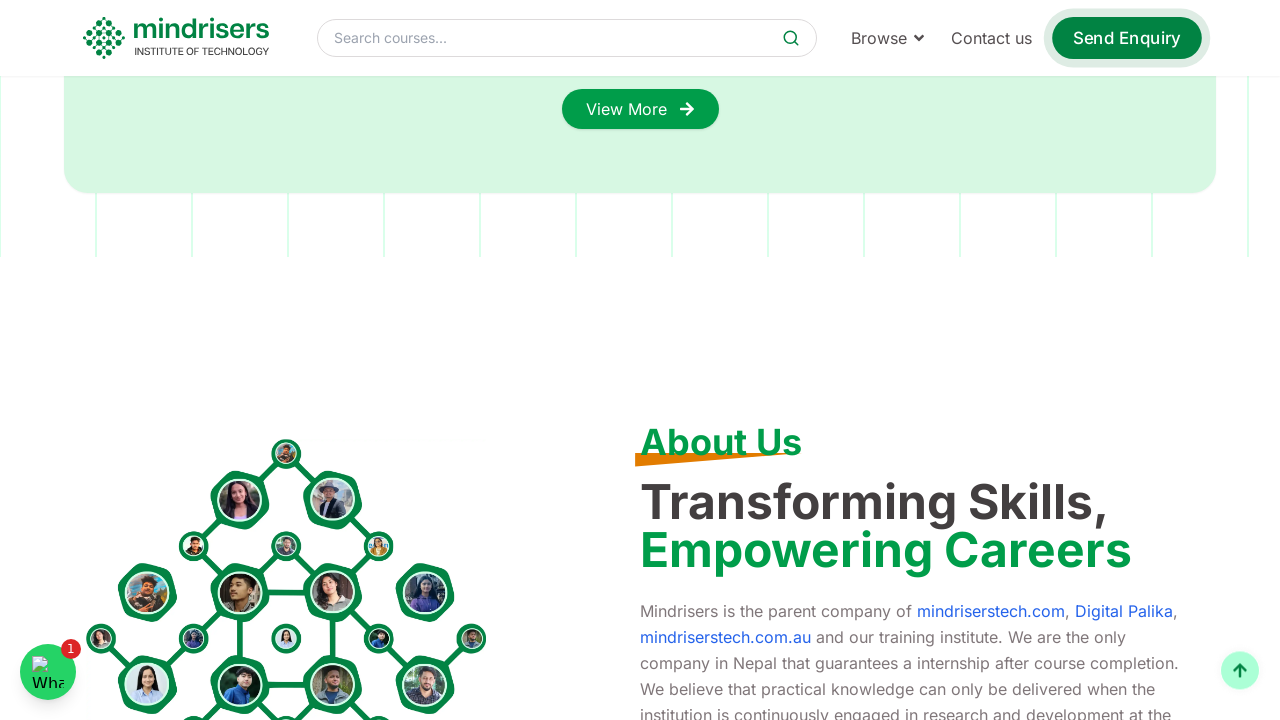

Scrolled down by 100px
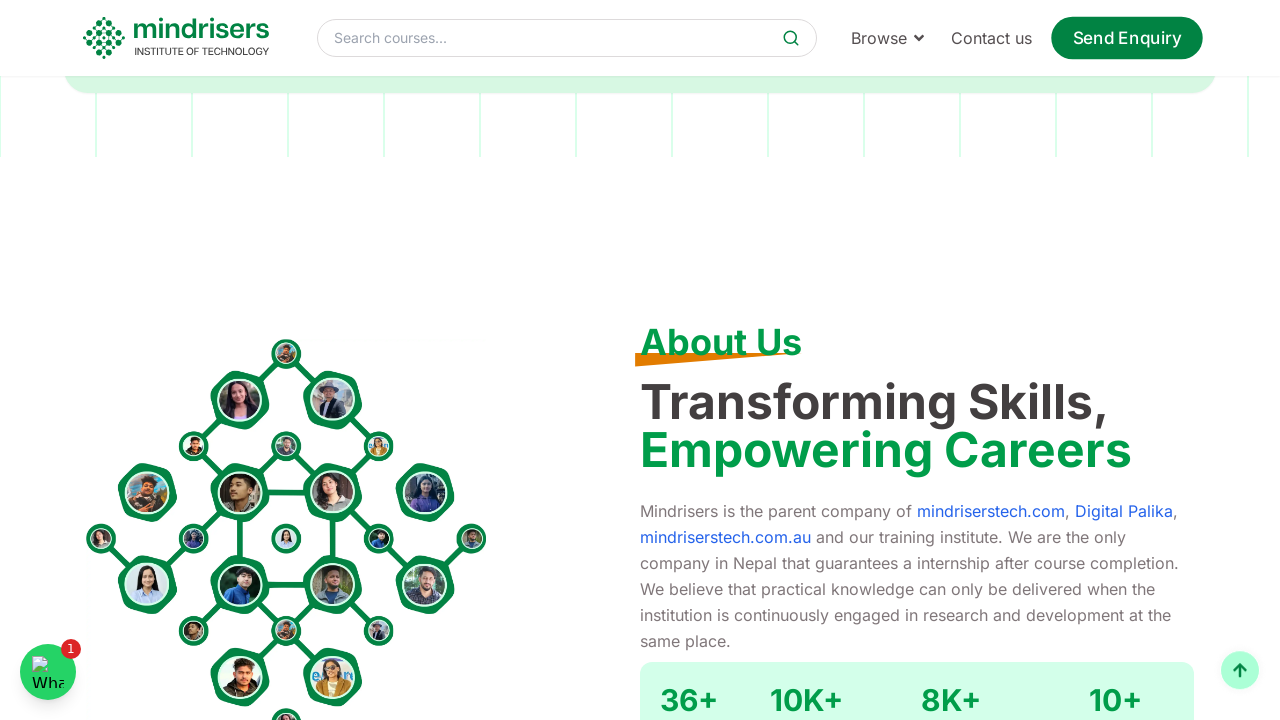

Waited 1 second before next scroll
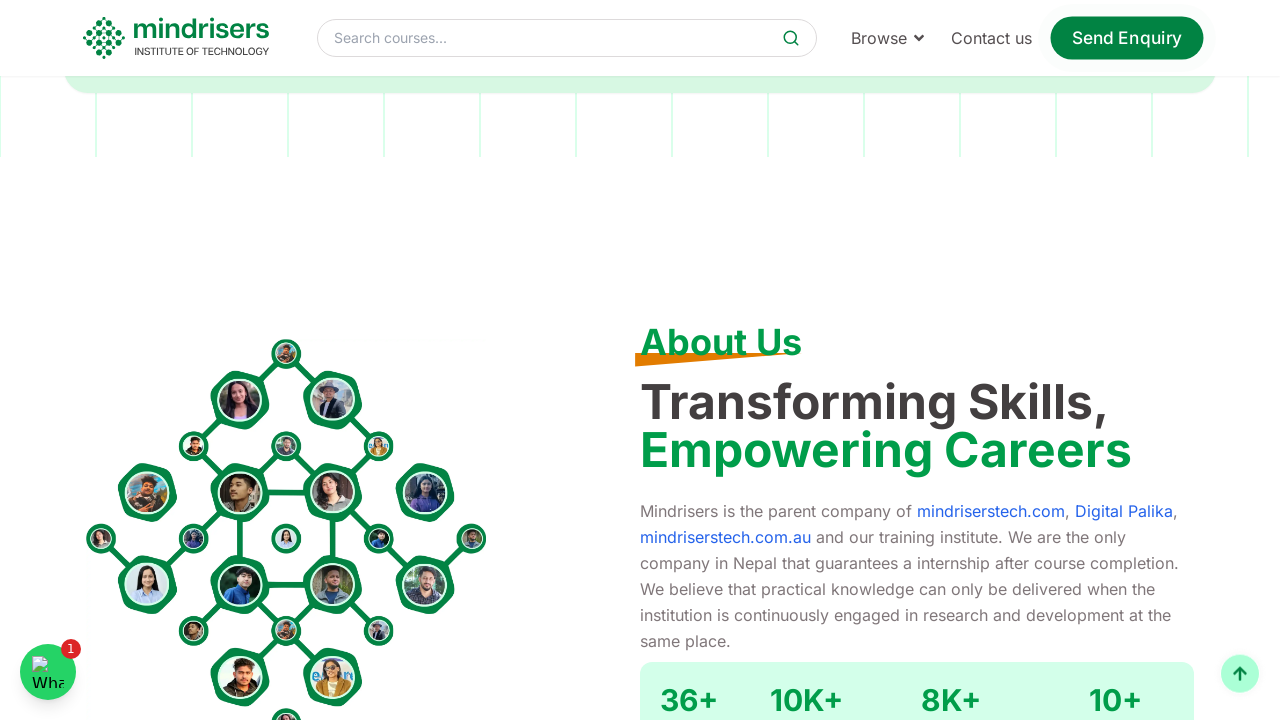

Scrolled down by 100px
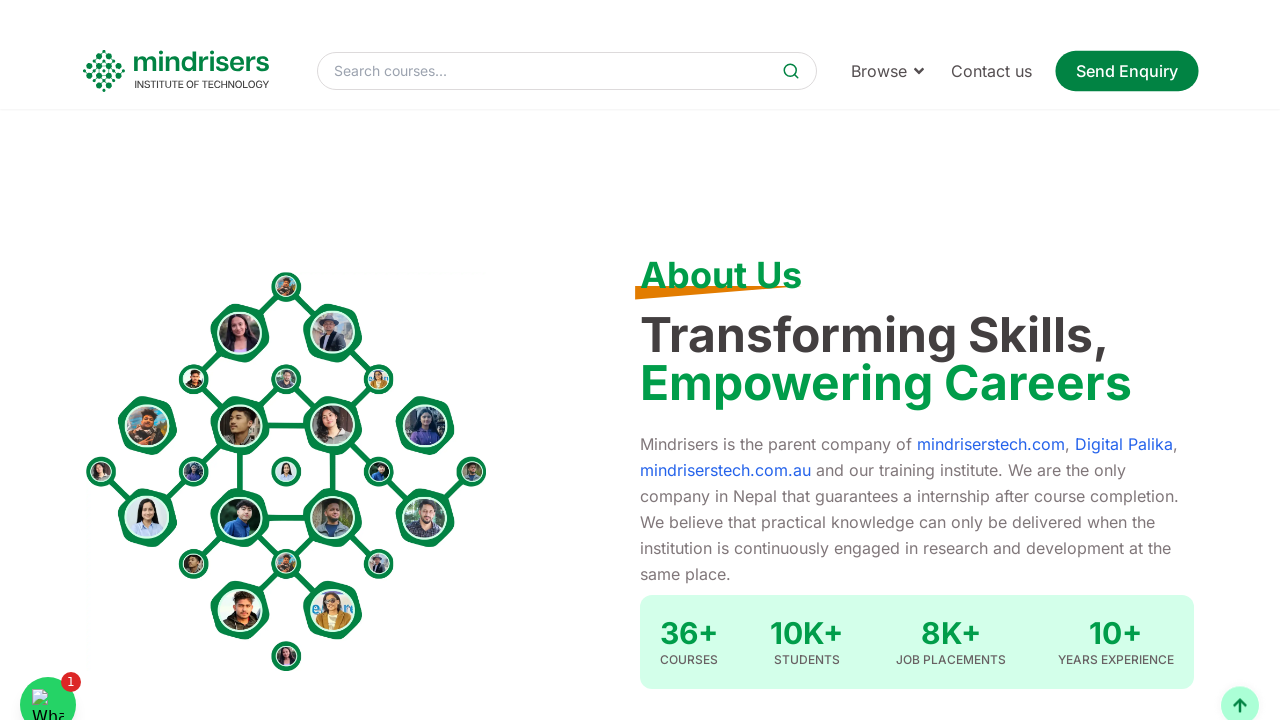

Waited 1 second before next scroll
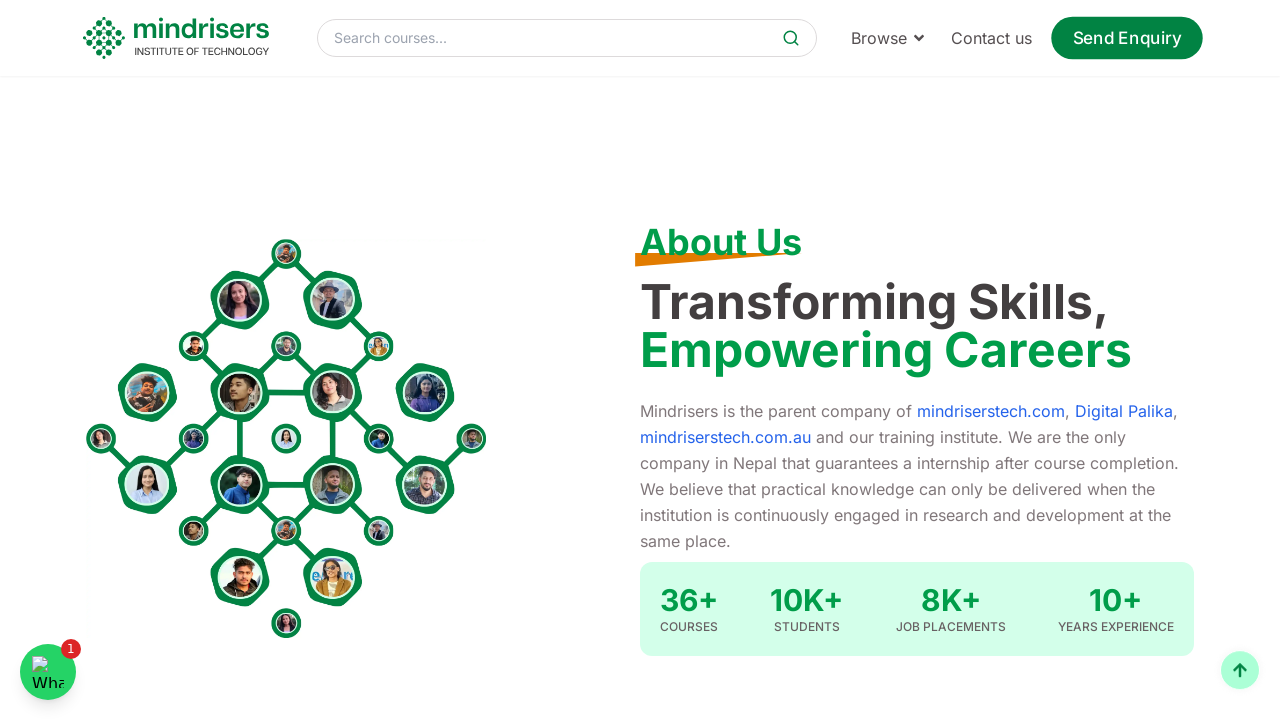

Scrolled down by 100px
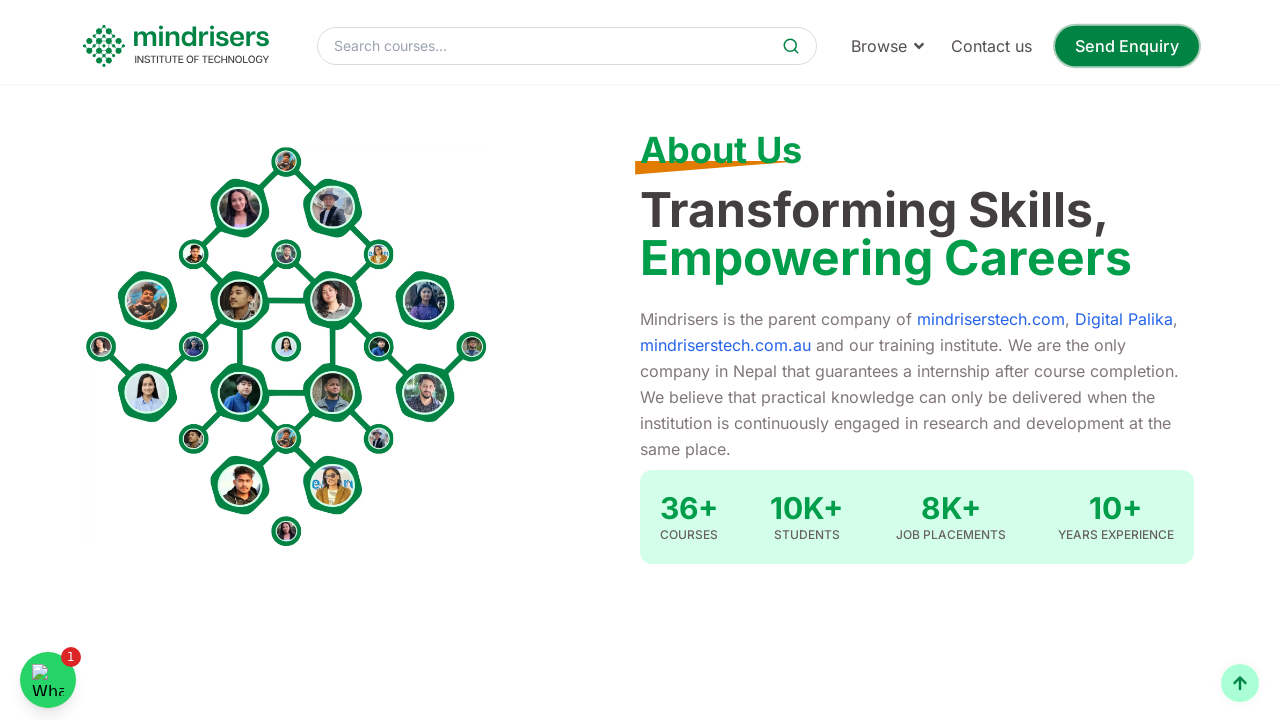

Waited 1 second before next scroll
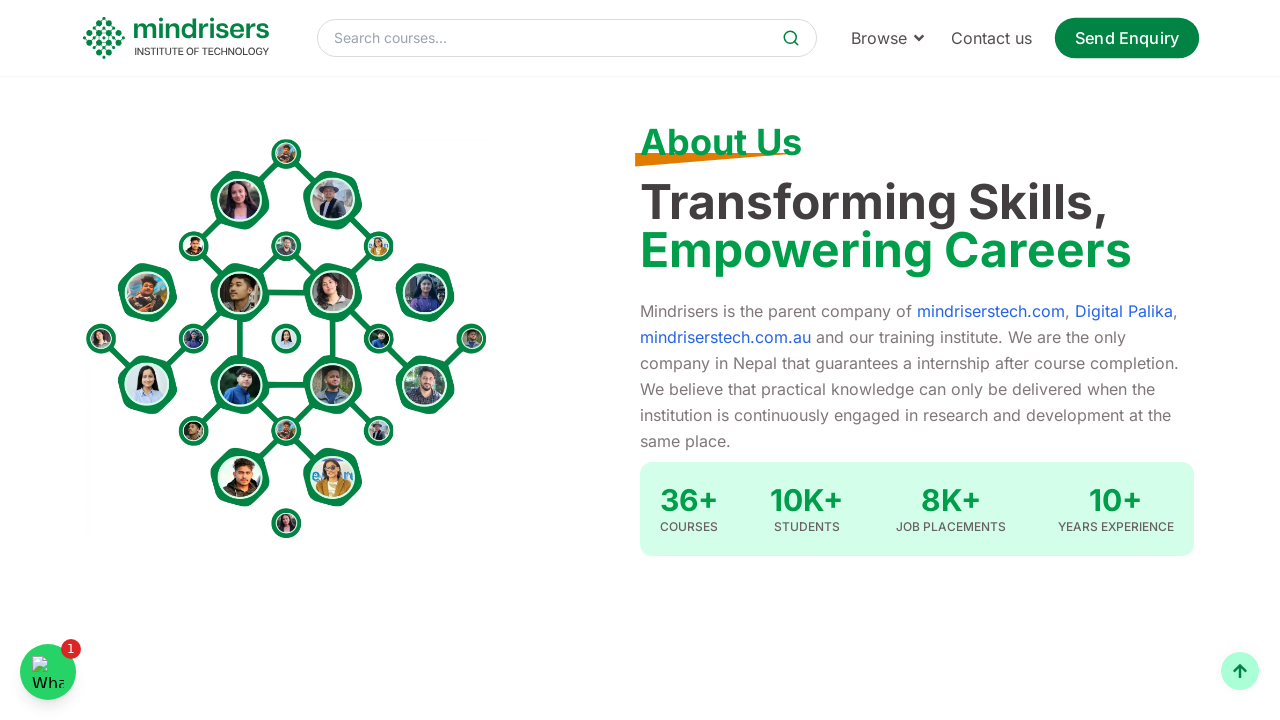

Scrolled down by 100px
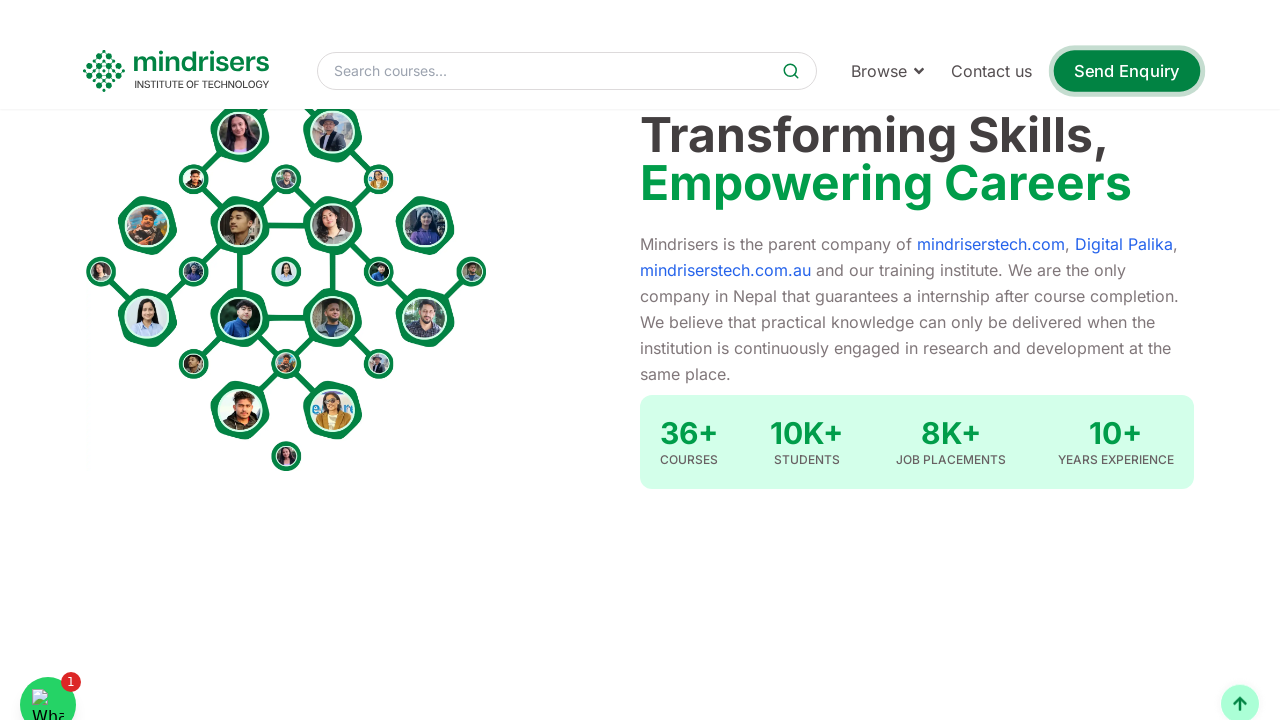

Waited 1 second before next scroll
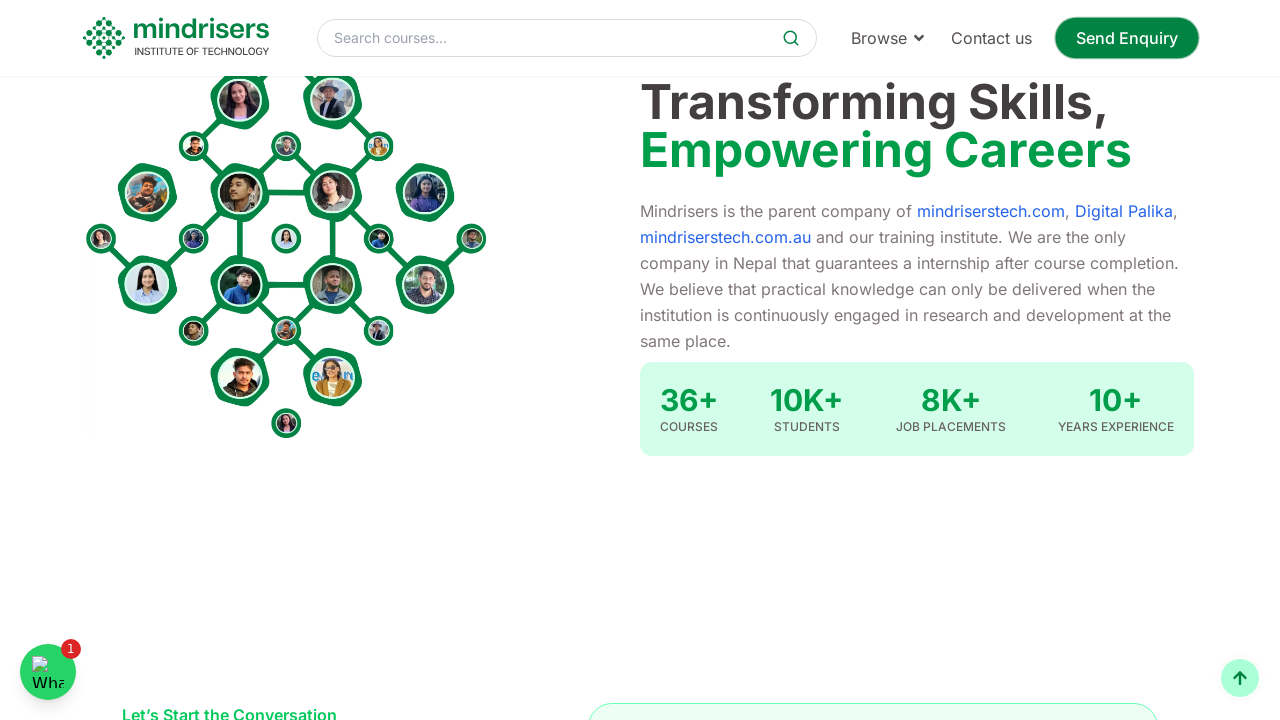

Scrolled down by 100px
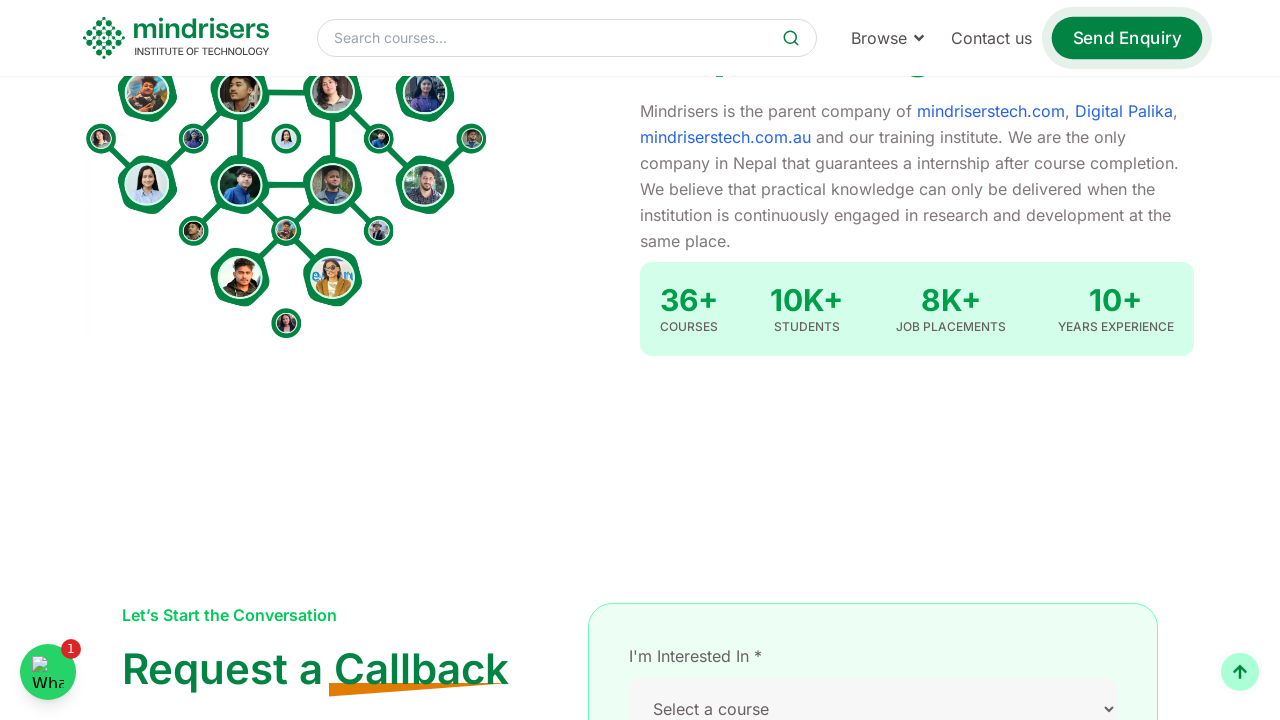

Waited 1 second before next scroll
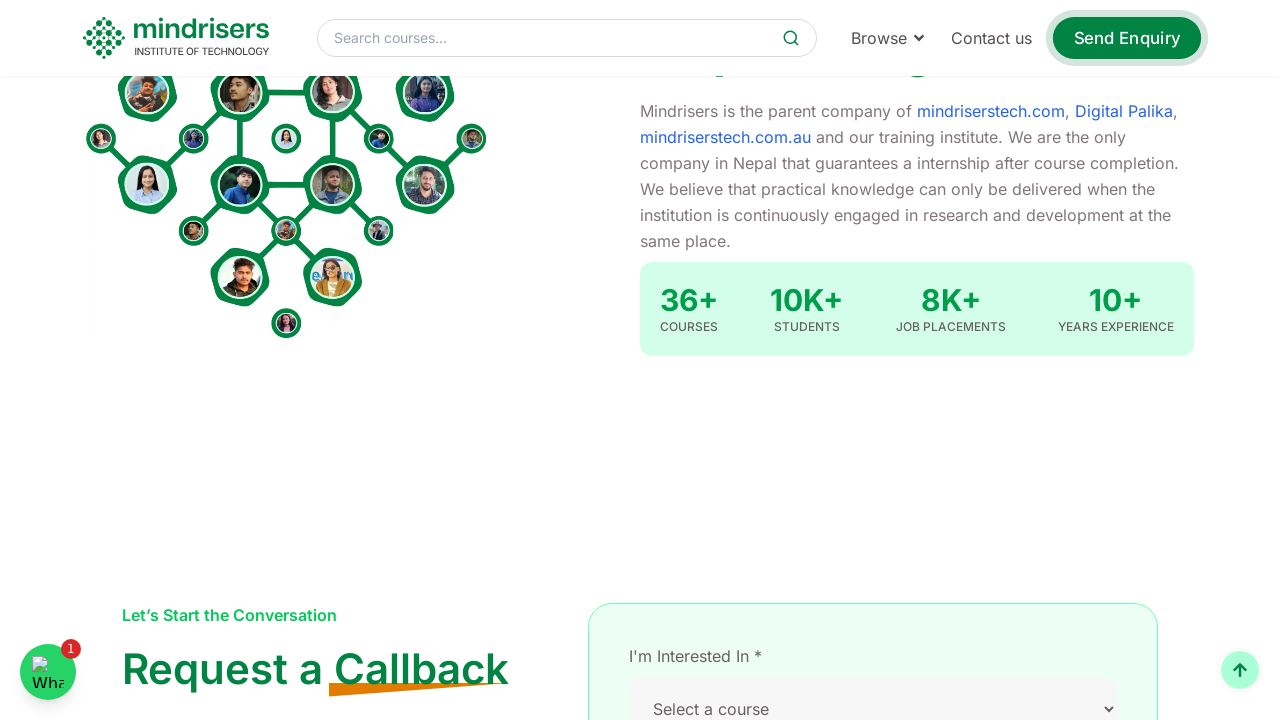

Scrolled down by 100px
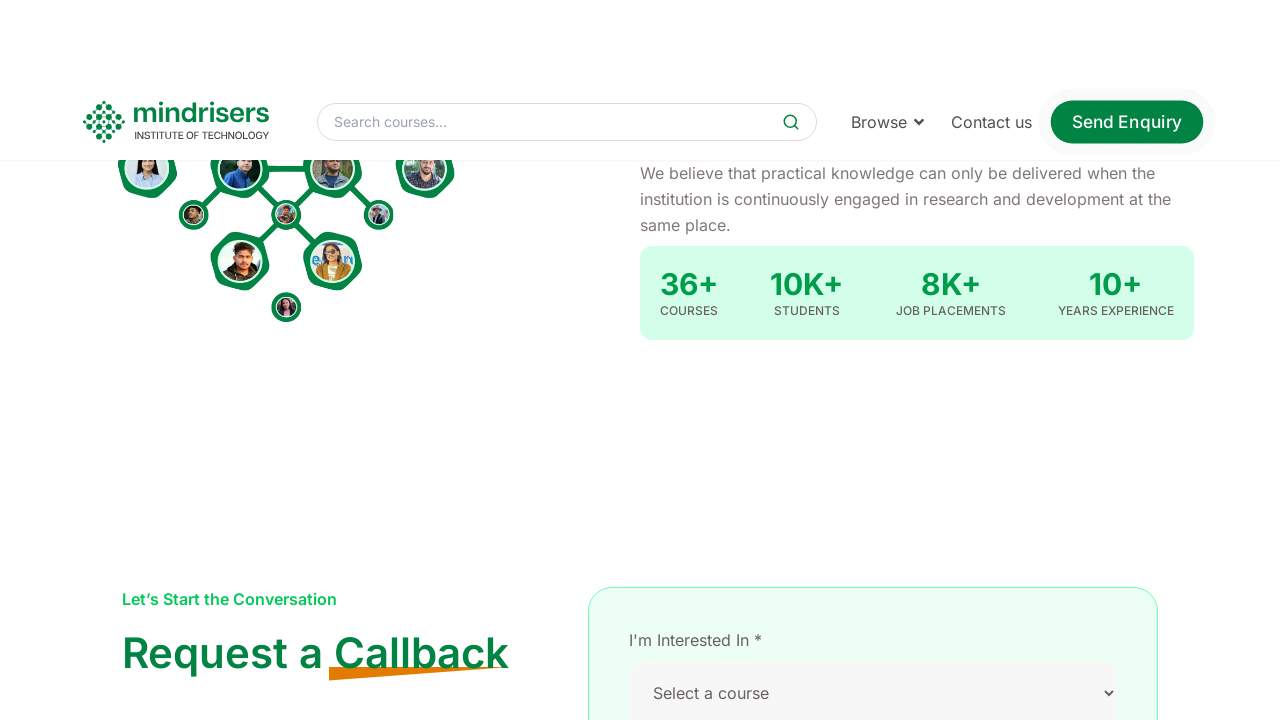

Waited 1 second before next scroll
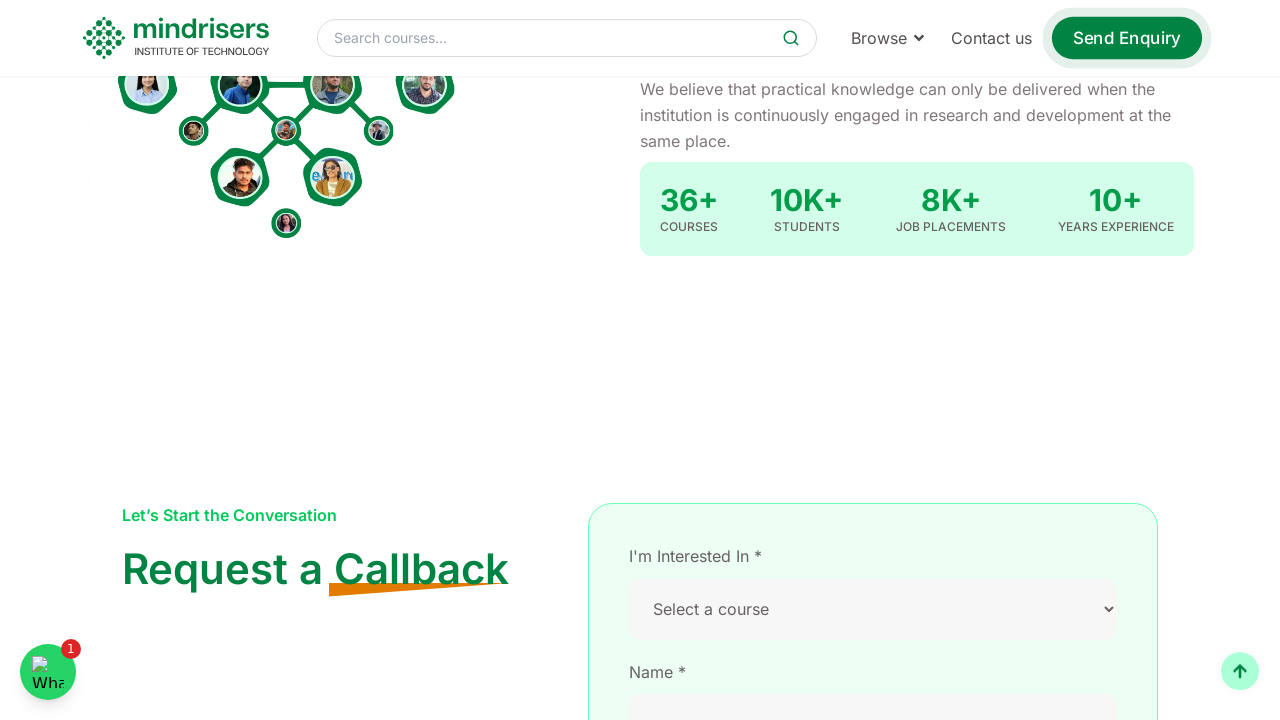

Scrolled down by 100px
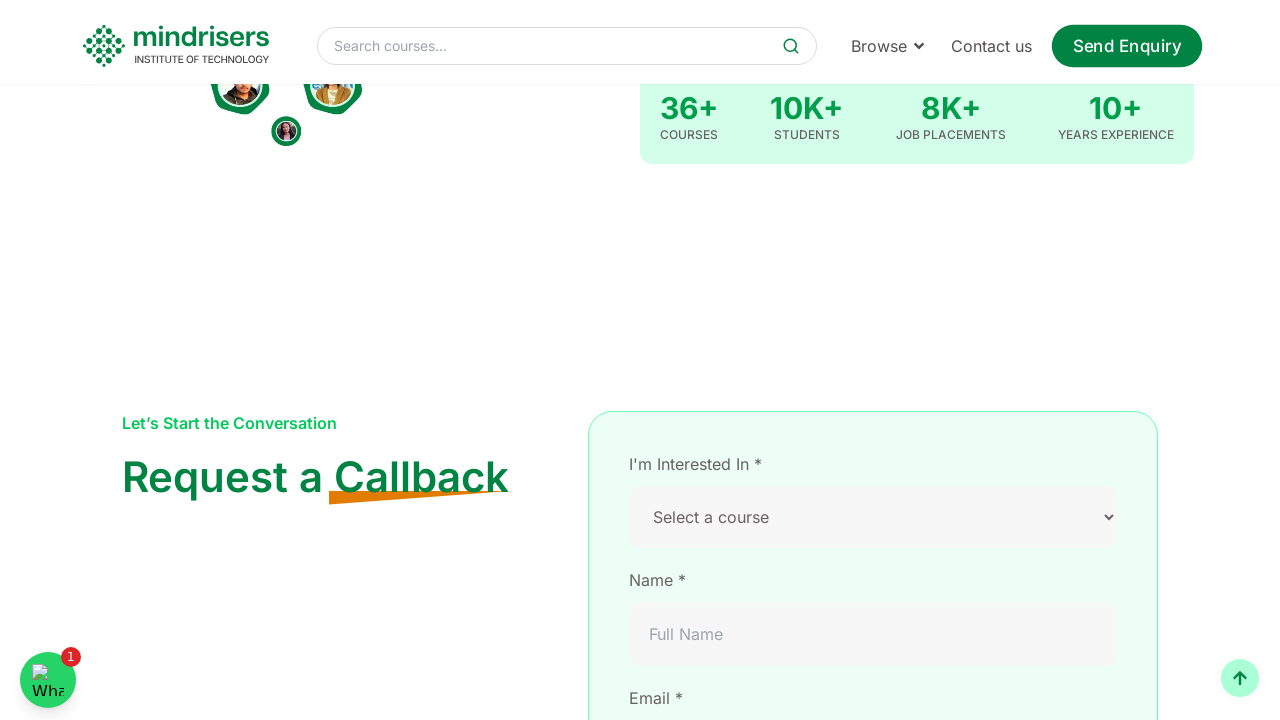

Waited 1 second before next scroll
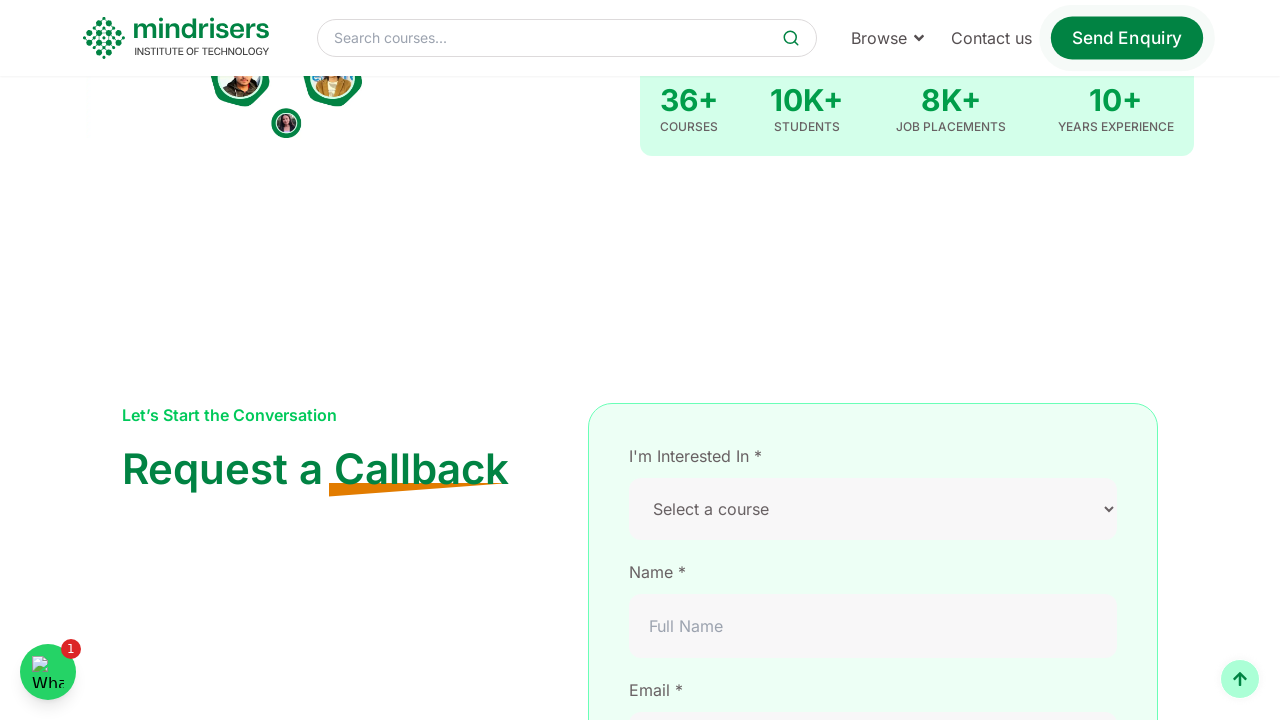

Scrolled down by 100px
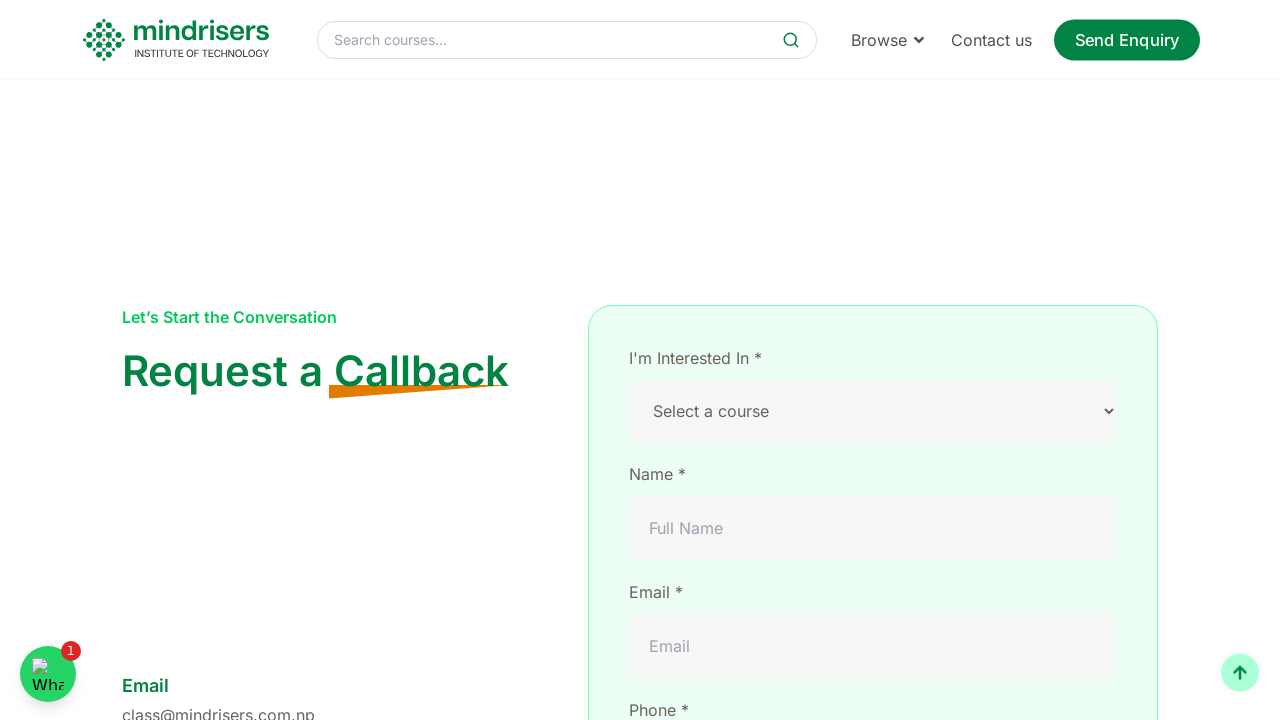

Waited 1 second before next scroll
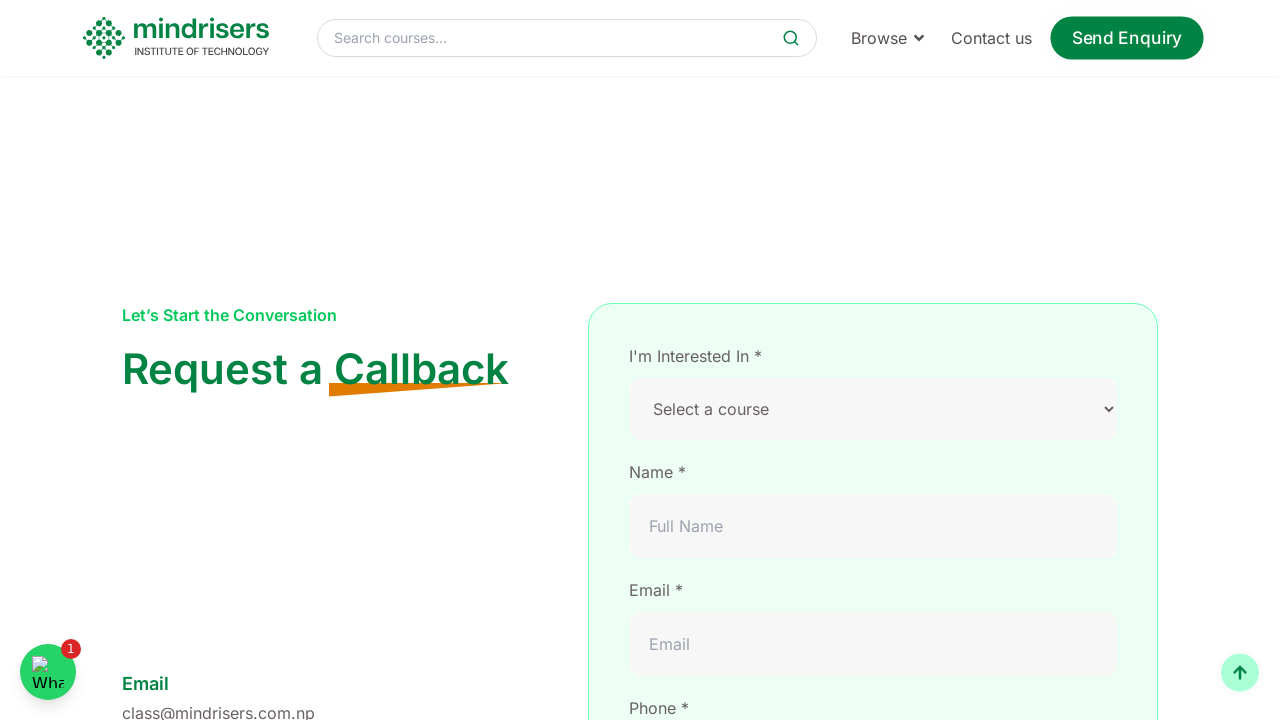

Scrolled down by 100px
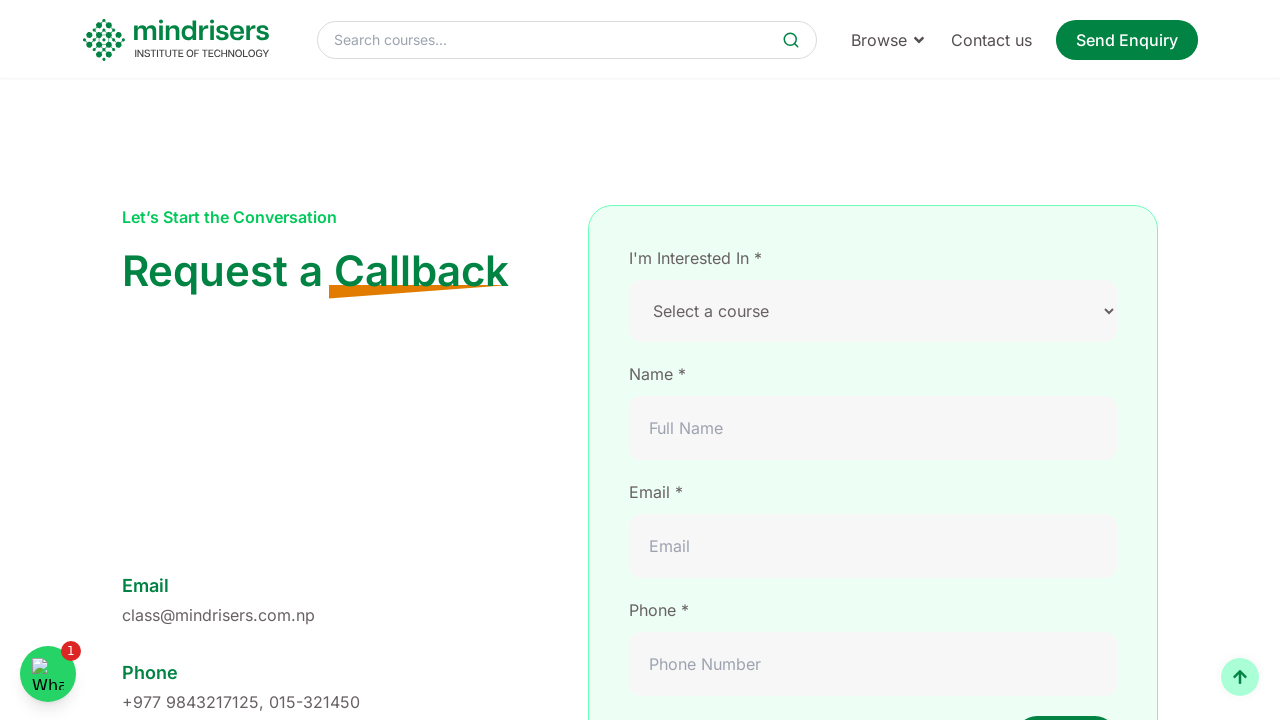

Waited 1 second before next scroll
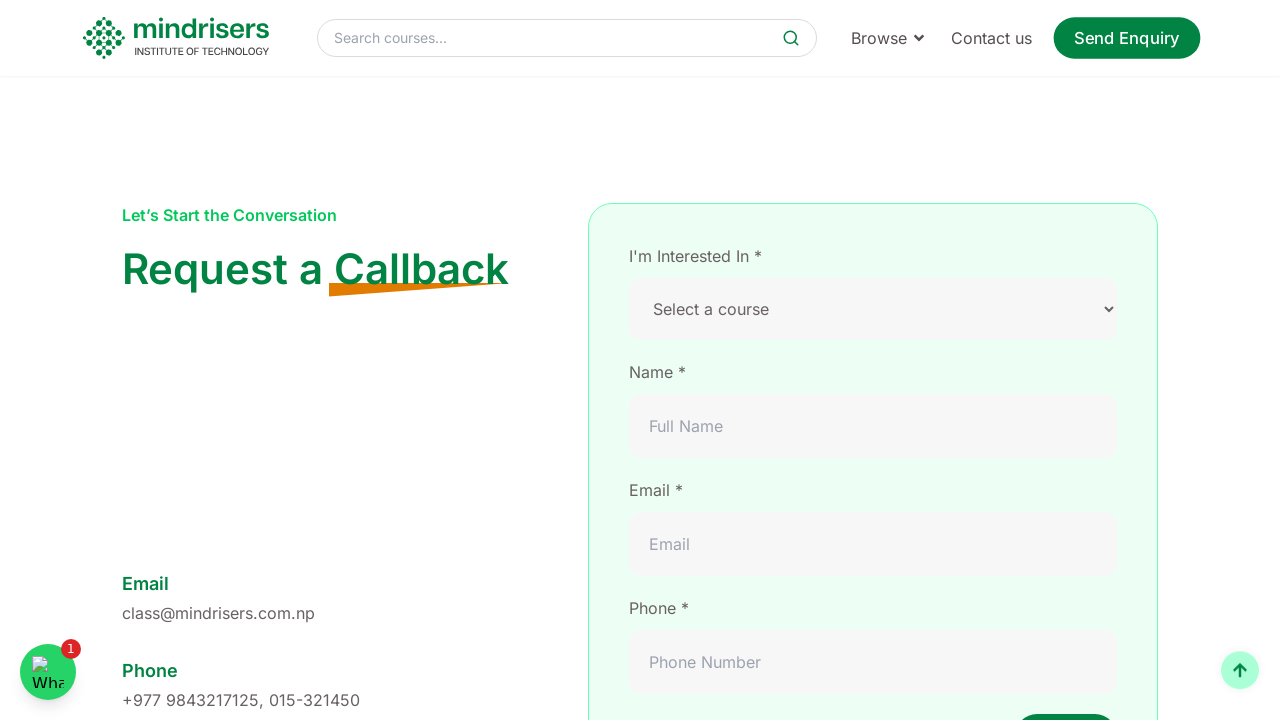

Scrolled down by 100px
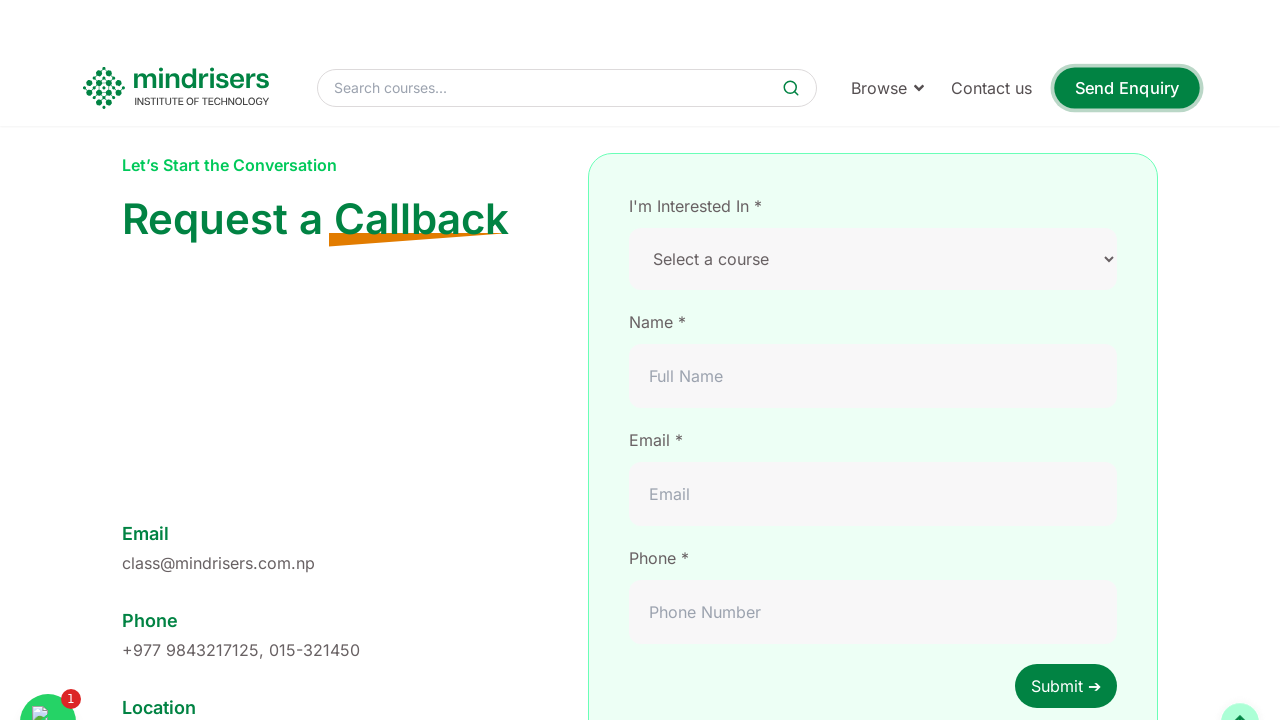

Waited 1 second before next scroll
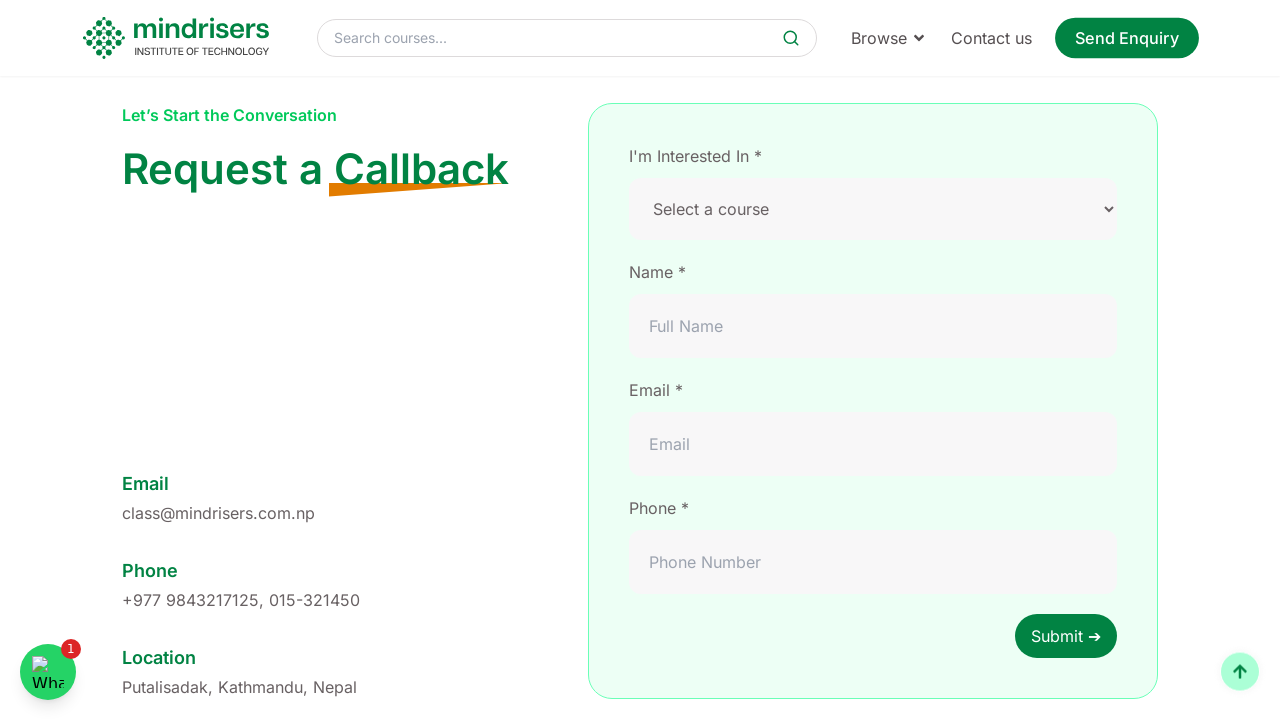

Scrolled down by 100px
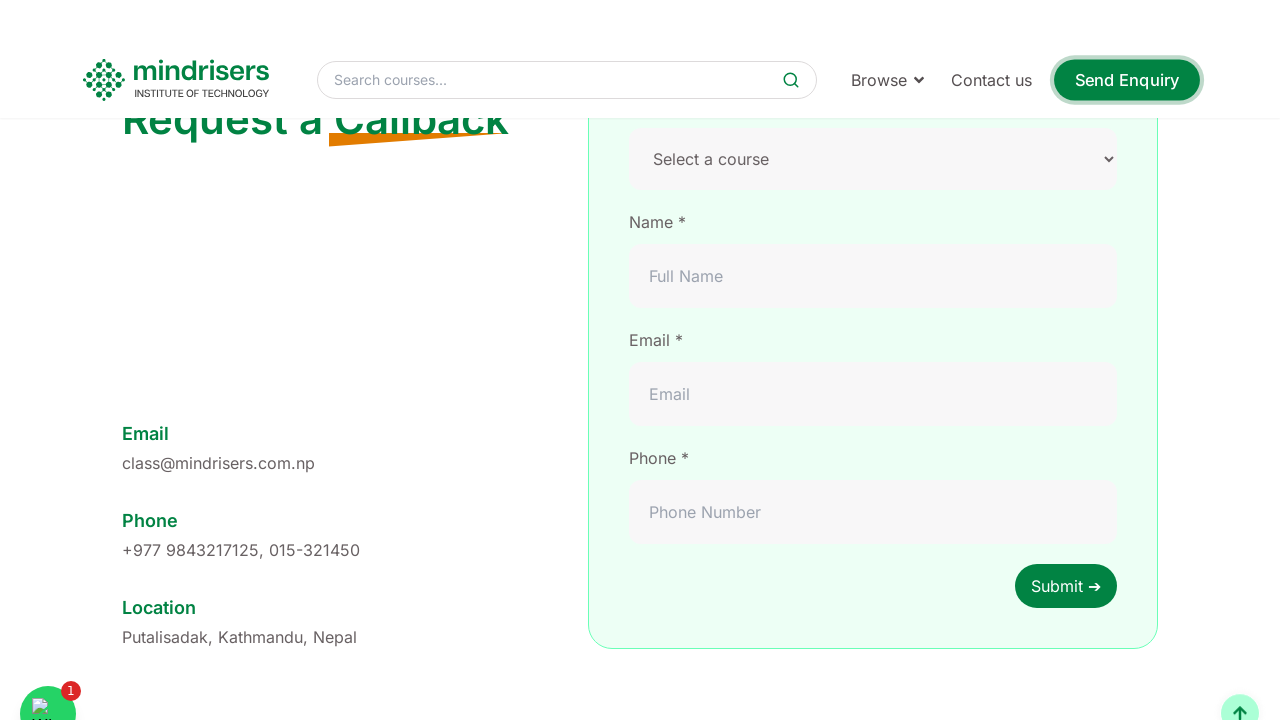

Waited 1 second before next scroll
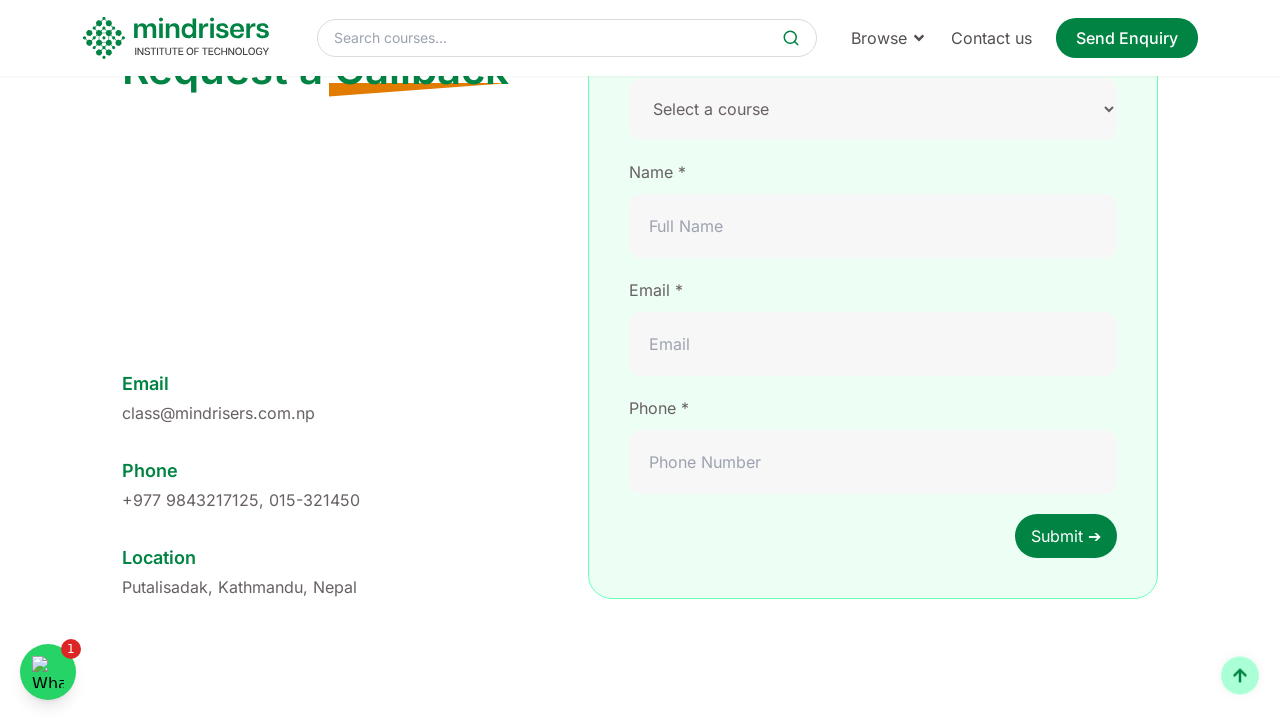

Scrolled down by 100px
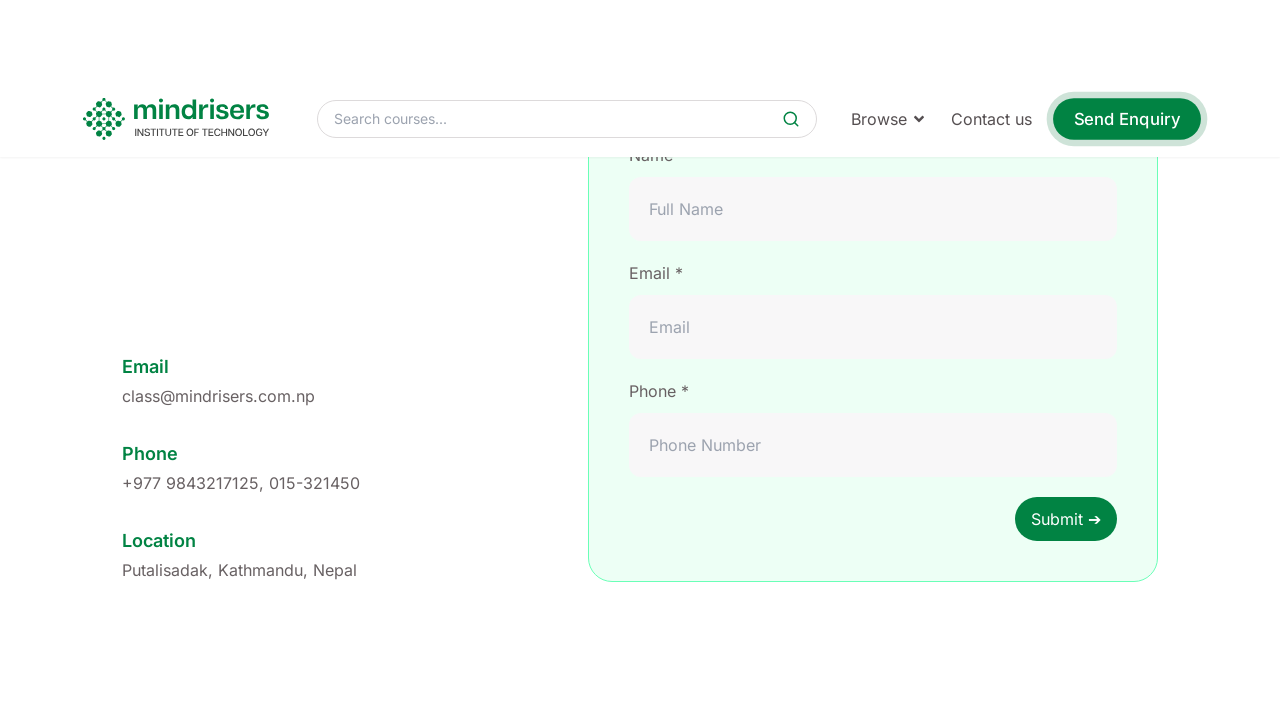

Waited 1 second before next scroll
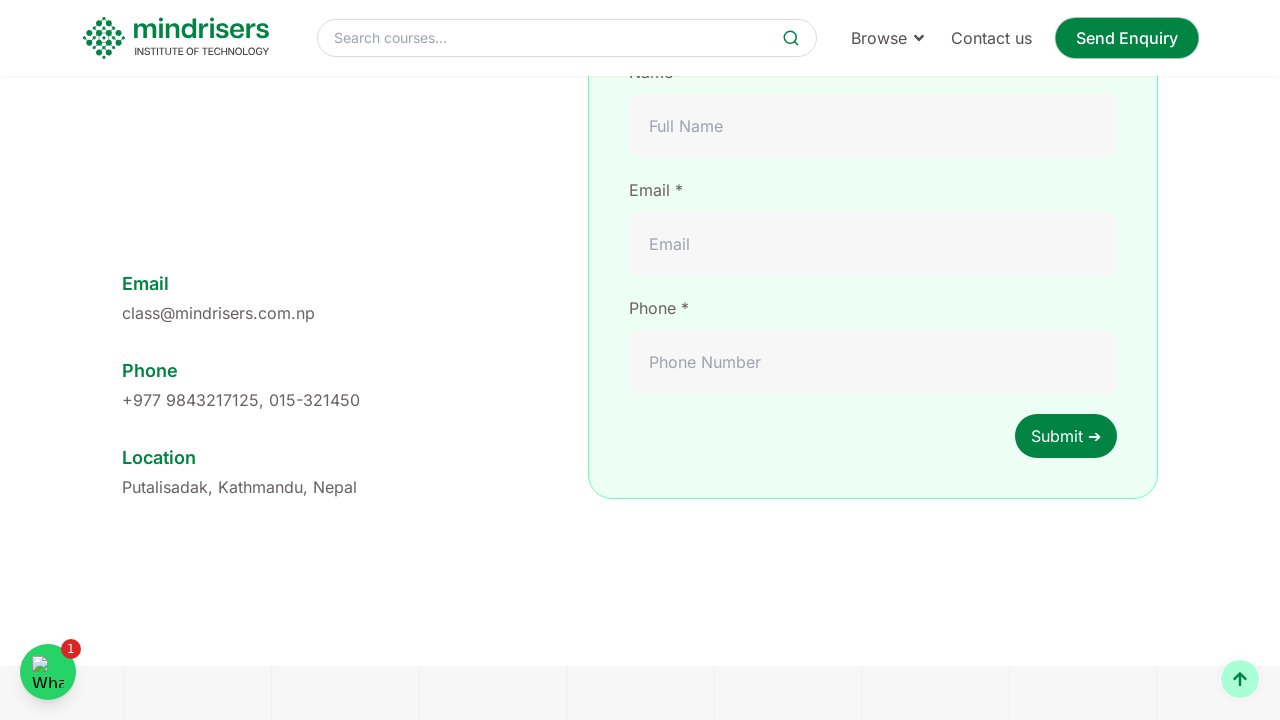

Scrolled down by 100px
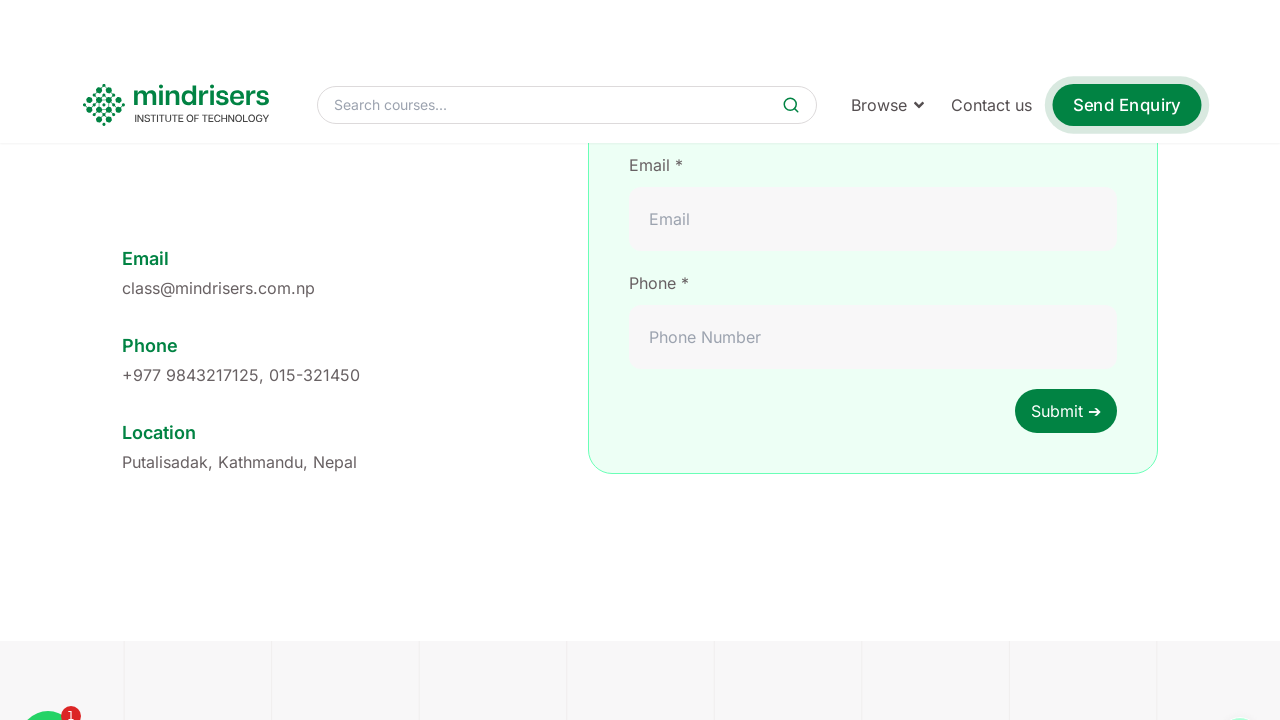

Waited 1 second before next scroll
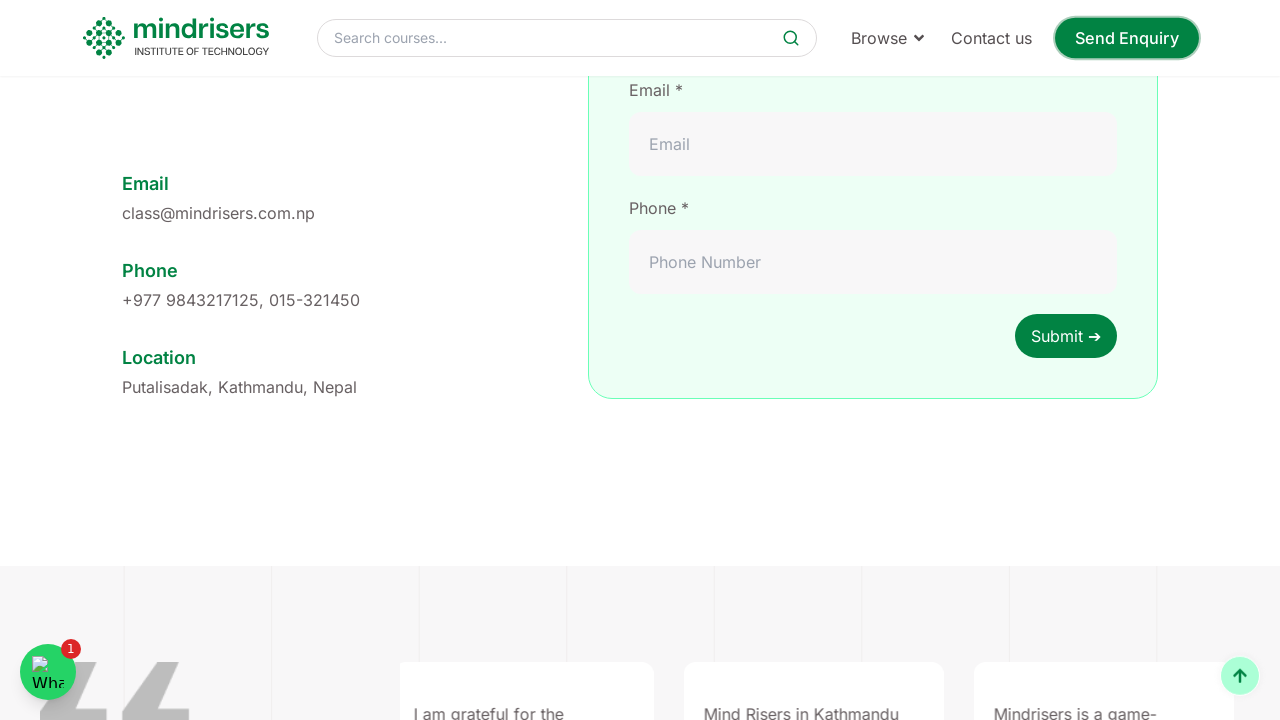

Scrolled down by 100px
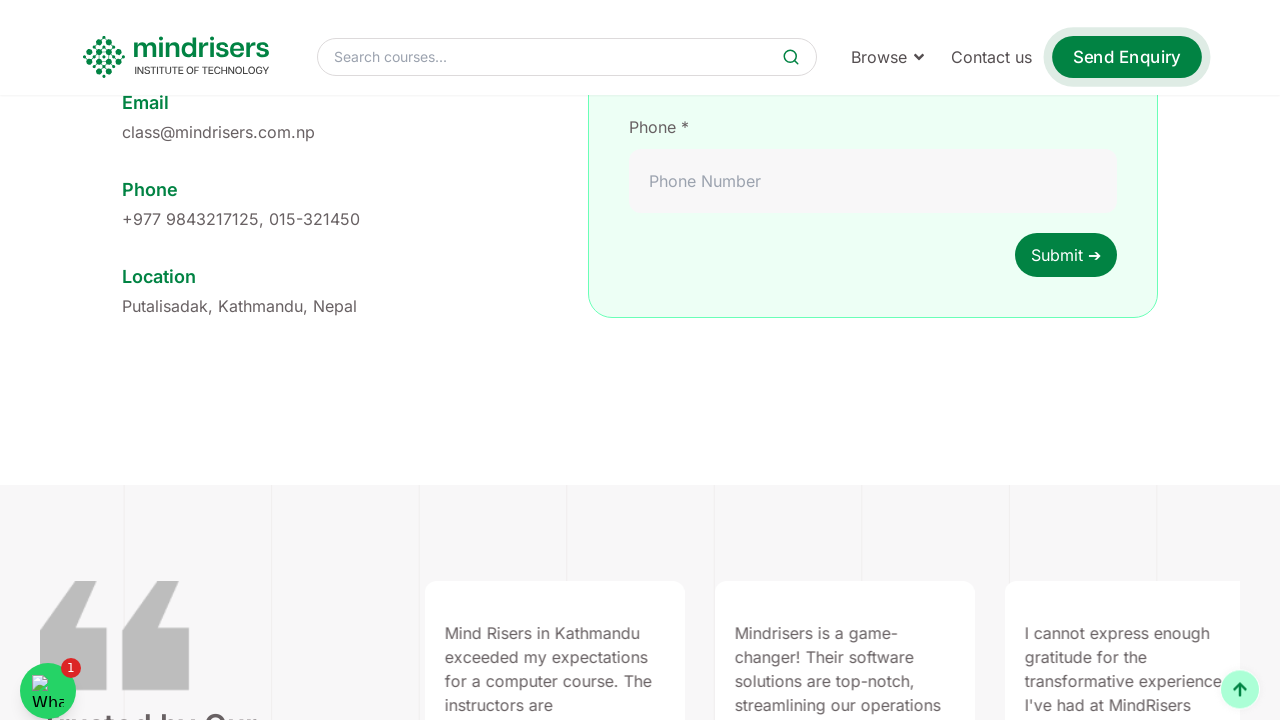

Waited 1 second before next scroll
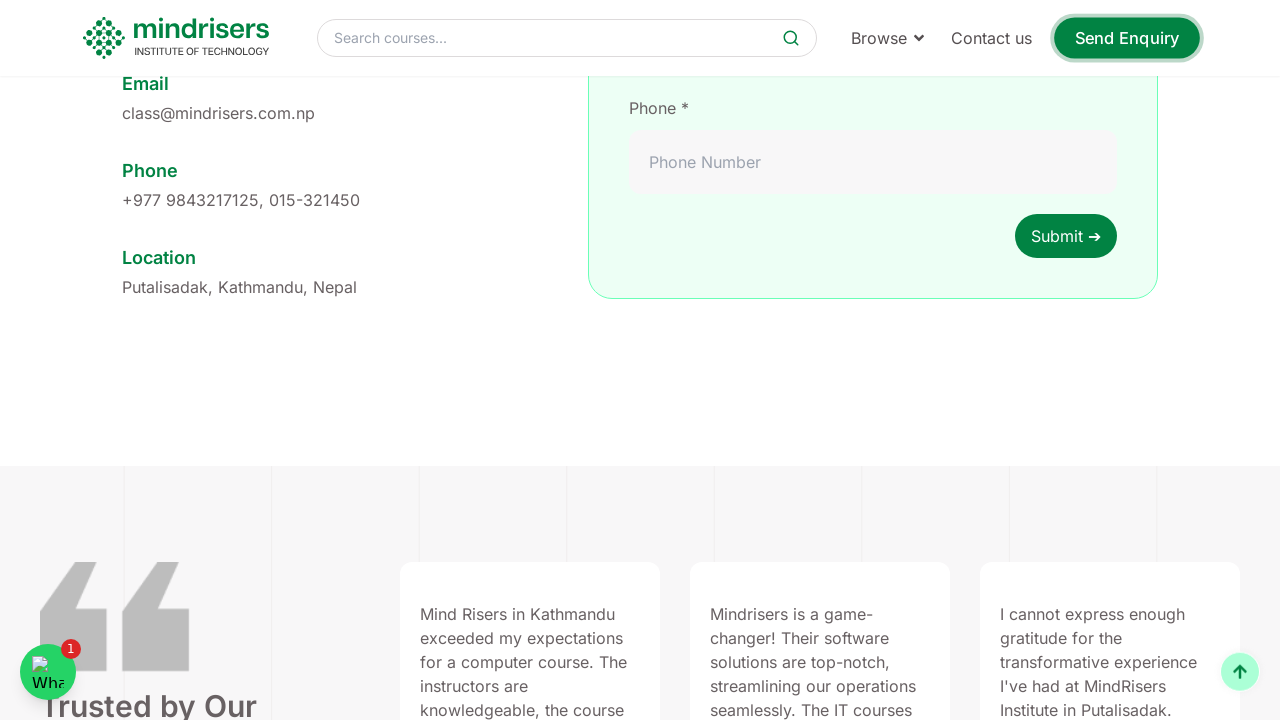

Scrolled down by 100px
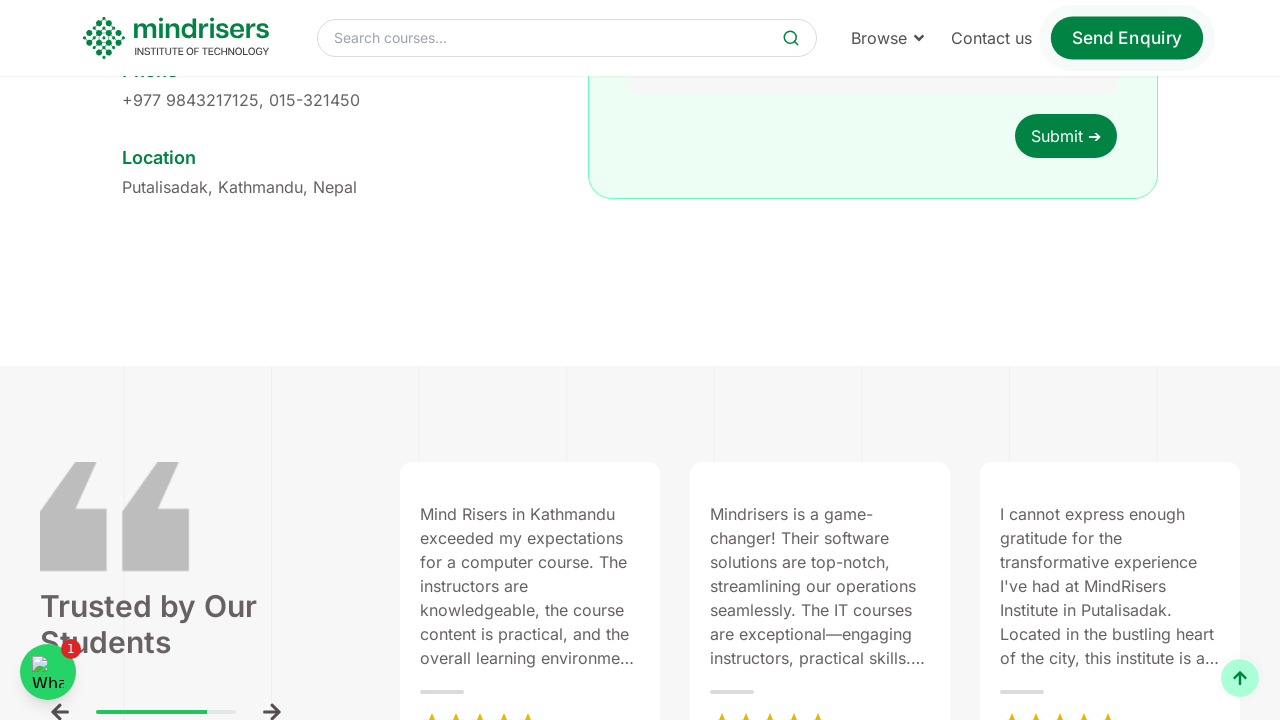

Waited 1 second before next scroll
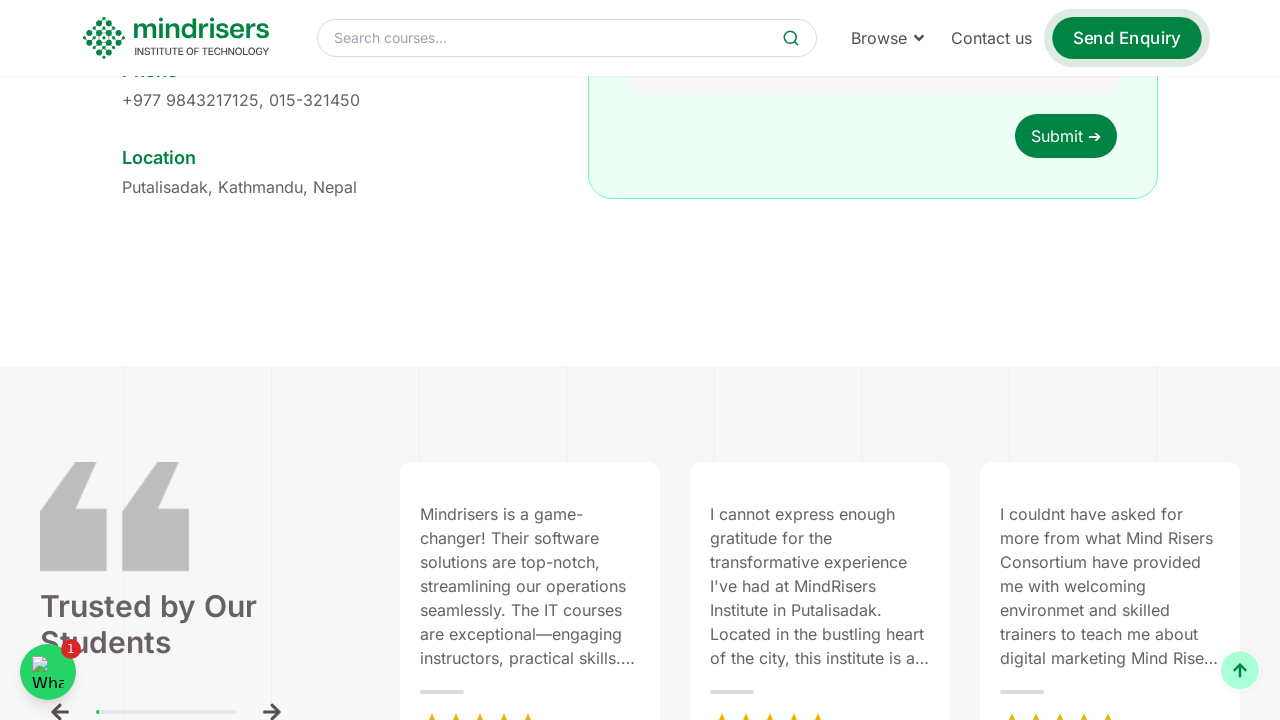

Scrolled down by 100px
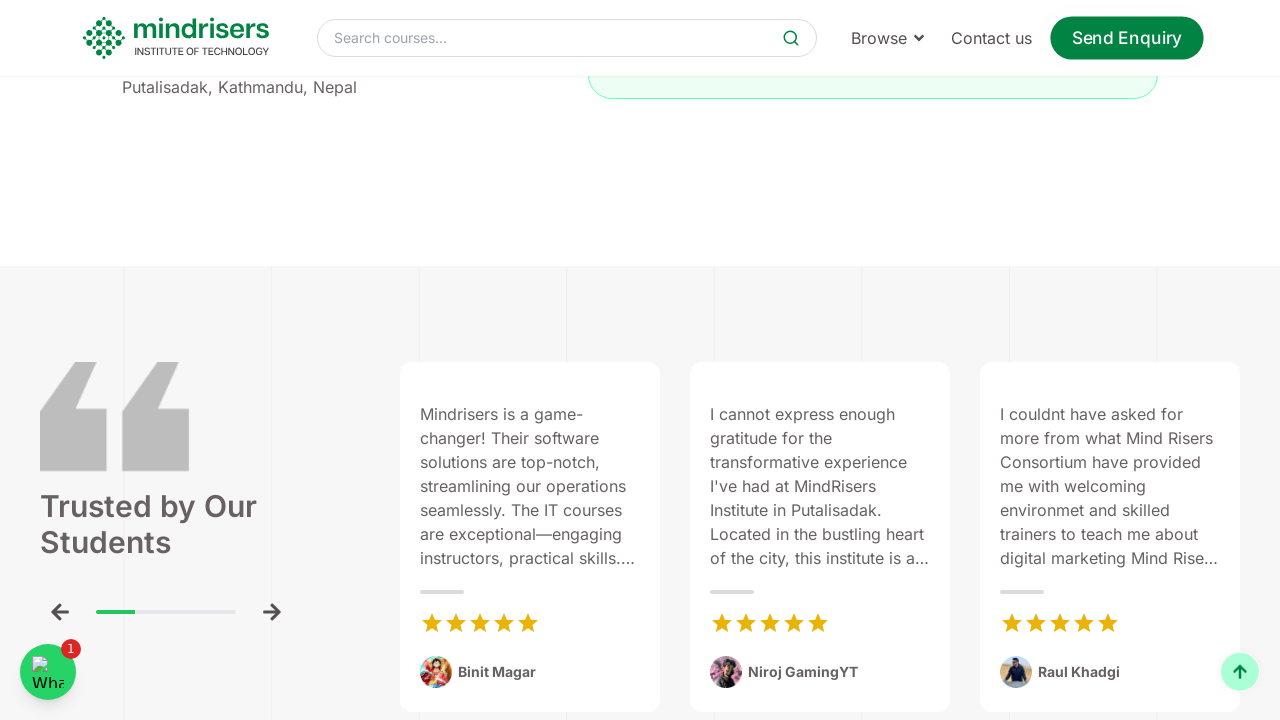

Waited 1 second before next scroll
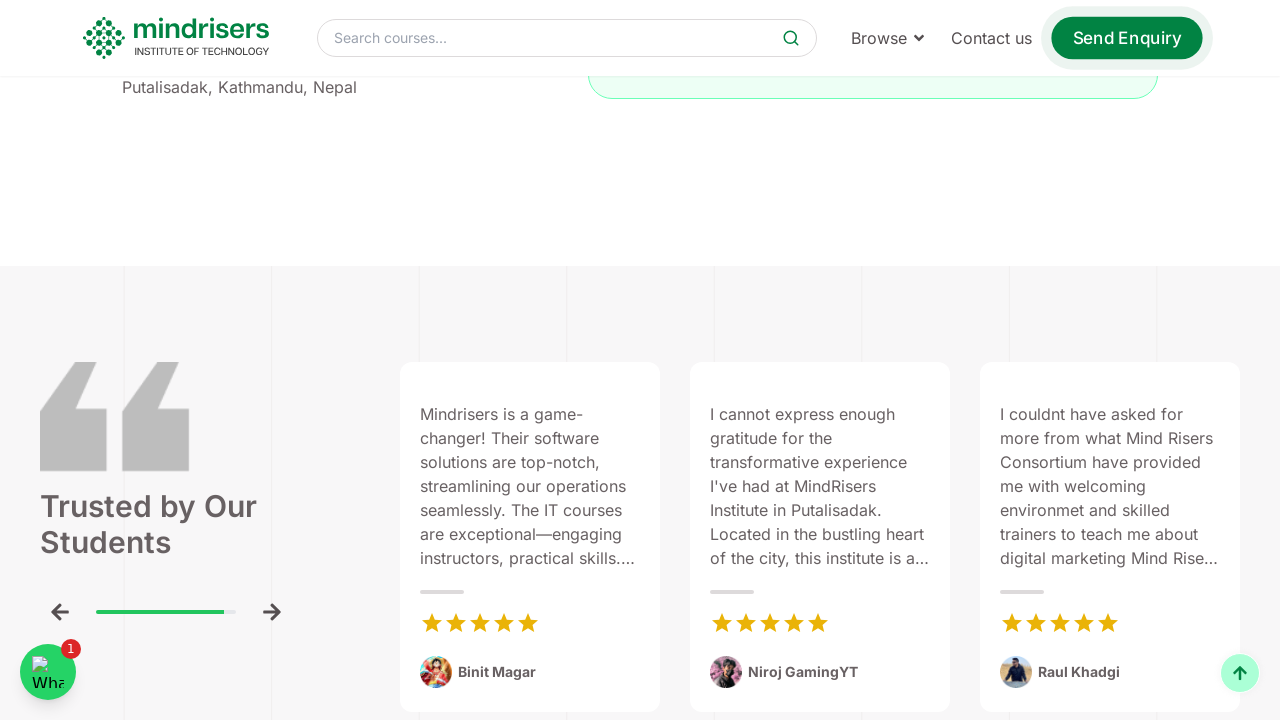

Scrolled down by 100px
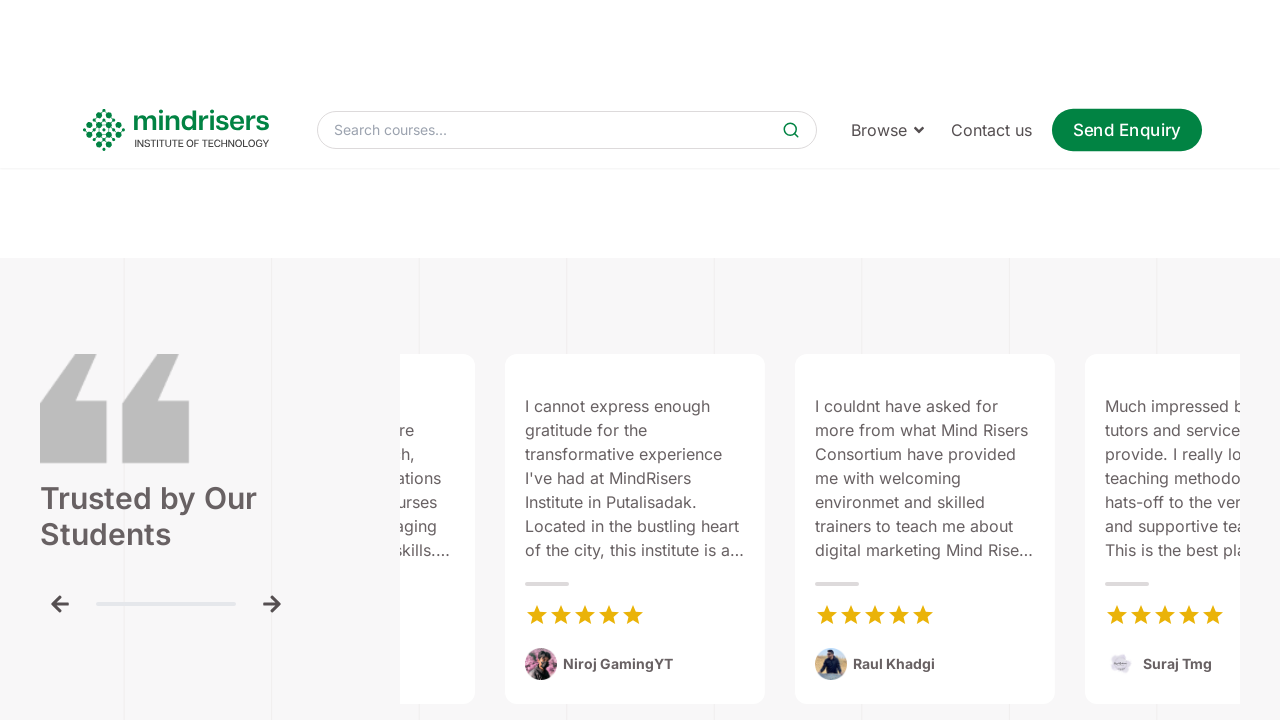

Waited 1 second before next scroll
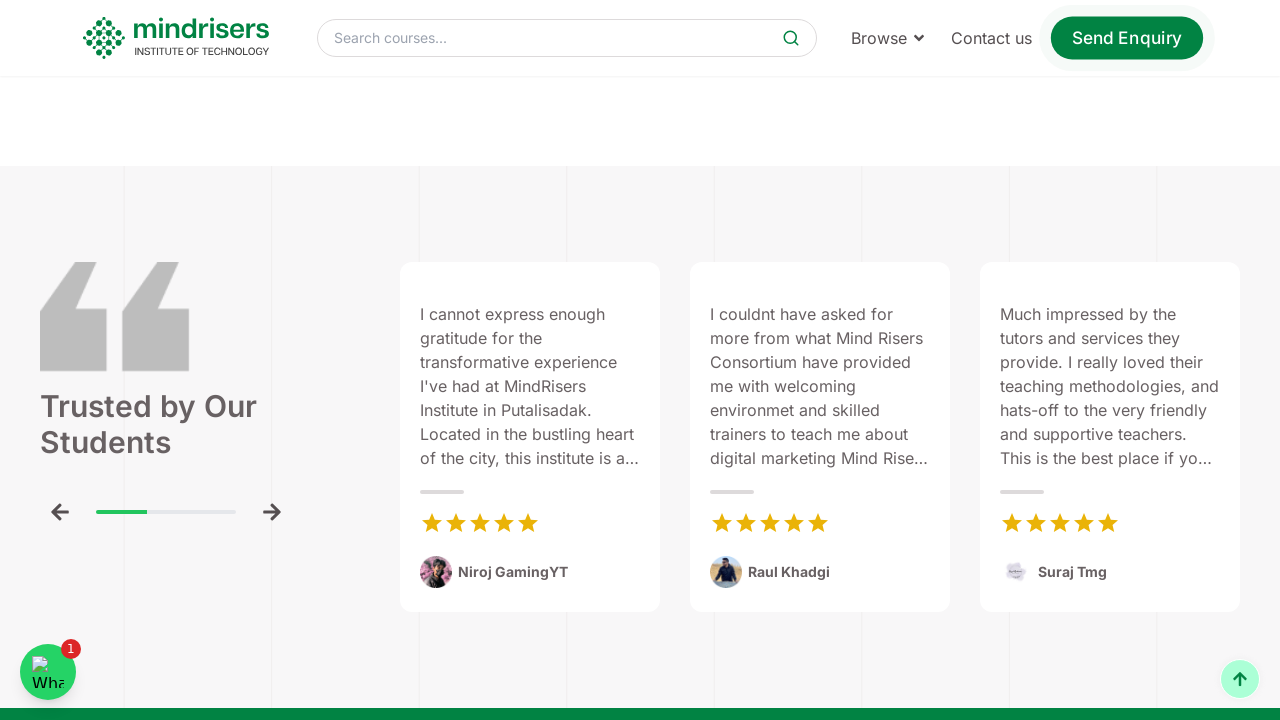

Scrolled down by 100px
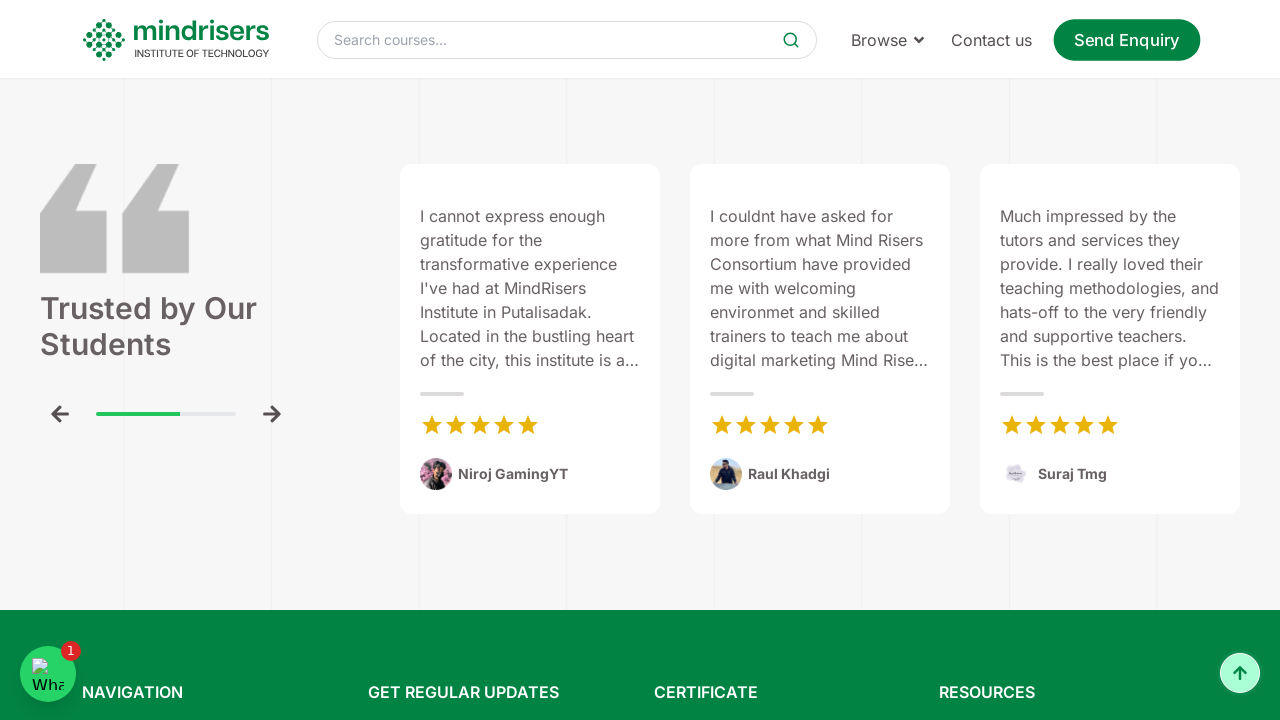

Waited 1 second before next scroll
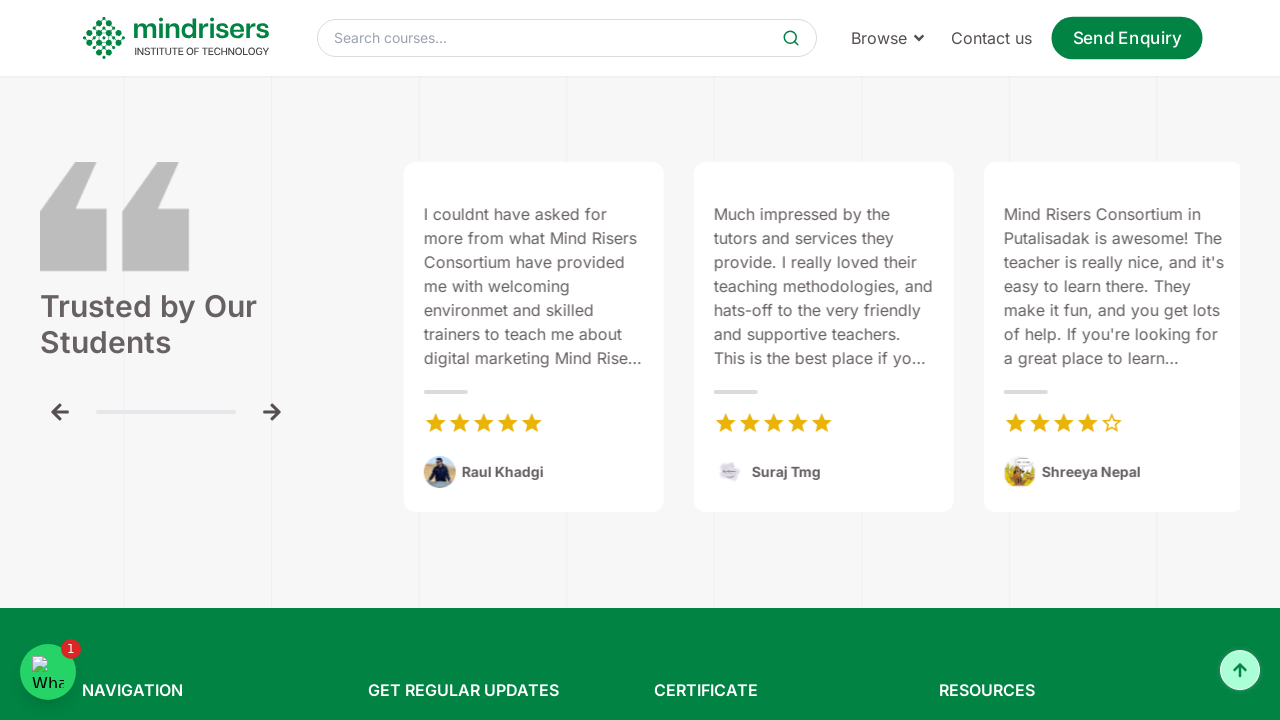

Scrolled down by 100px
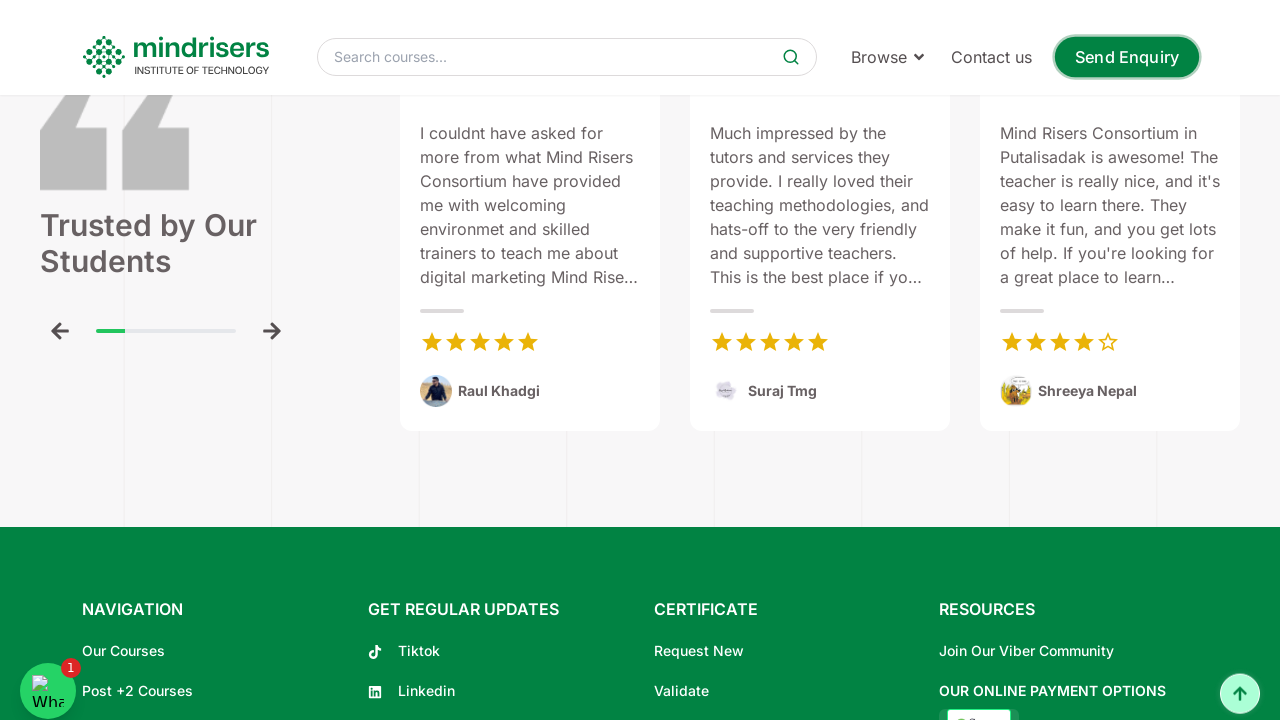

Waited 1 second before next scroll
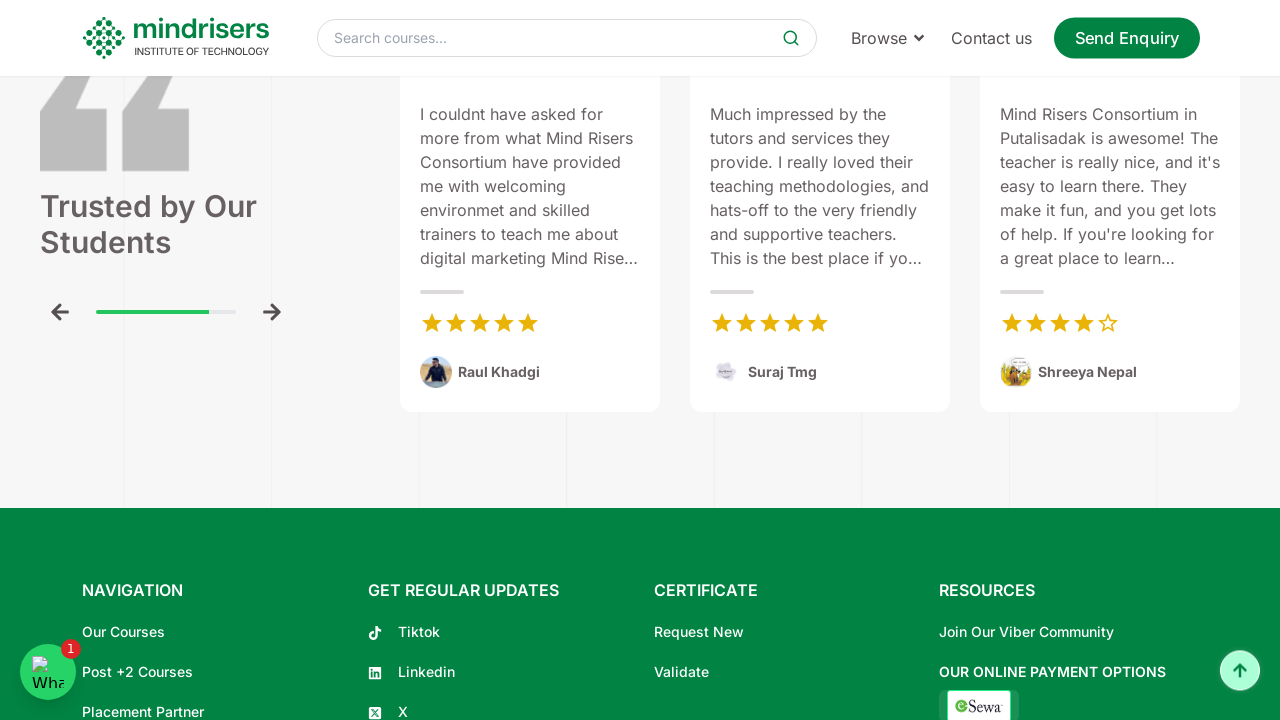

Scrolled down by 100px
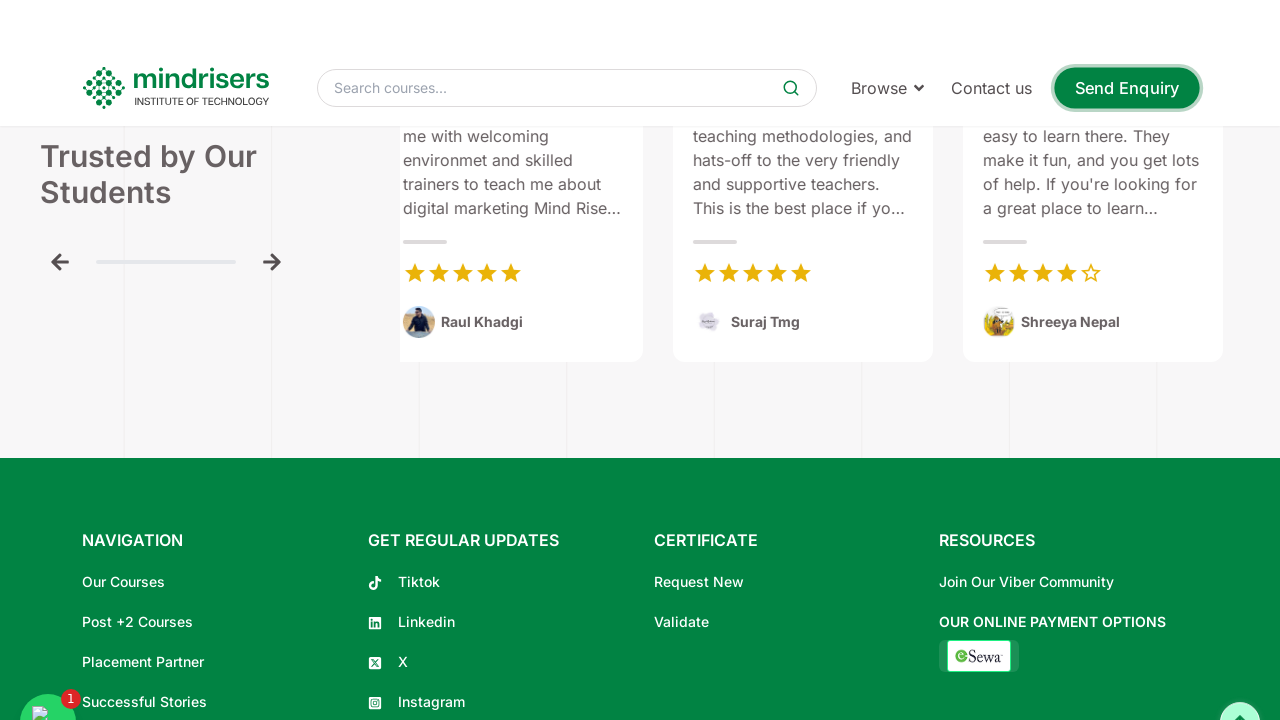

Waited 1 second before next scroll
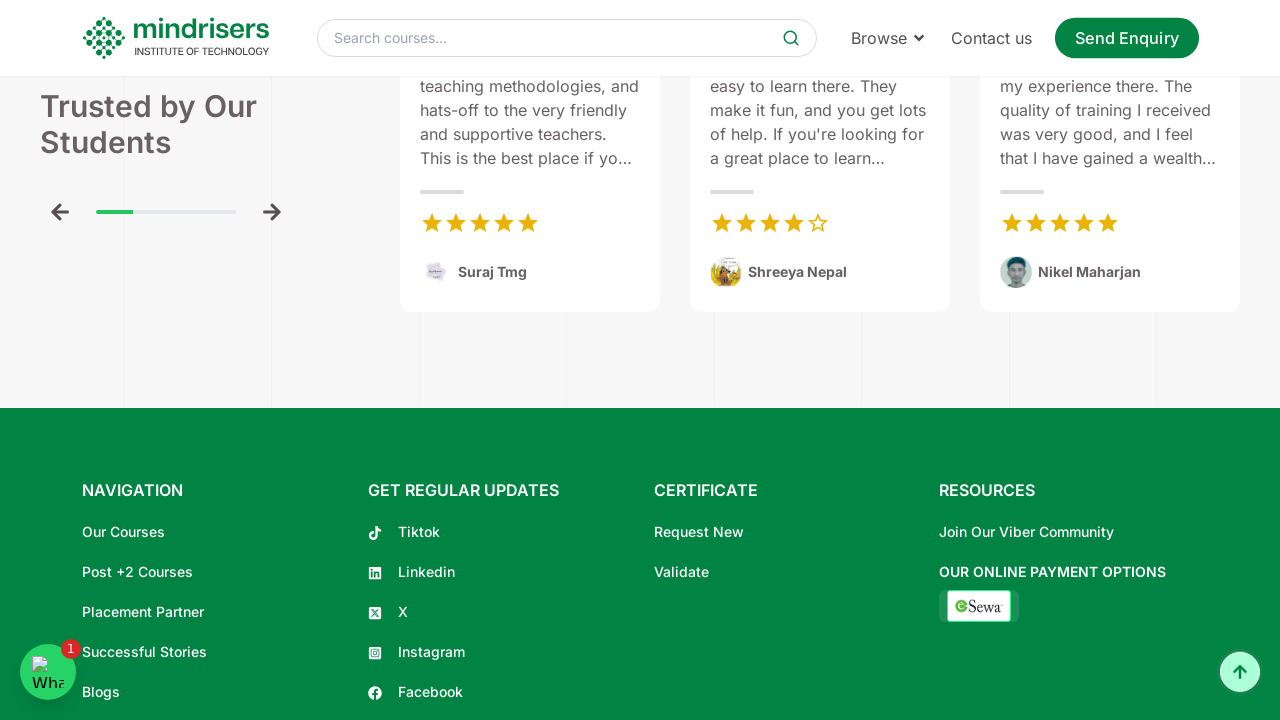

Scrolled down by 100px
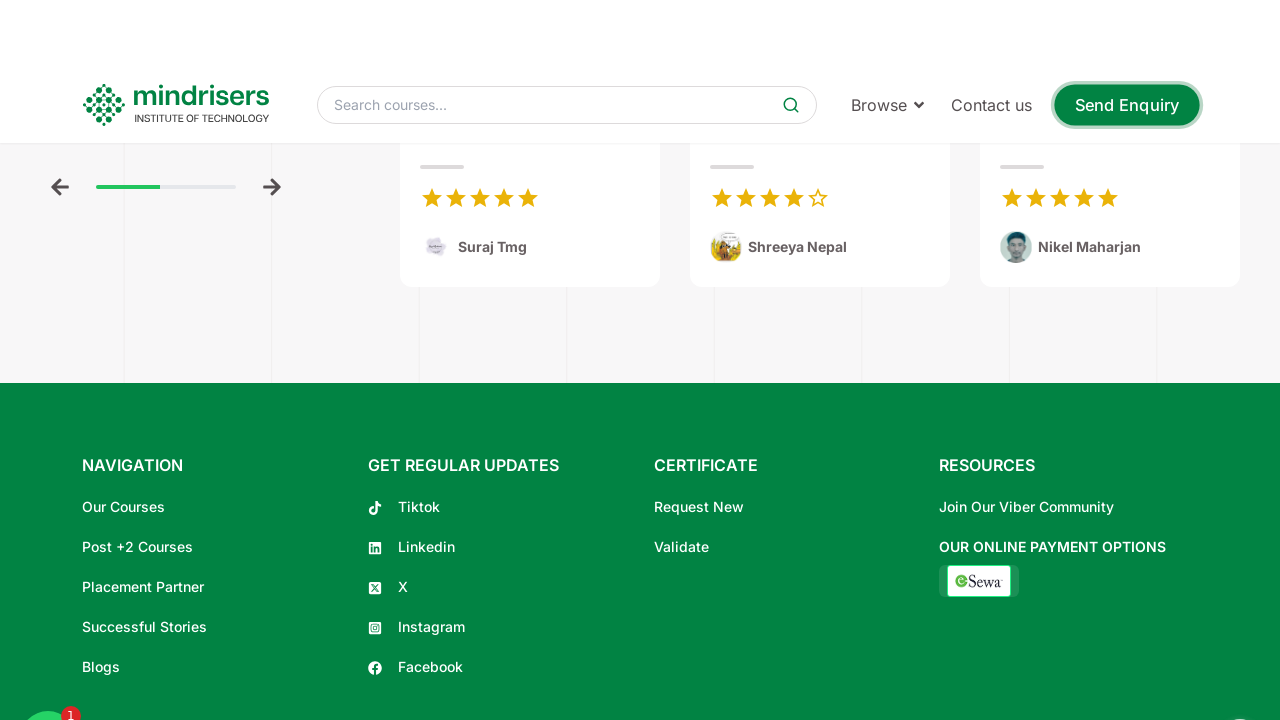

Waited 1 second before next scroll
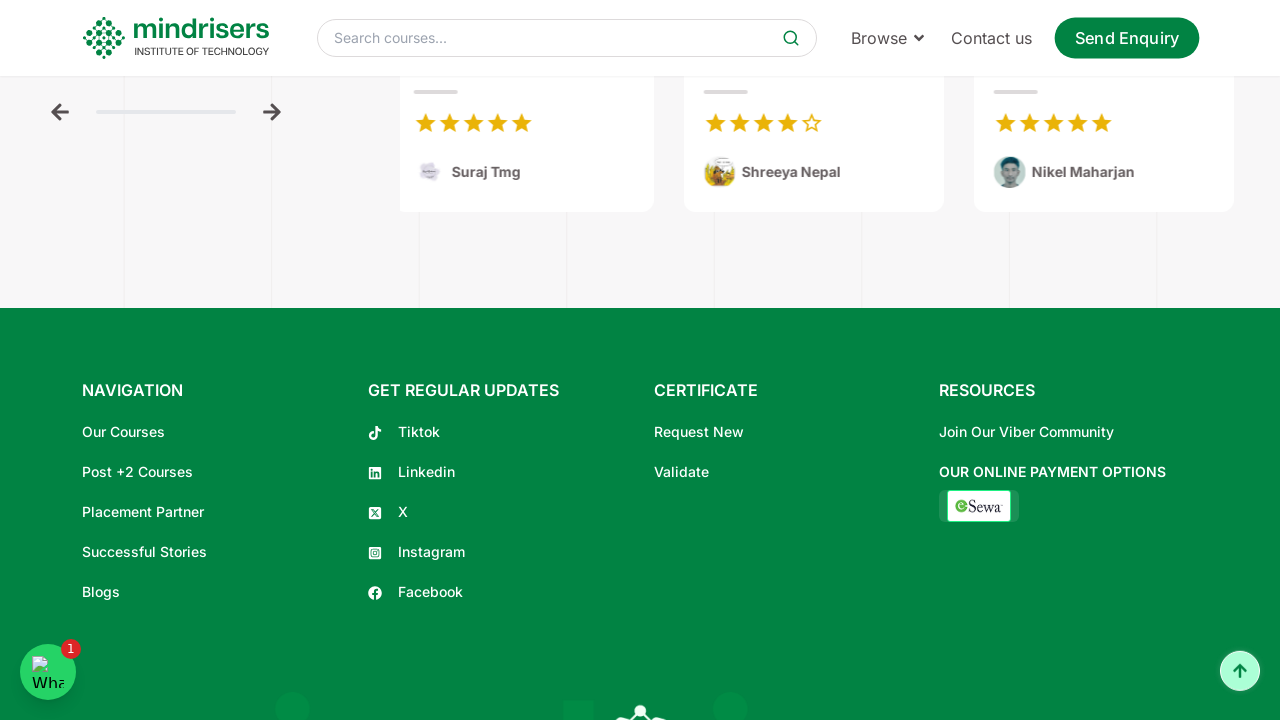

Scrolled down by 100px
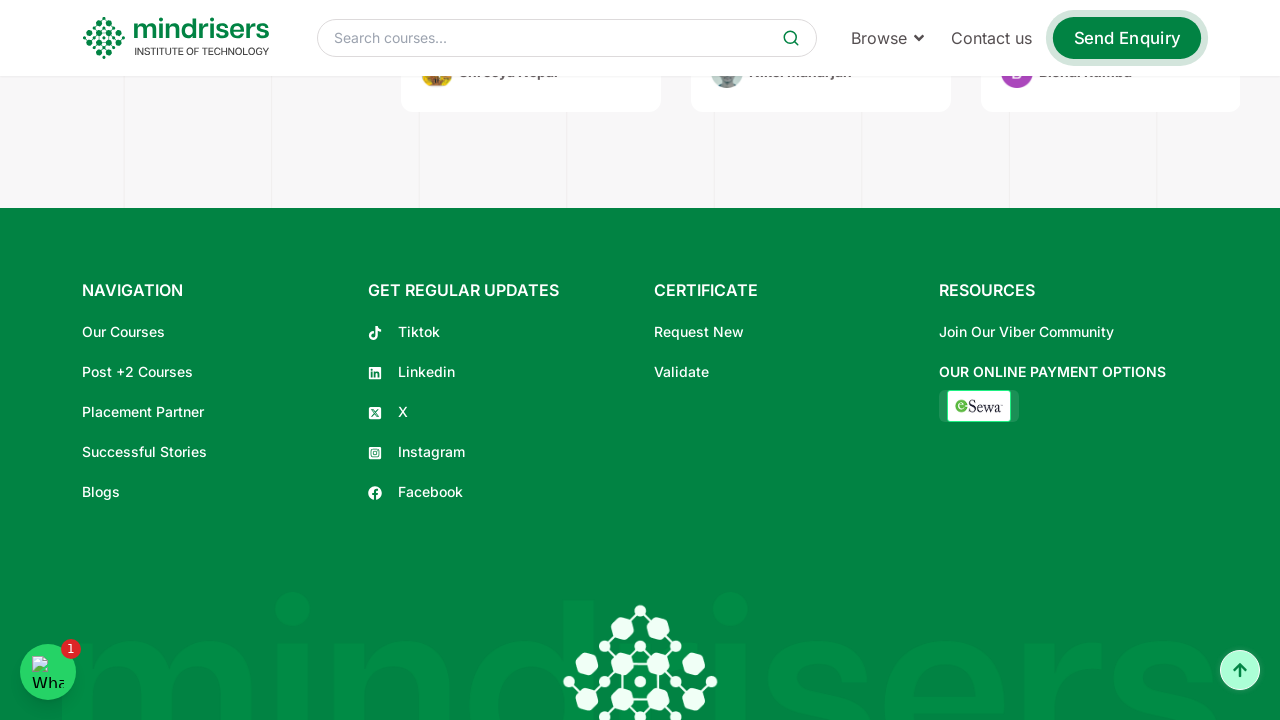

Waited 1 second before next scroll
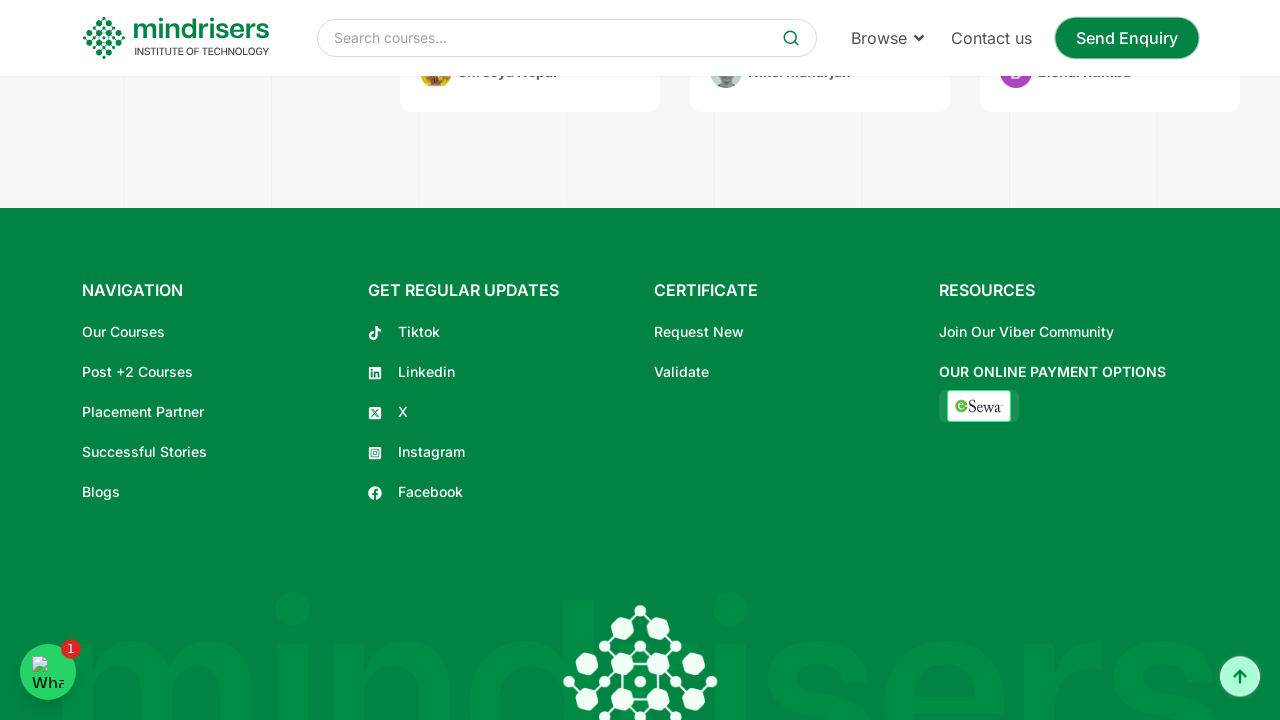

Scrolled down by 100px
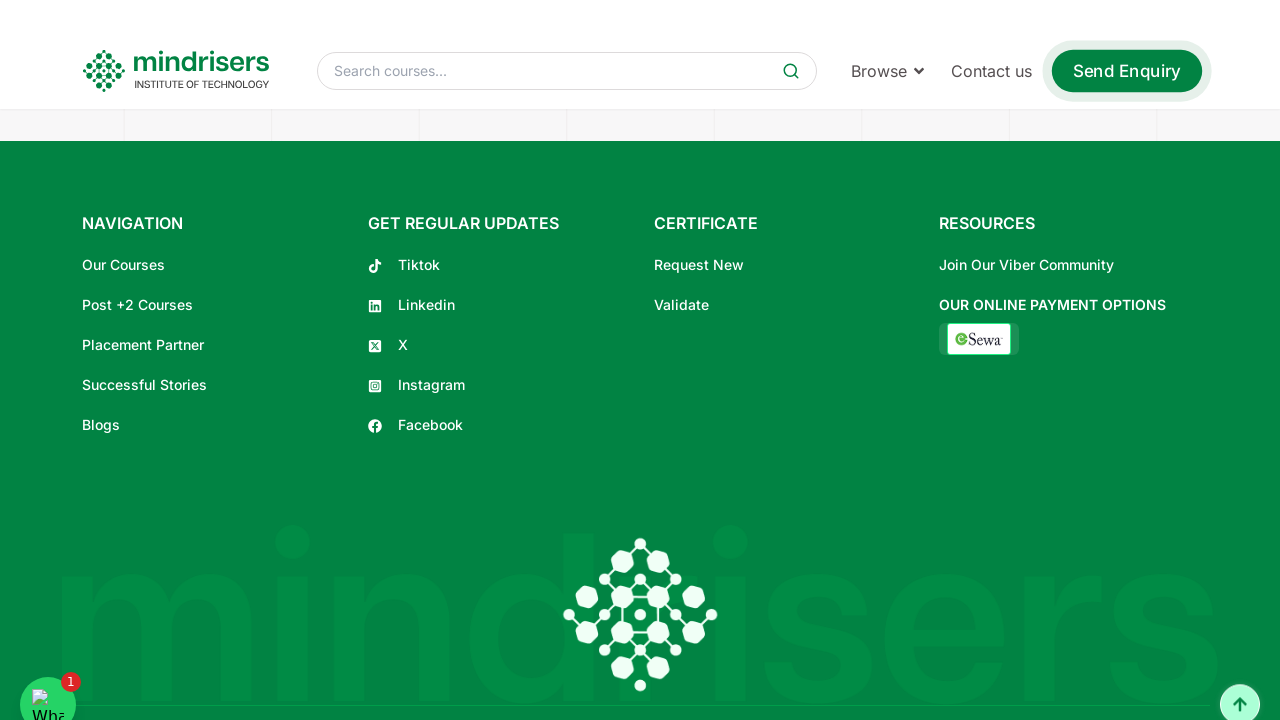

Waited 1 second before next scroll
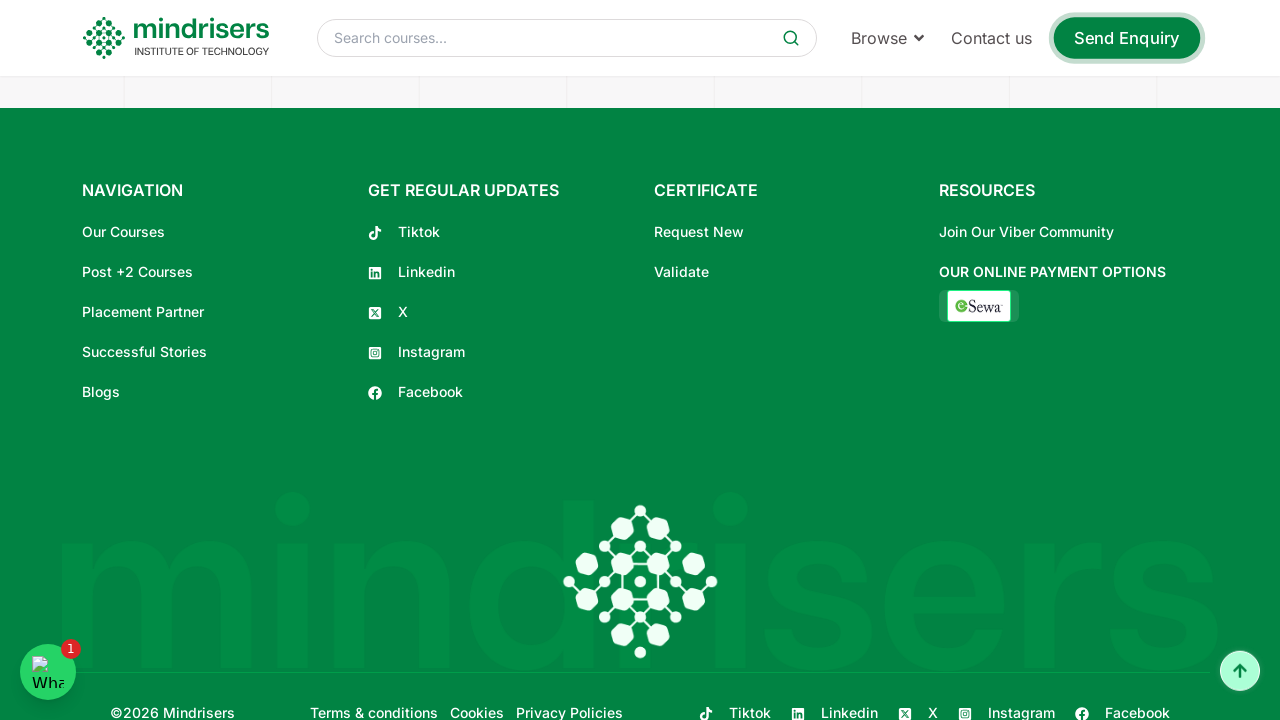

Scrolled down by 100px
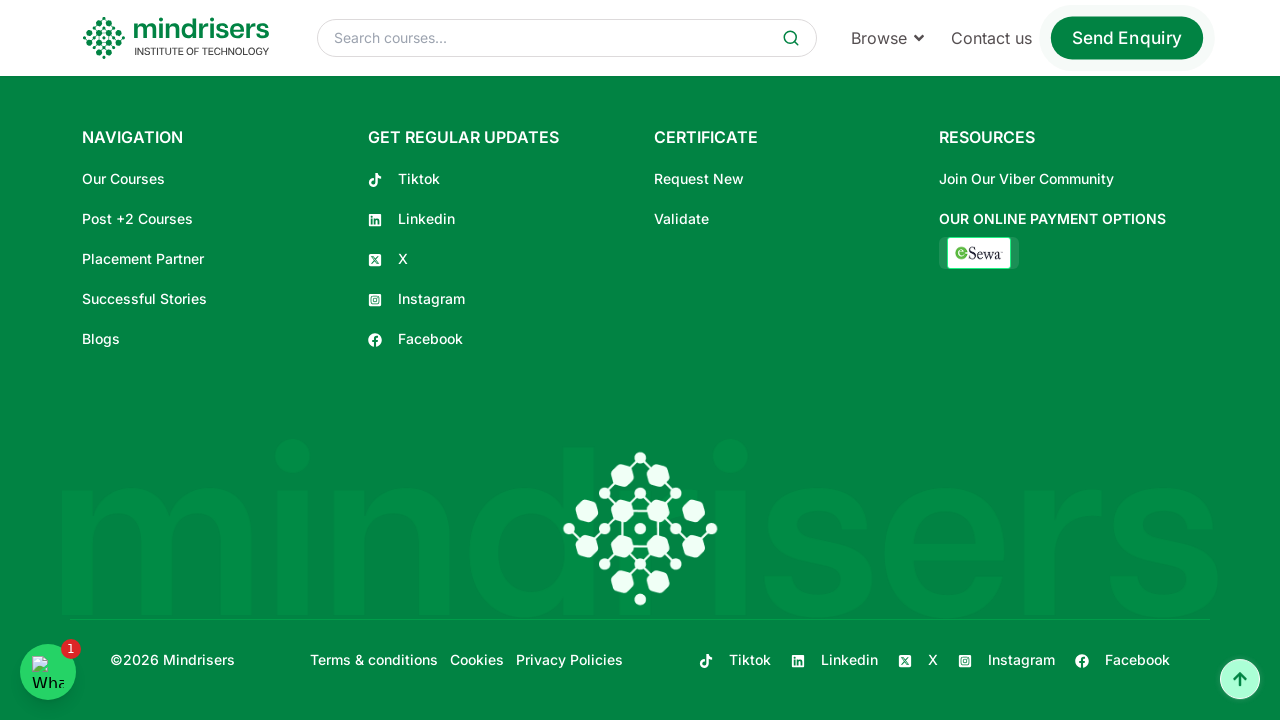

Waited 1 second before next scroll
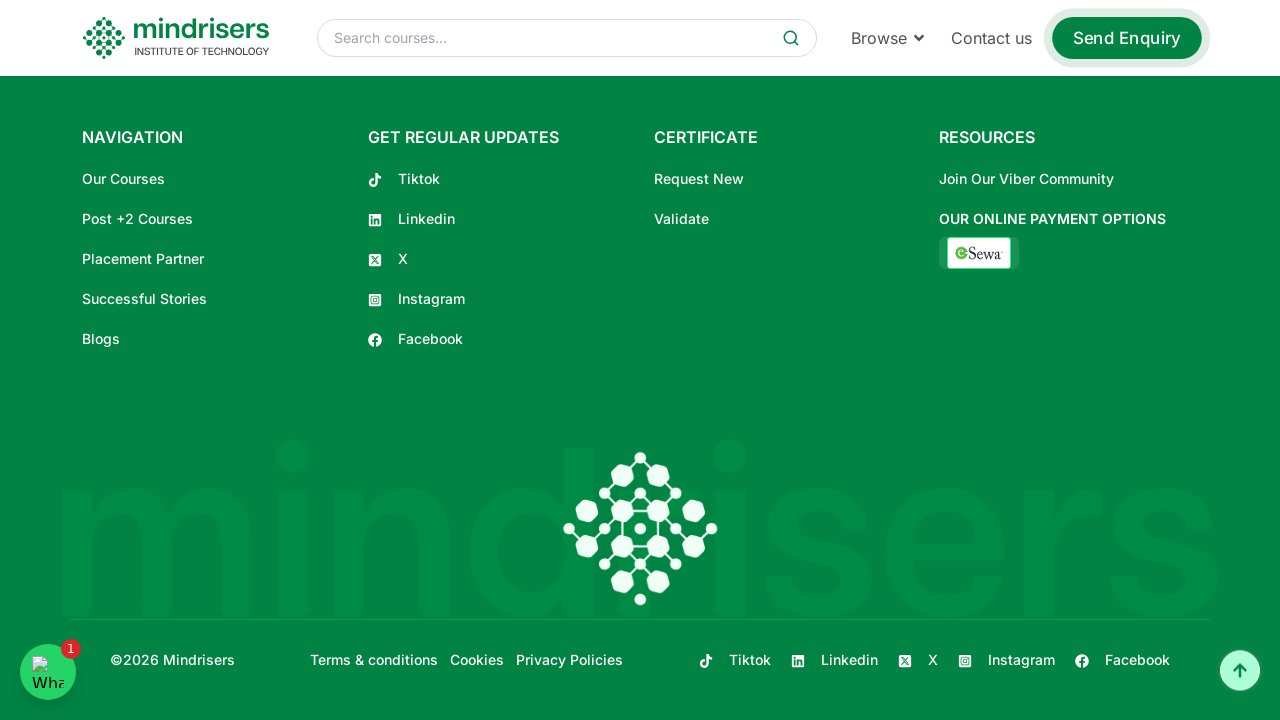

Scrolled down by 100px
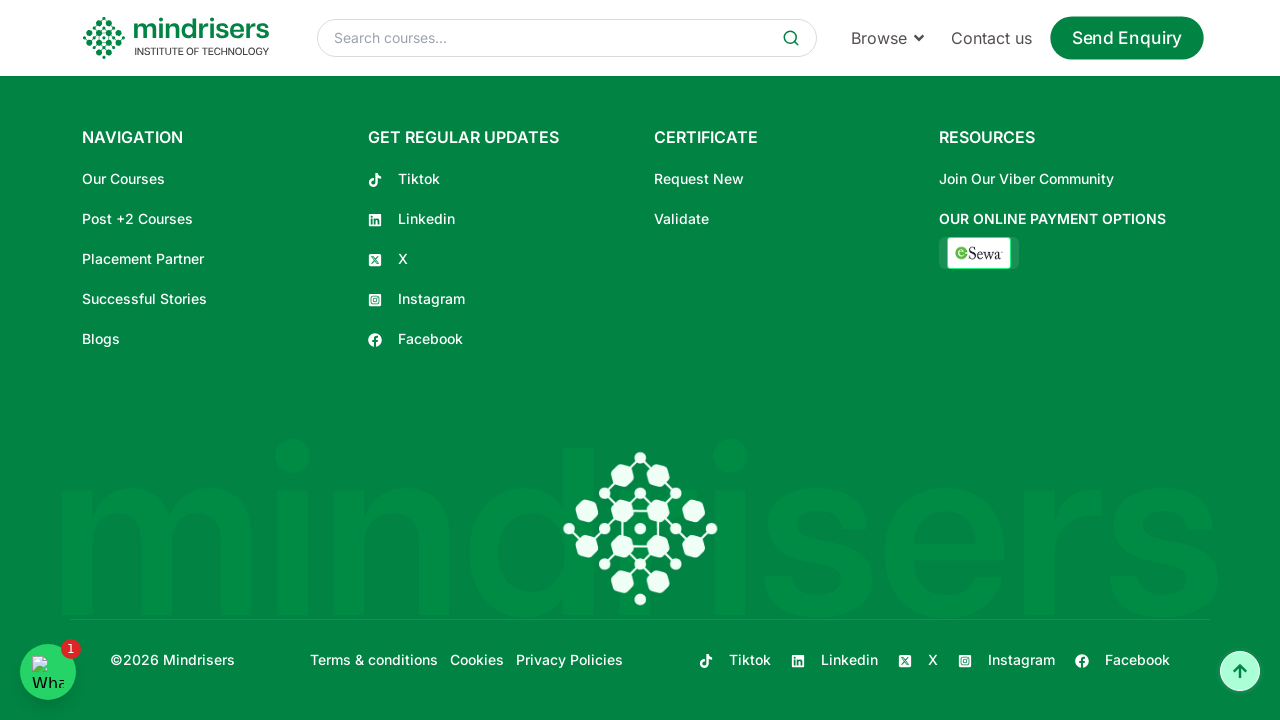

Waited 1 second before next scroll
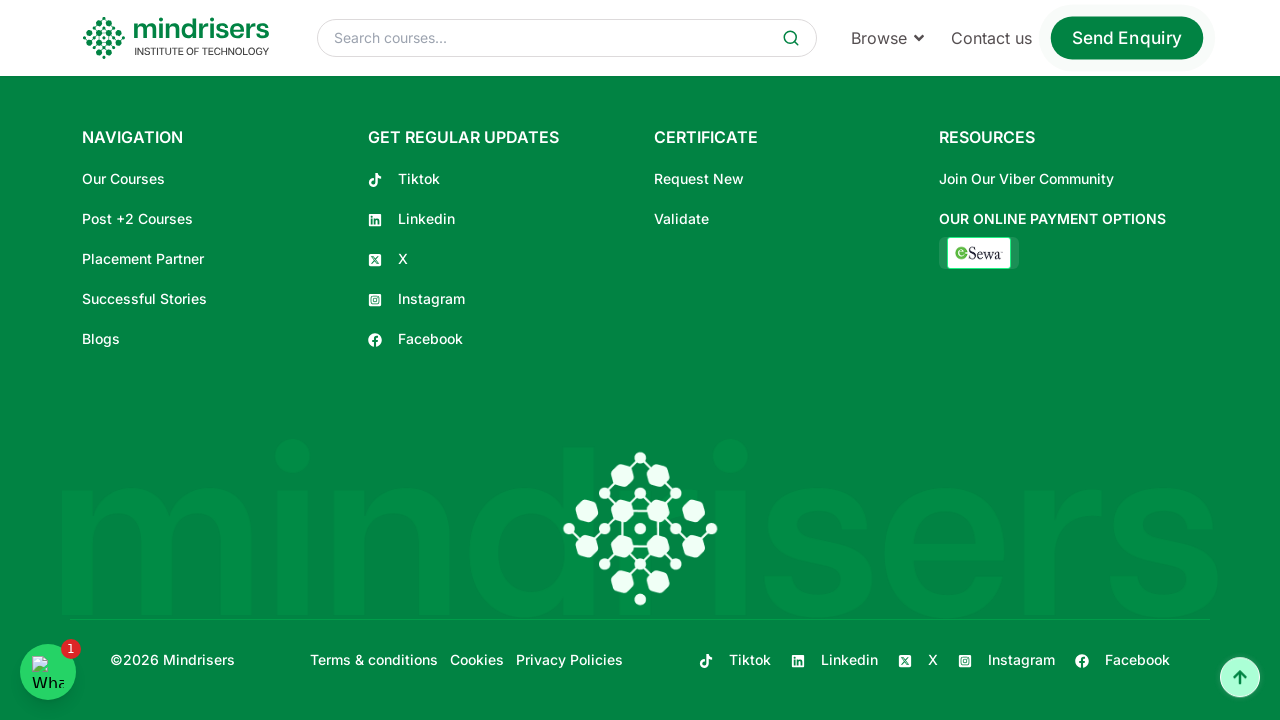

Scrolled down by 100px
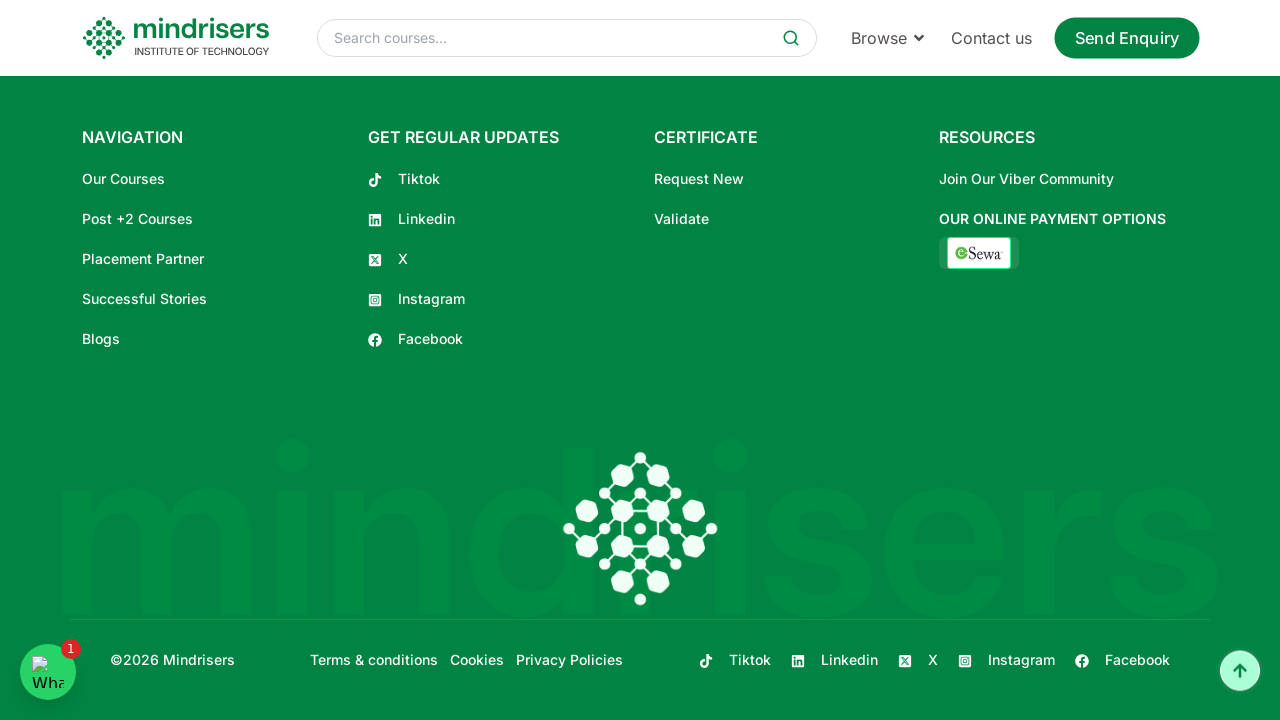

Waited 1 second before next scroll
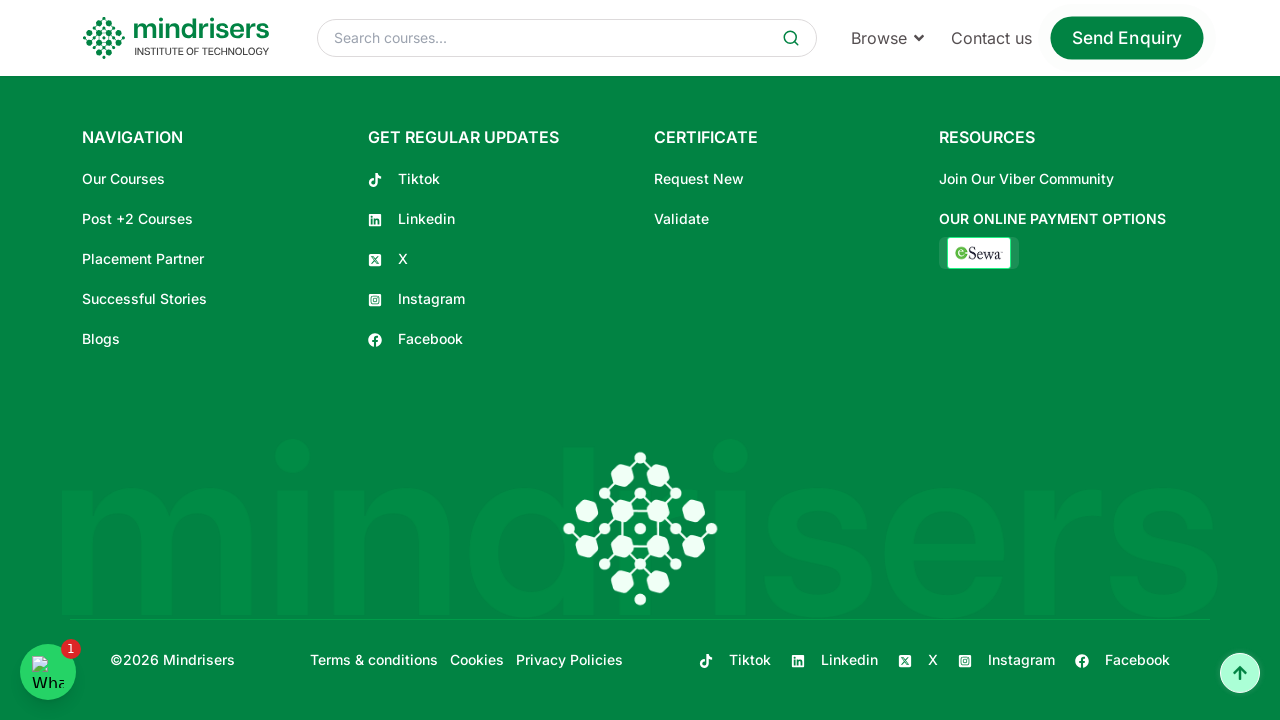

Scrolled down by 100px
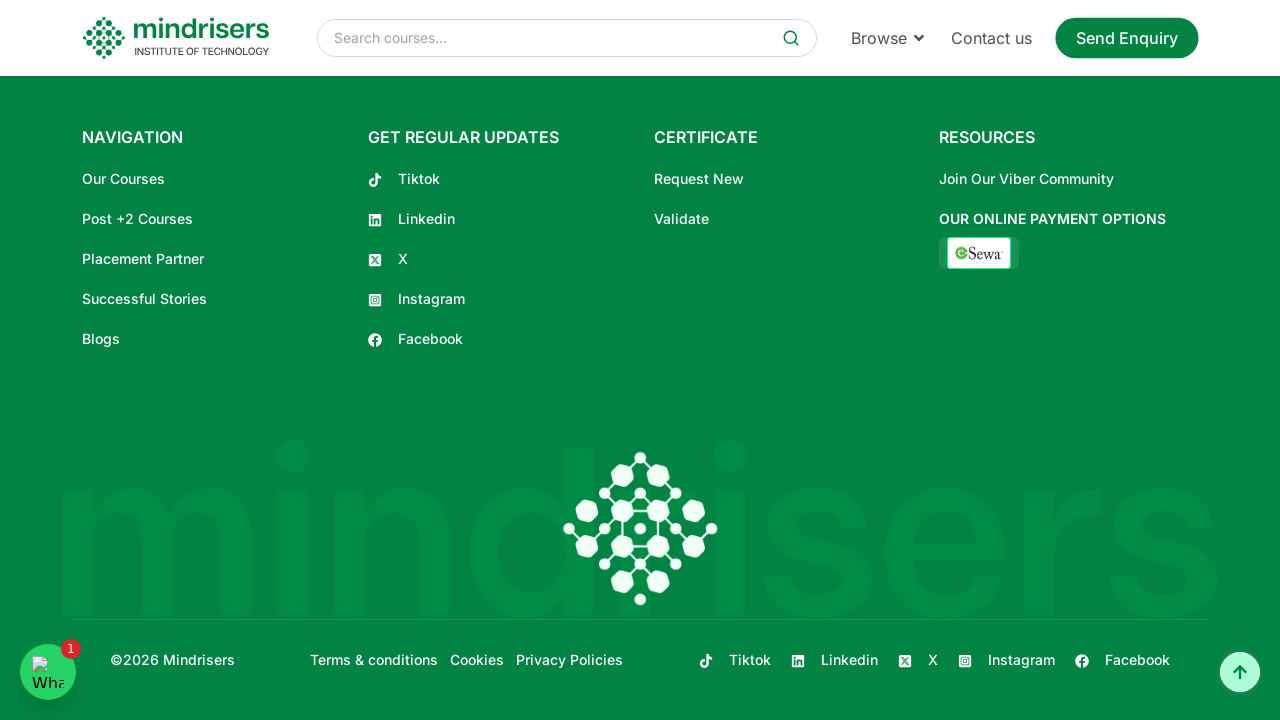

Waited 1 second before next scroll
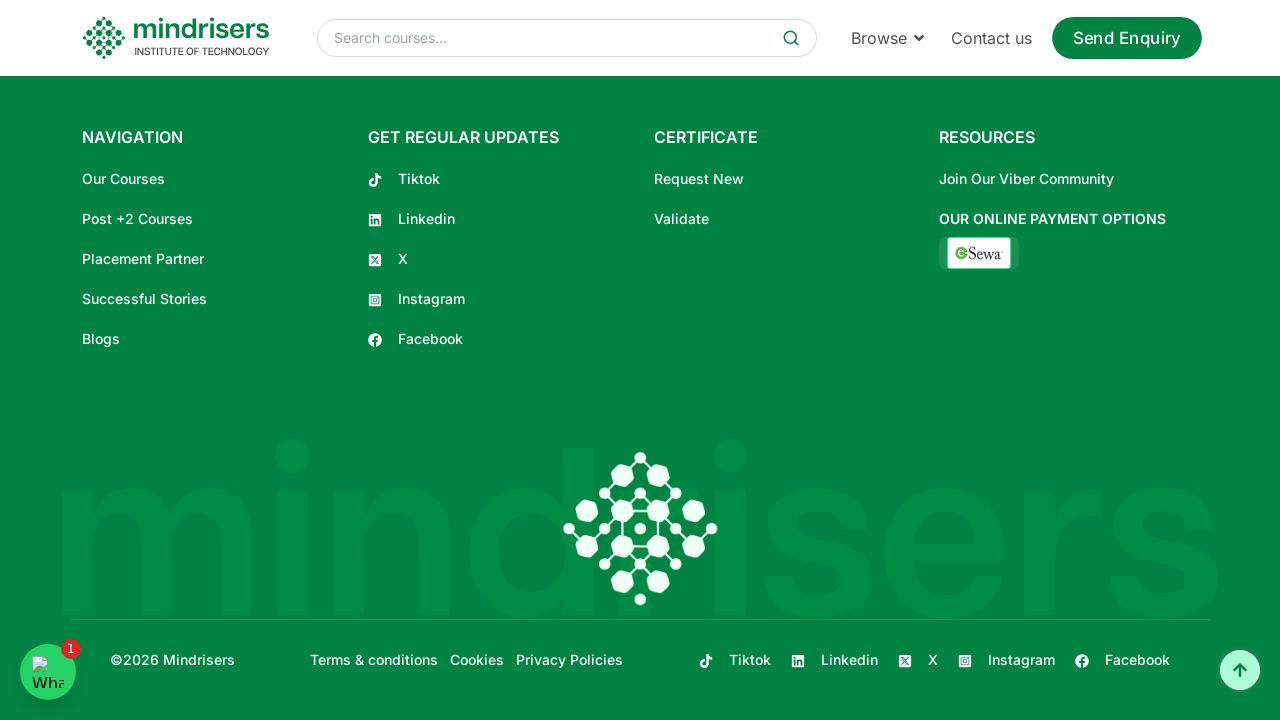

Scrolled down by 100px
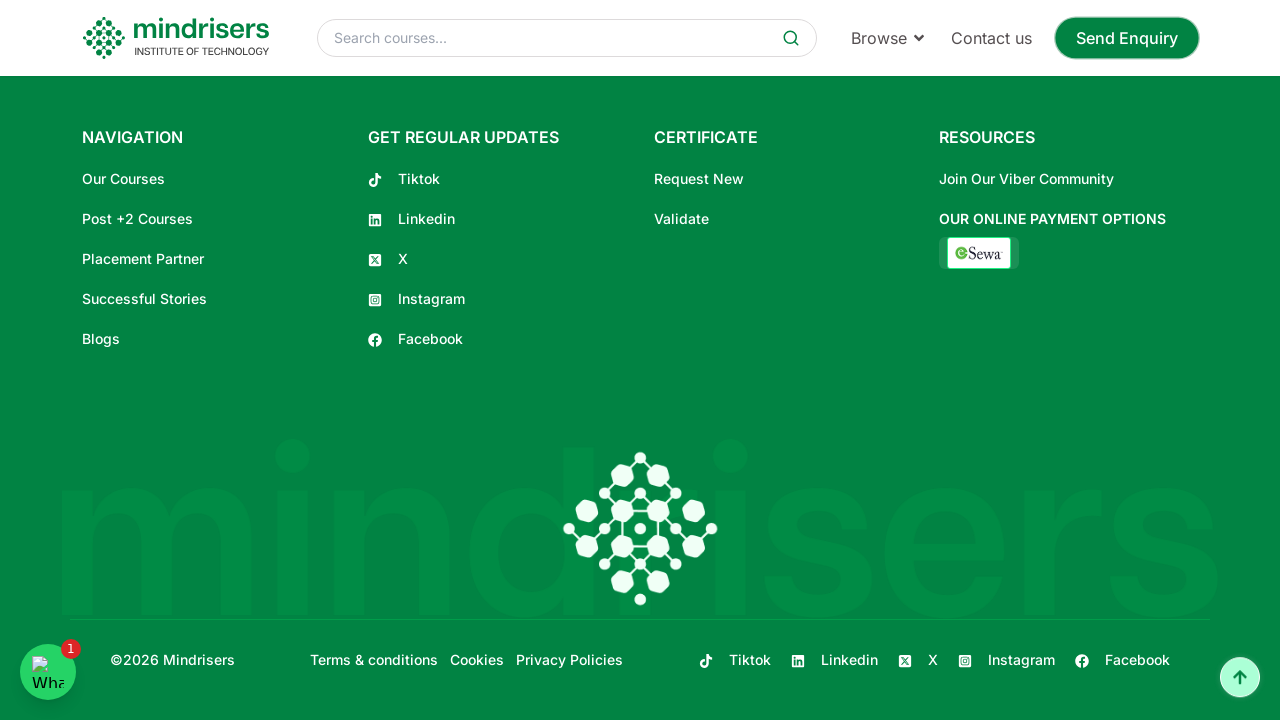

Waited 1 second before next scroll
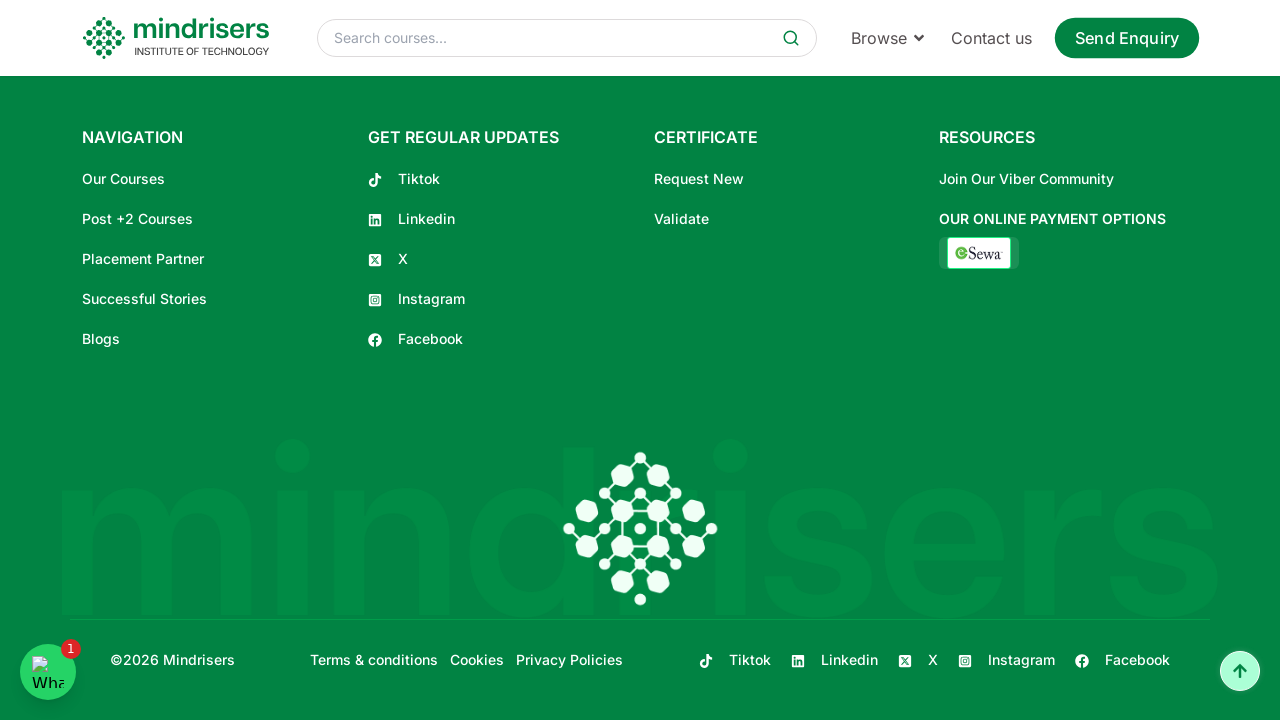

Scrolled down by 100px
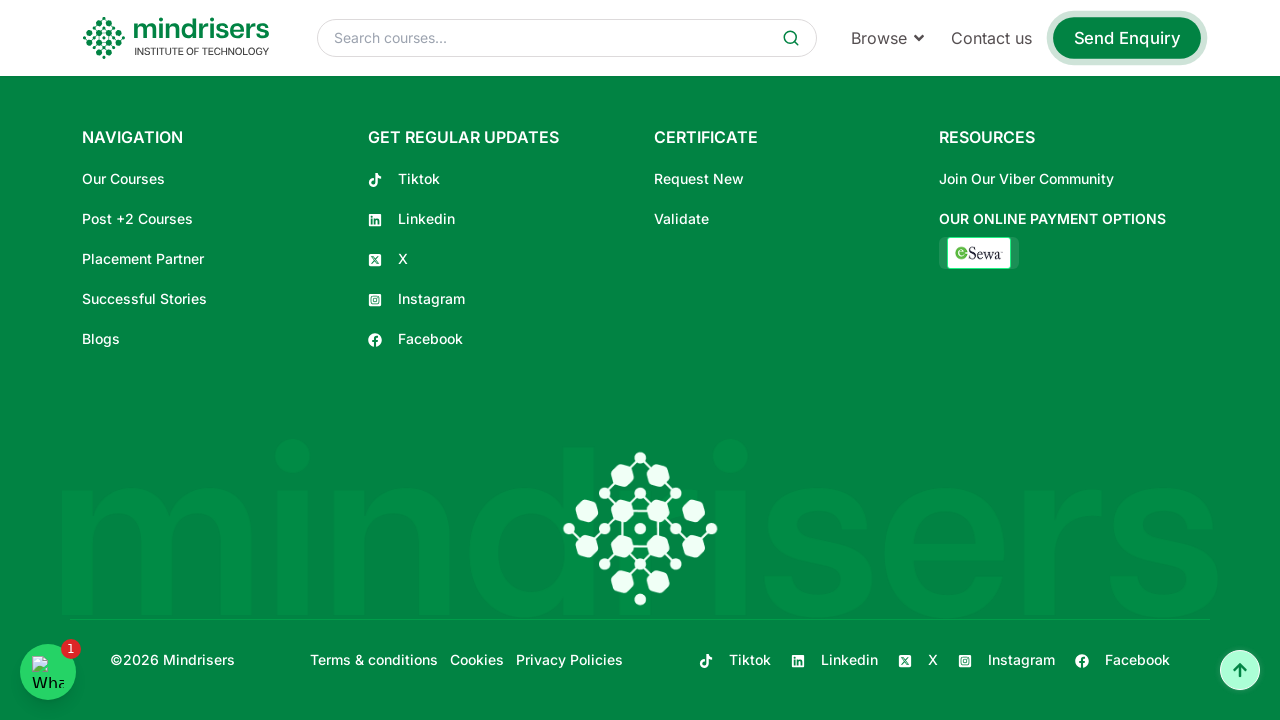

Waited 1 second before next scroll
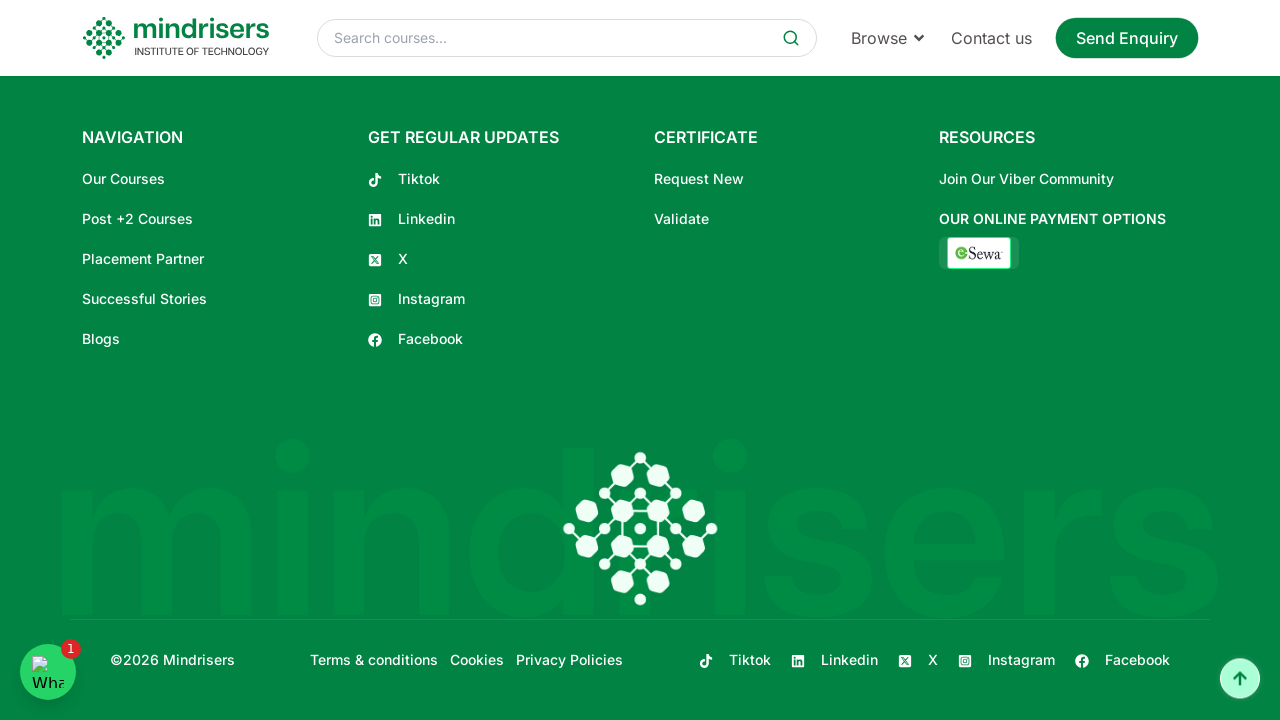

Scrolled down by 100px
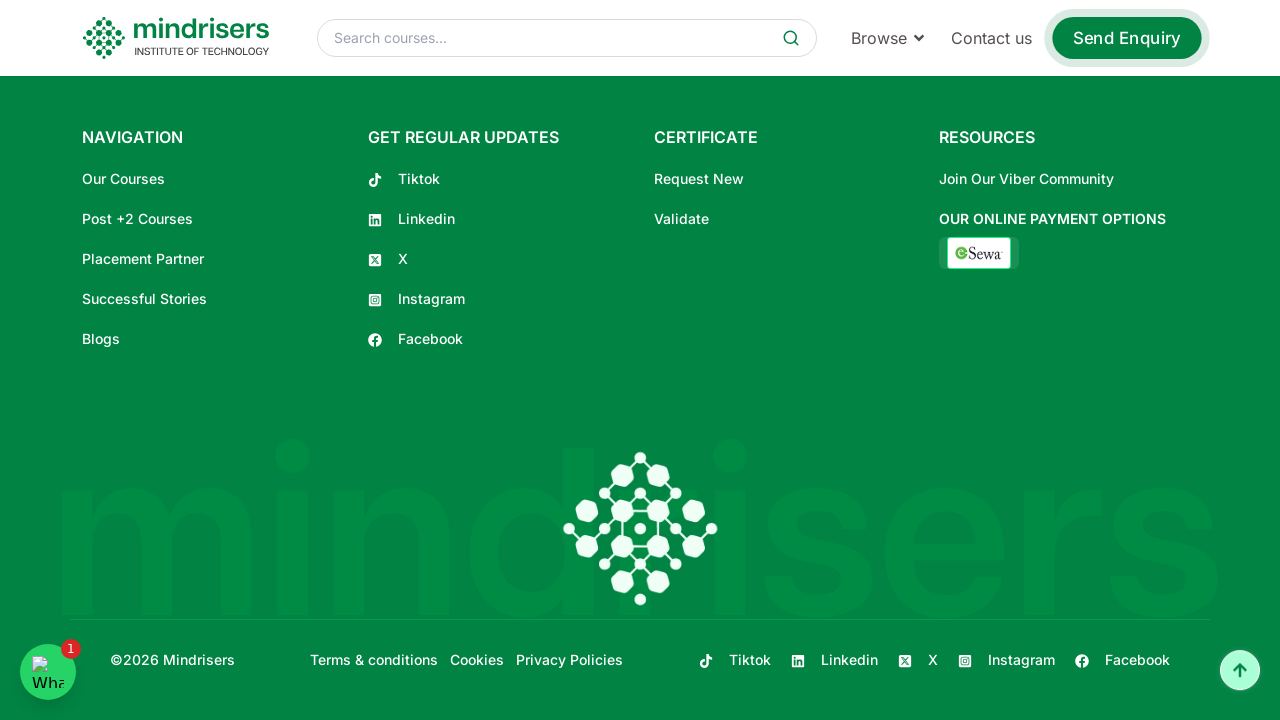

Waited 1 second before next scroll
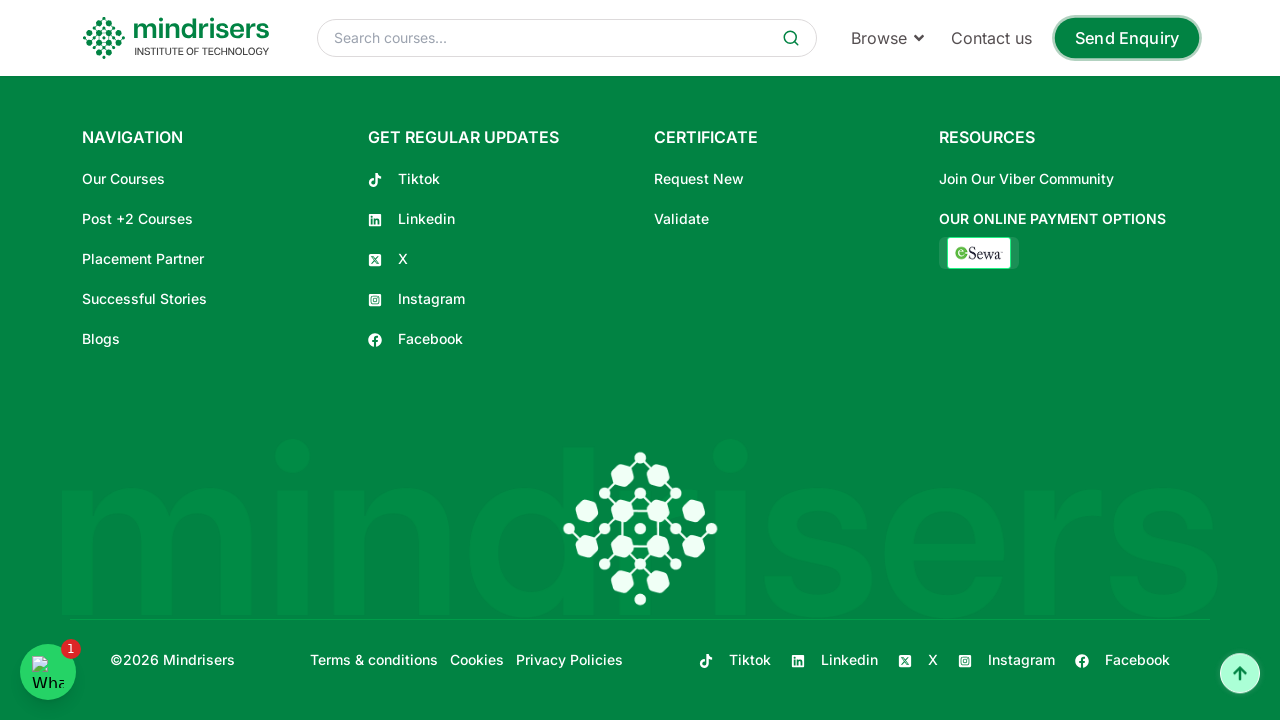

Verified page title: 'Best IT Training Institute in kathmandu, Nepal | Mindrisers Institute of Technology'
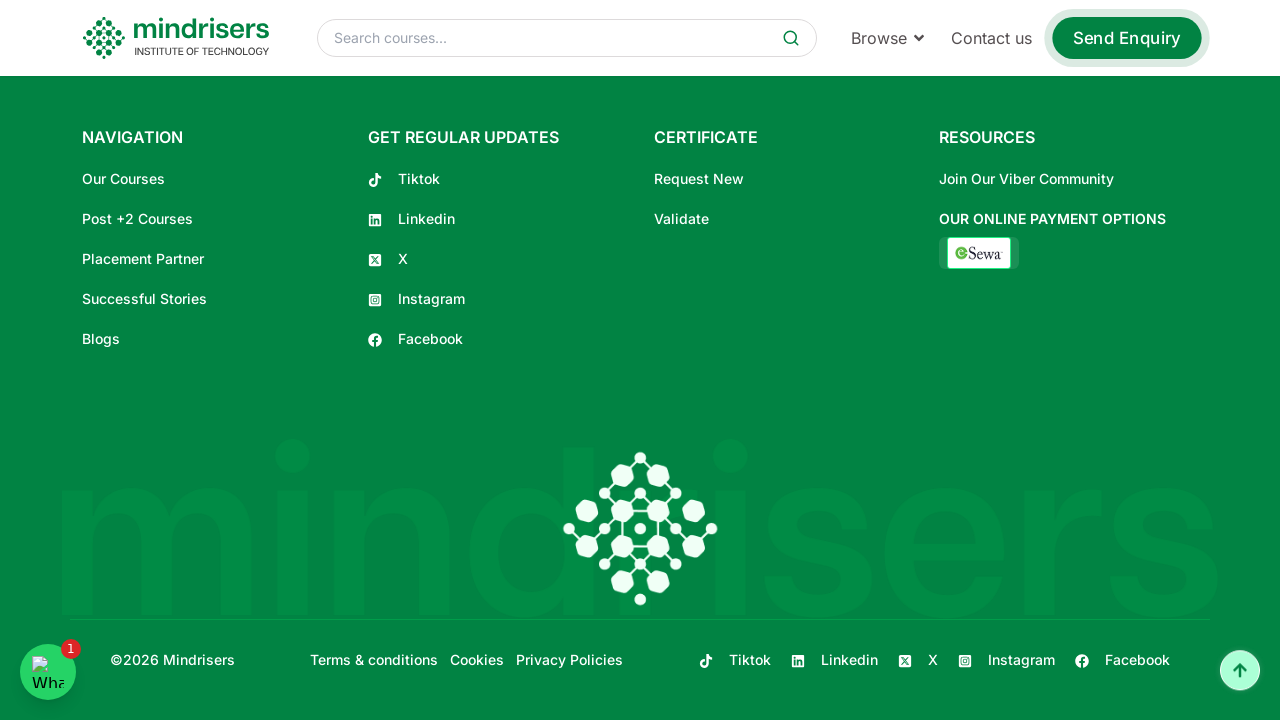

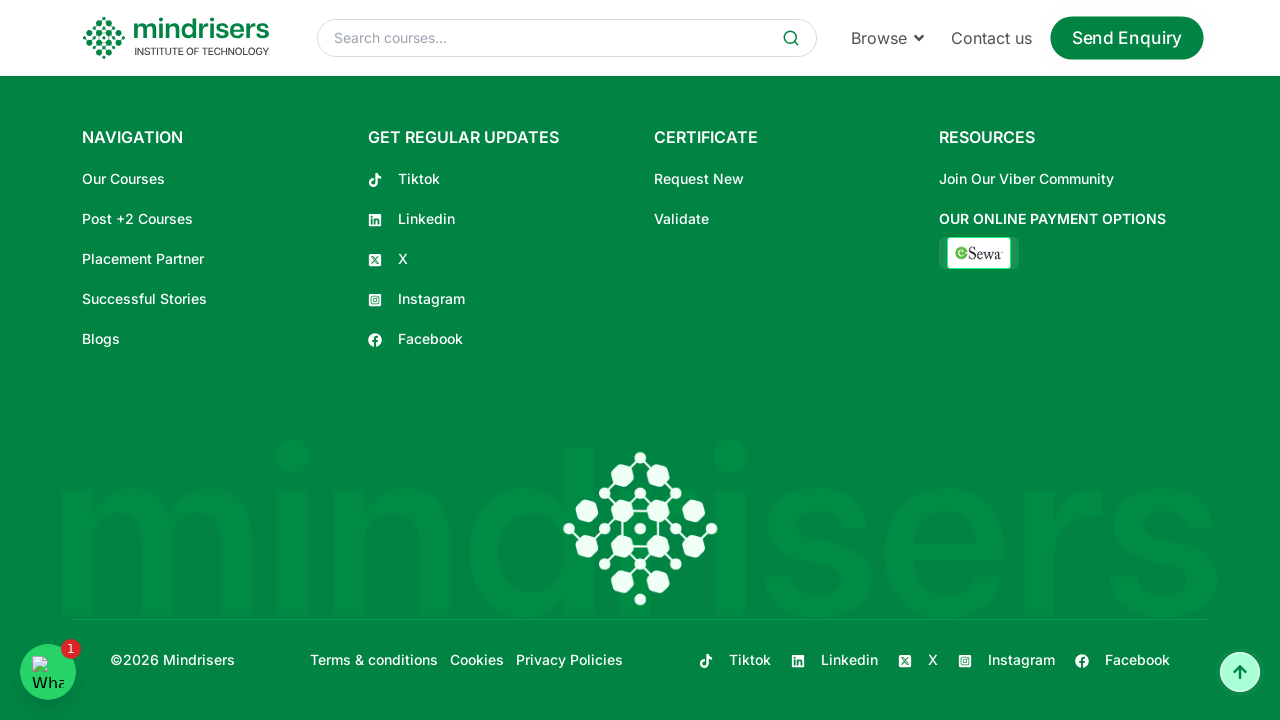